Tests selecting multiple checkboxes, verifying all are selected, and then deselecting a specific checkbox with value "Arthritis"

Starting URL: https://automationfc.github.io/multiple-fields/

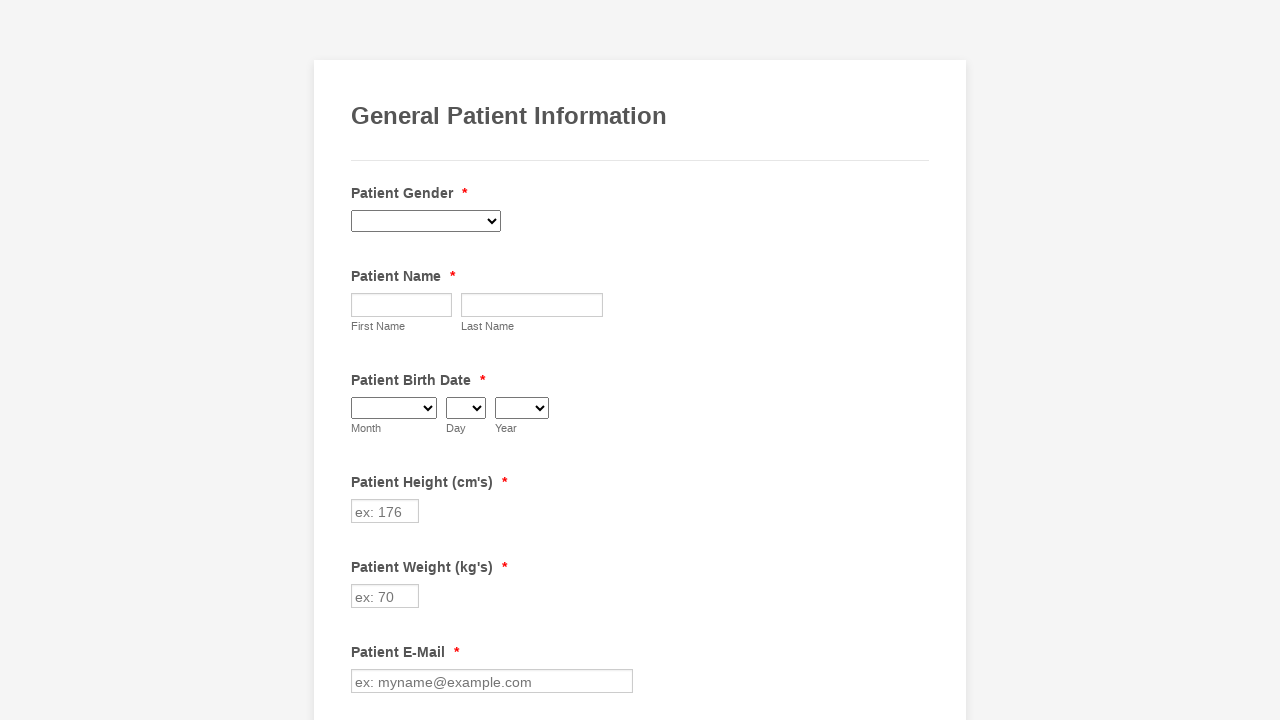

Located all checkbox elements on the page
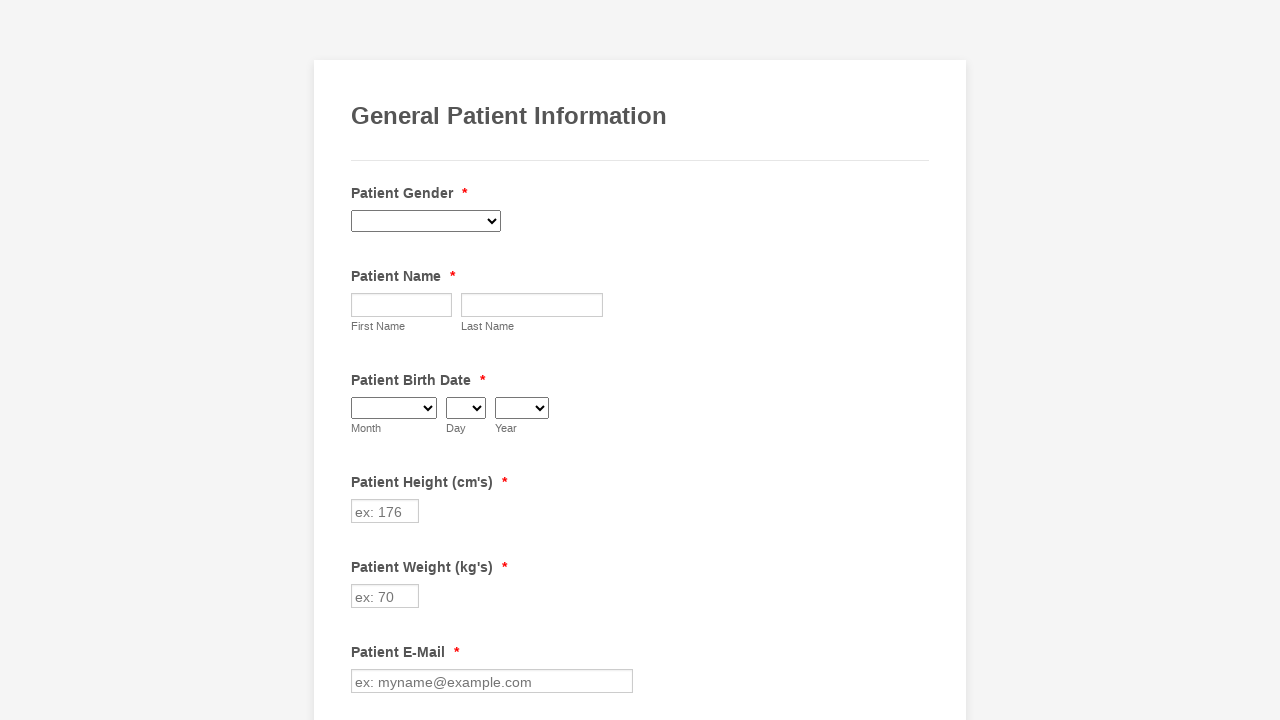

Clicked a checkbox to select it at (362, 360) on input.form-checkbox >> nth=0
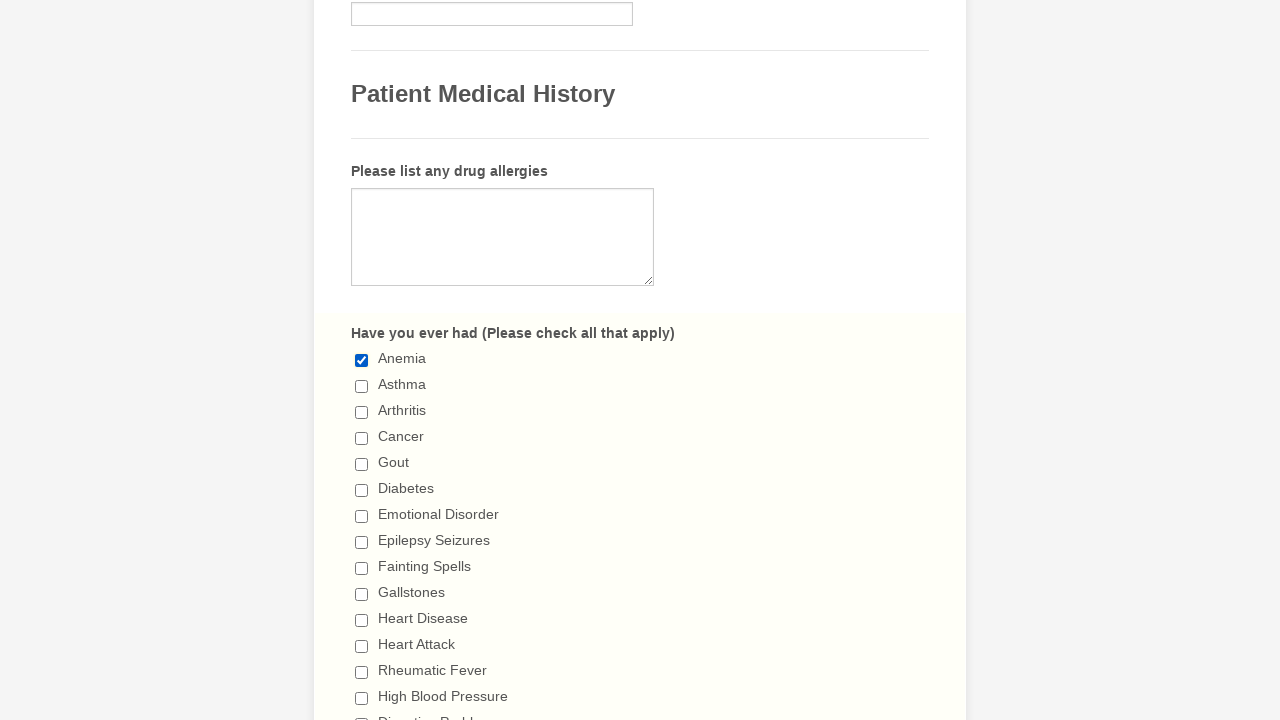

Waited 1 second for UI to update
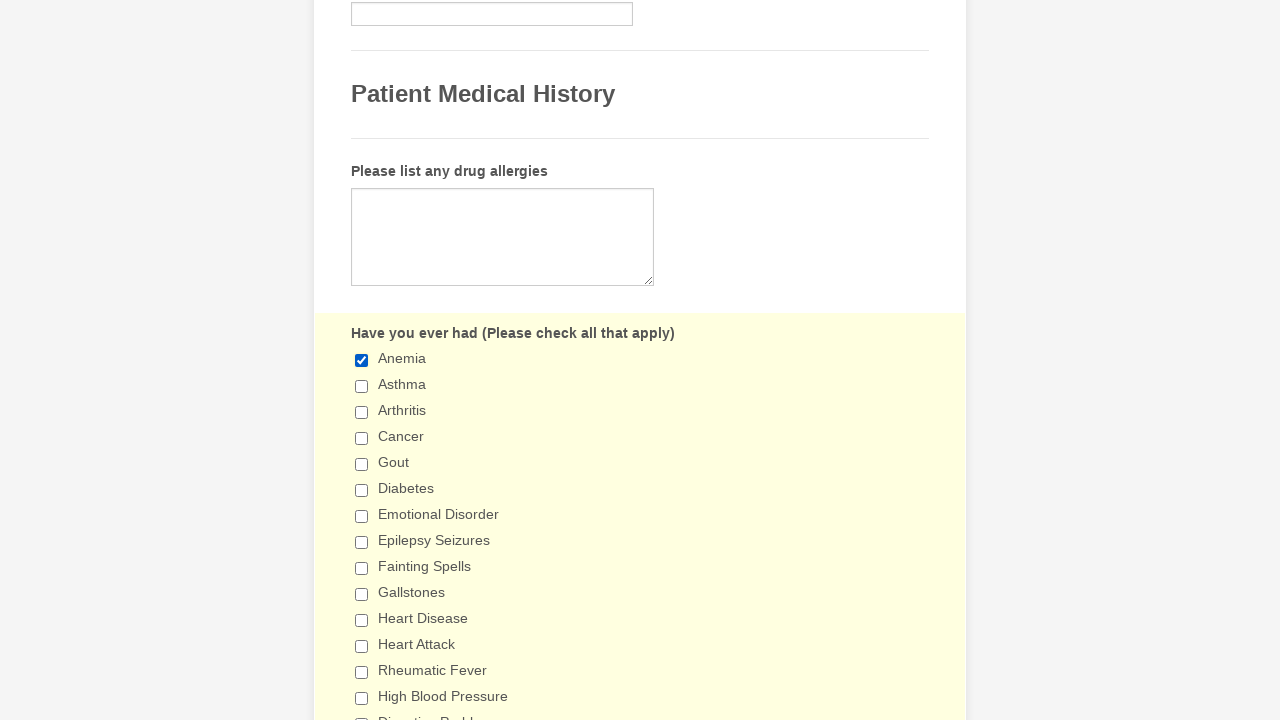

Clicked a checkbox to select it at (362, 386) on input.form-checkbox >> nth=1
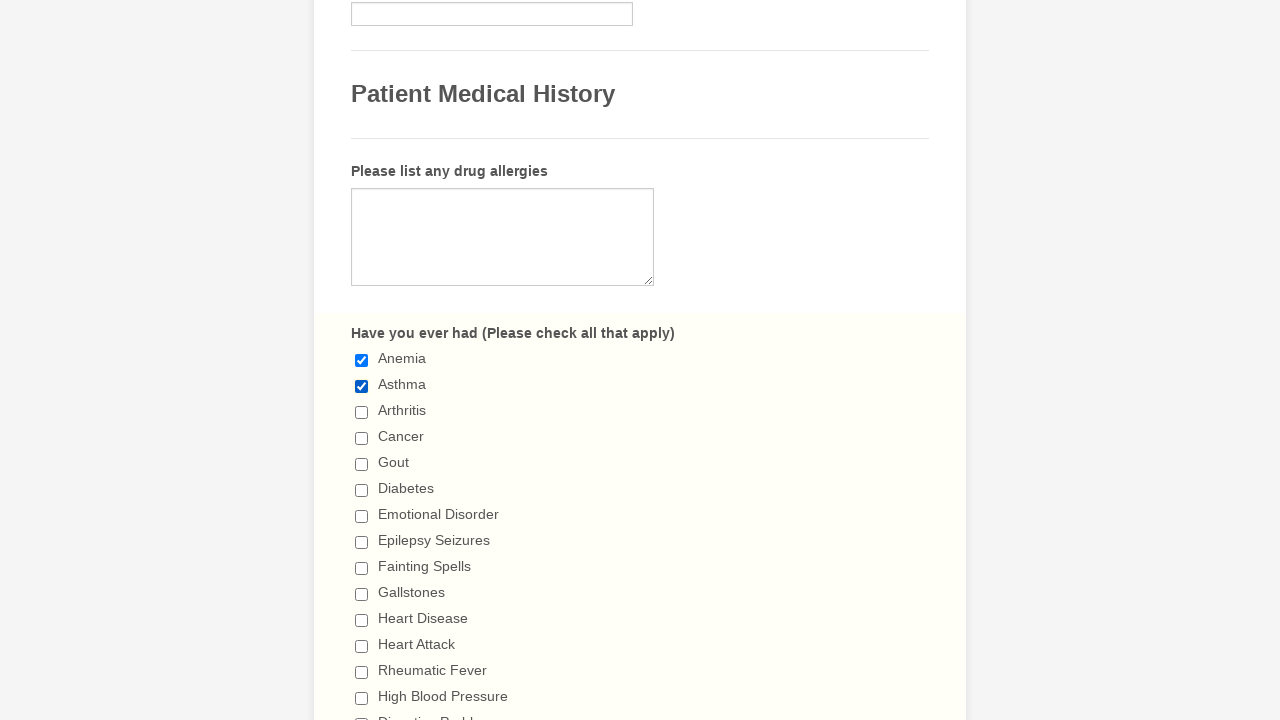

Waited 1 second for UI to update
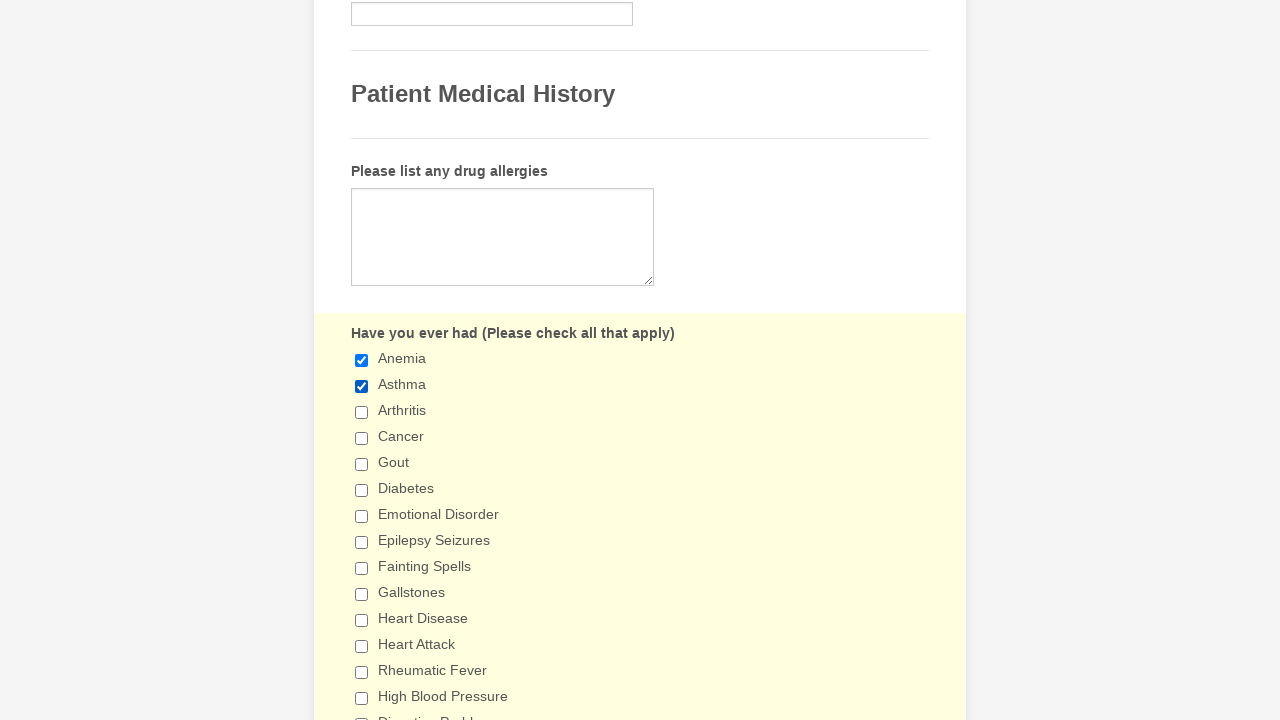

Clicked a checkbox to select it at (362, 412) on input.form-checkbox >> nth=2
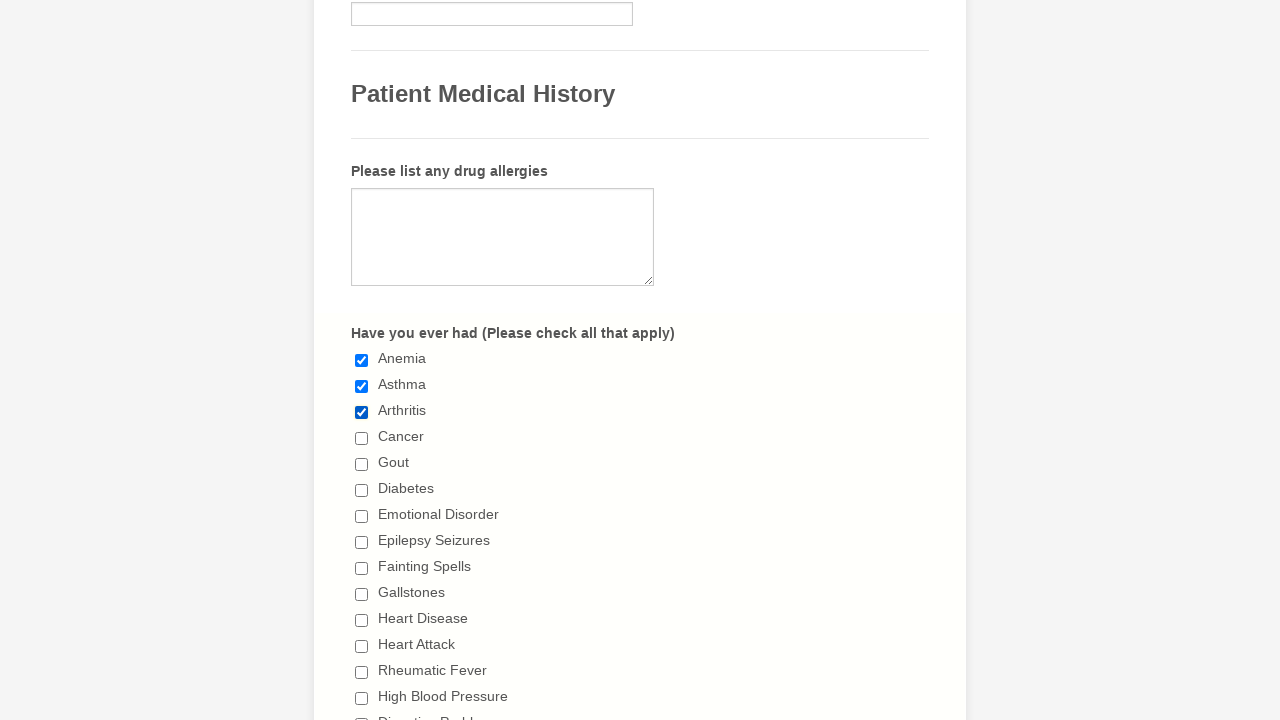

Waited 1 second for UI to update
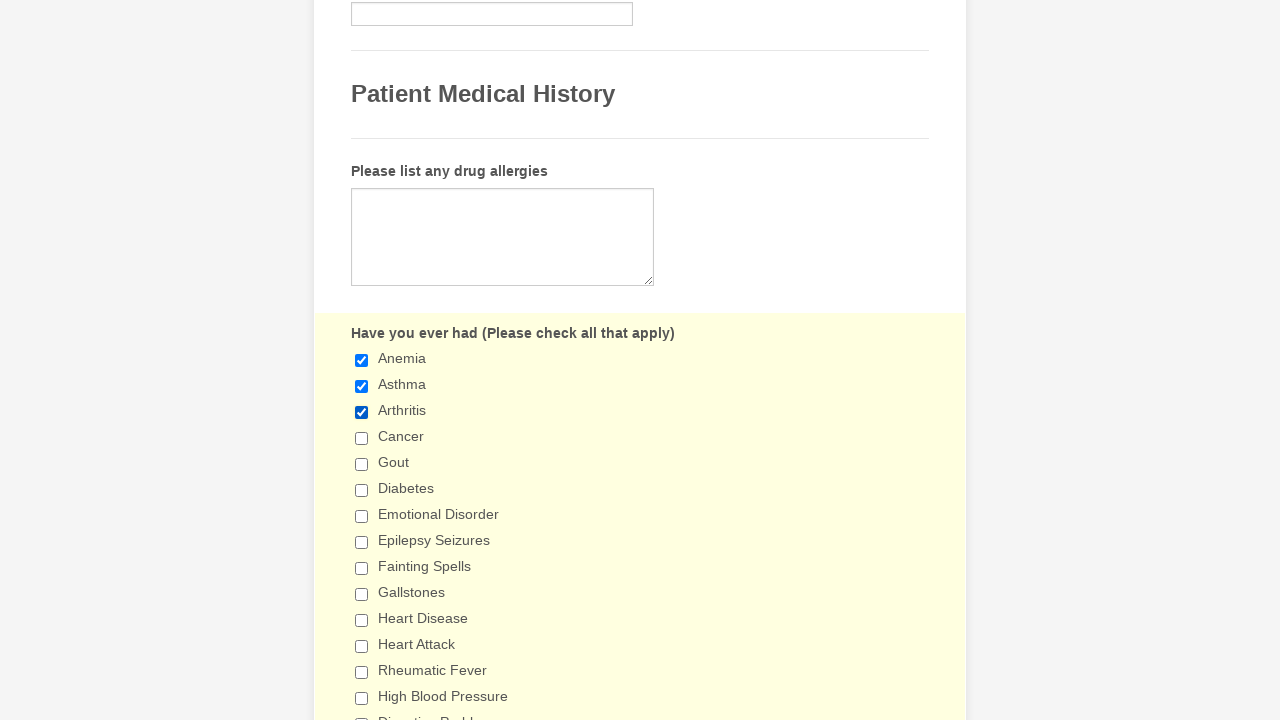

Clicked a checkbox to select it at (362, 438) on input.form-checkbox >> nth=3
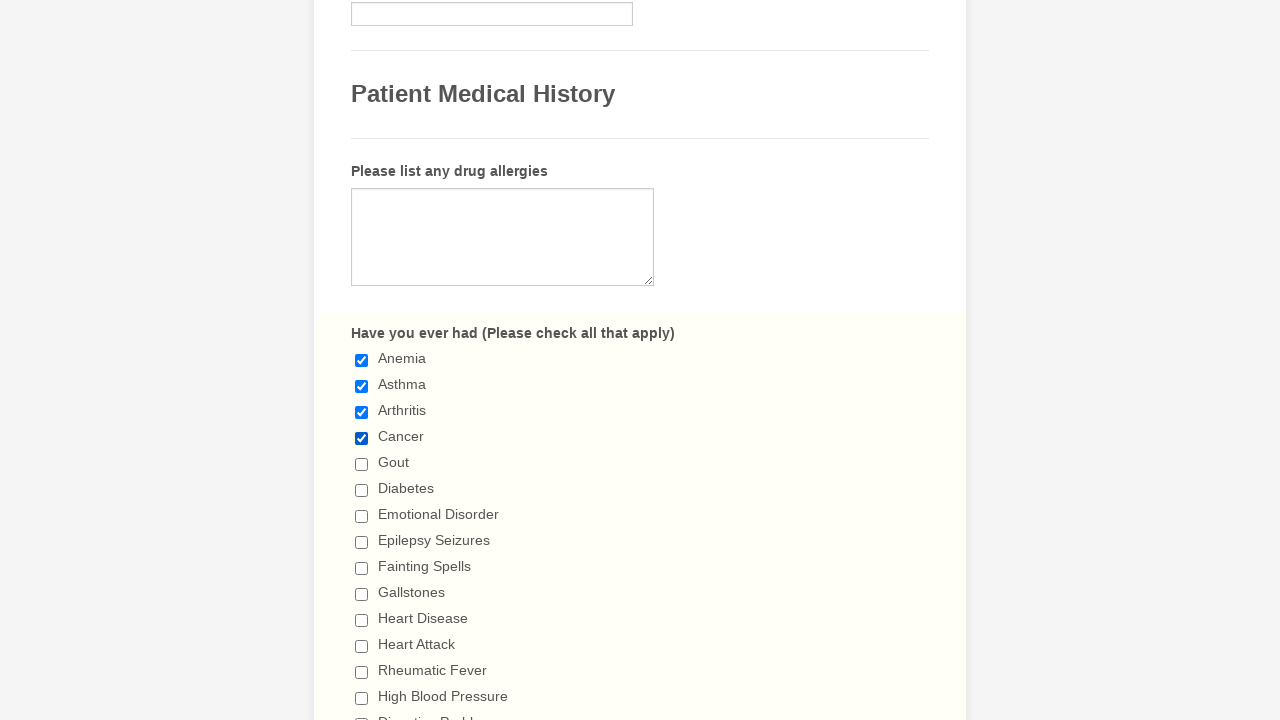

Waited 1 second for UI to update
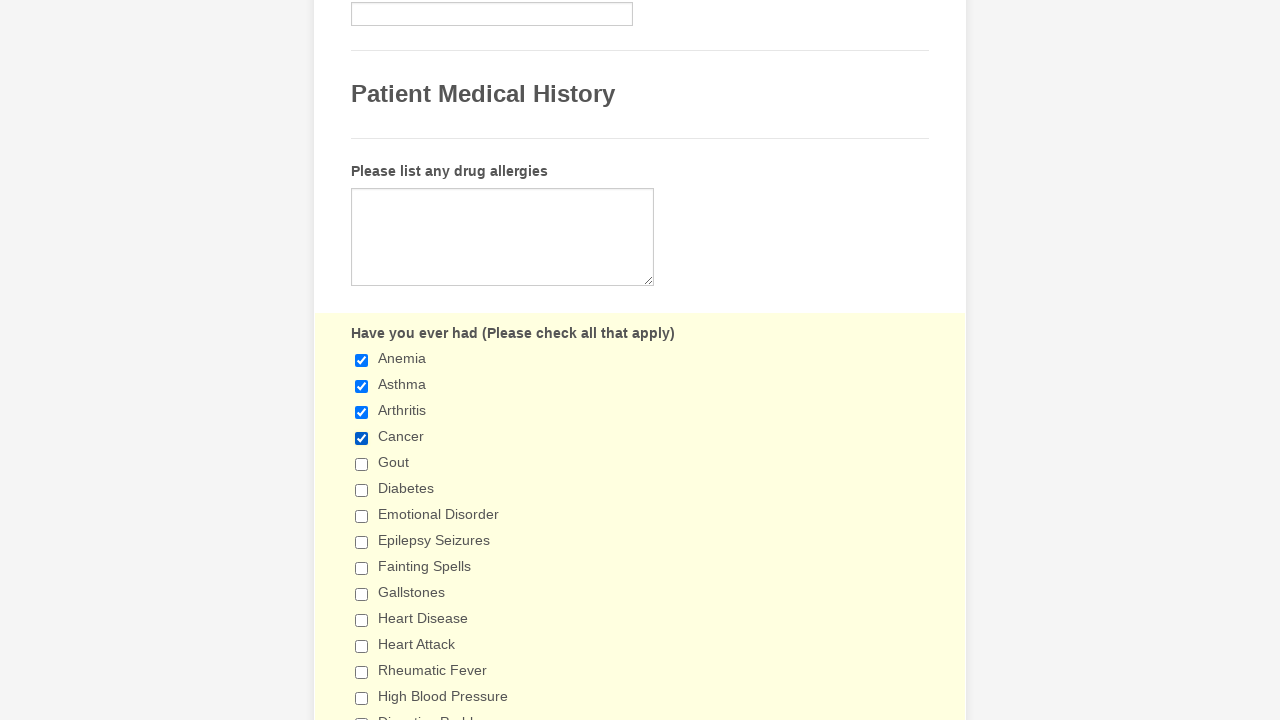

Clicked a checkbox to select it at (362, 464) on input.form-checkbox >> nth=4
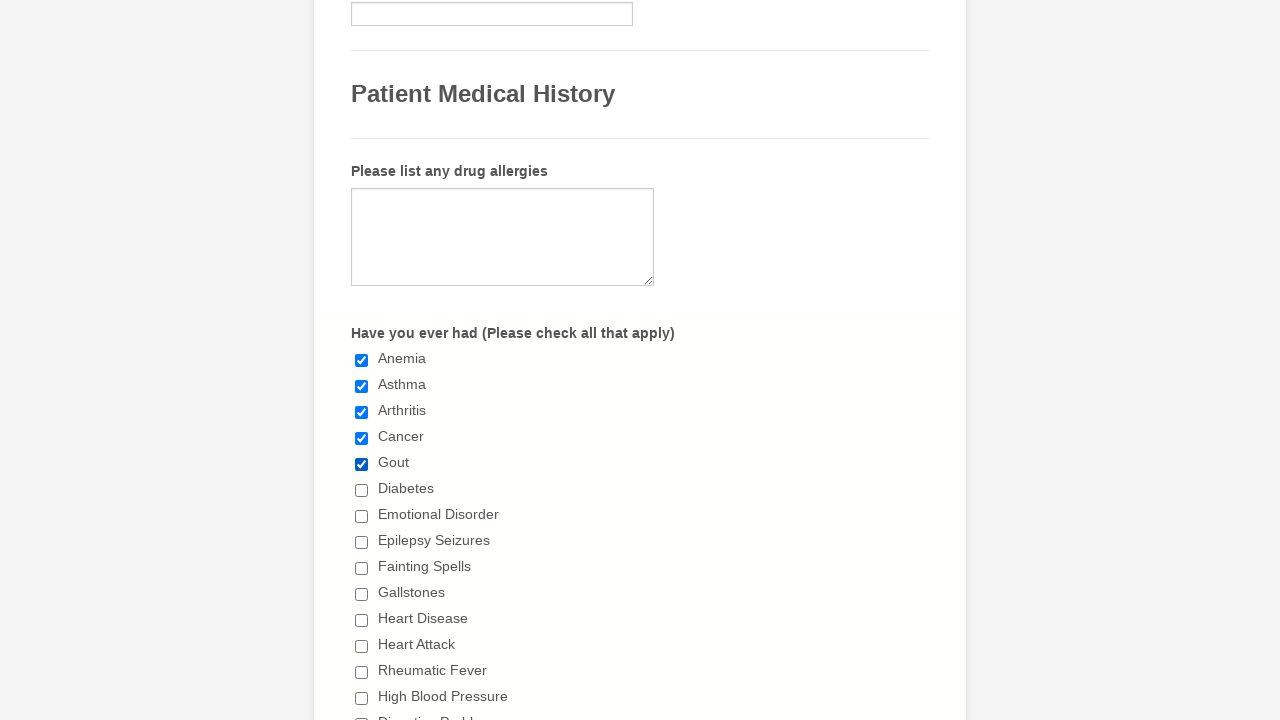

Waited 1 second for UI to update
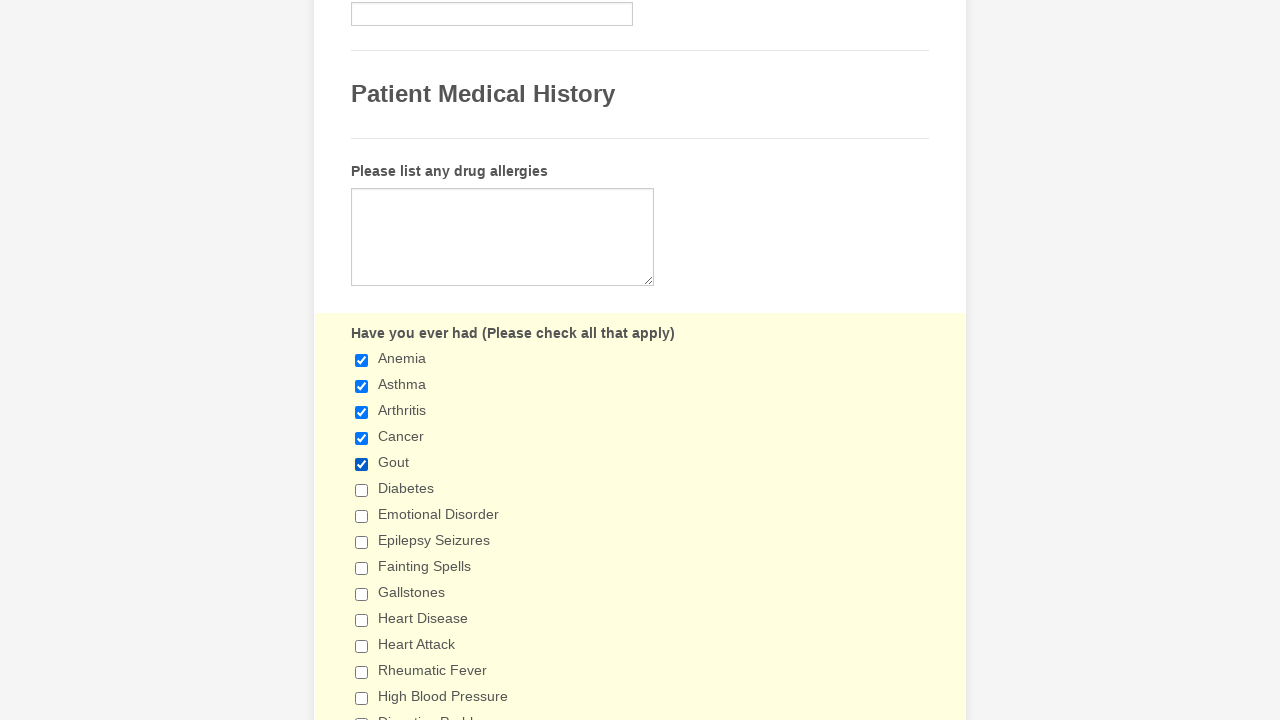

Clicked a checkbox to select it at (362, 490) on input.form-checkbox >> nth=5
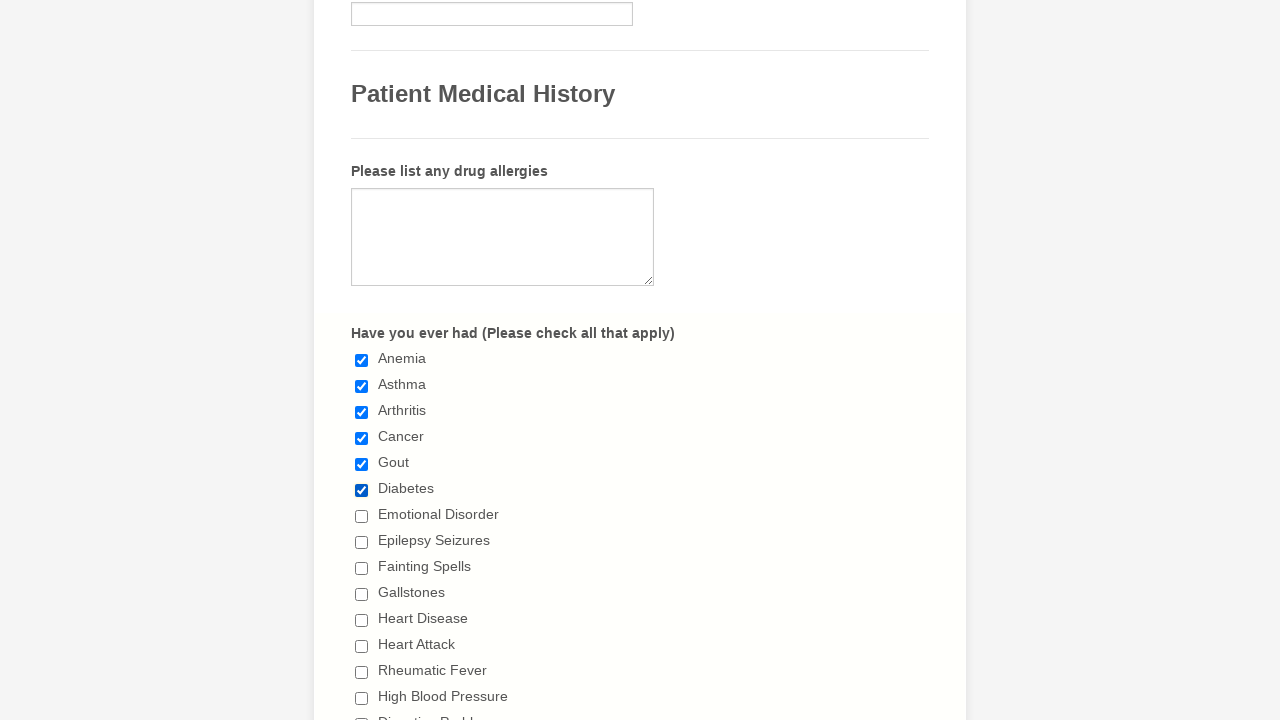

Waited 1 second for UI to update
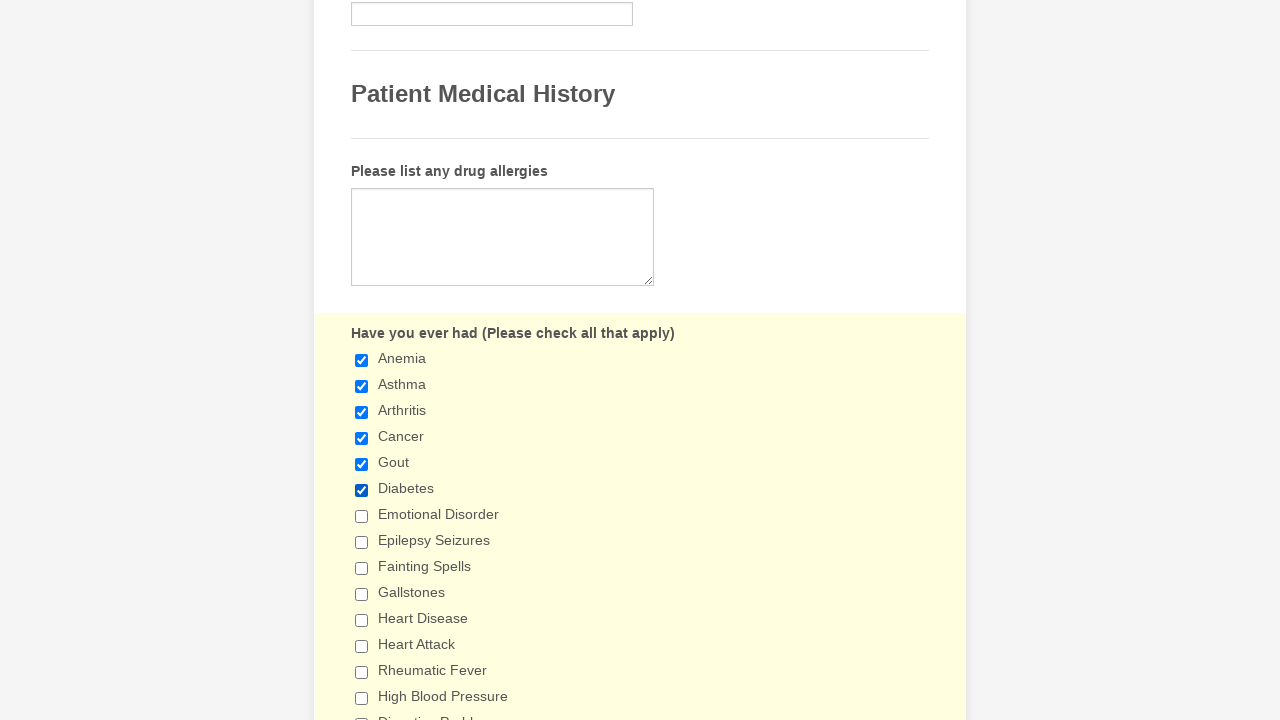

Clicked a checkbox to select it at (362, 516) on input.form-checkbox >> nth=6
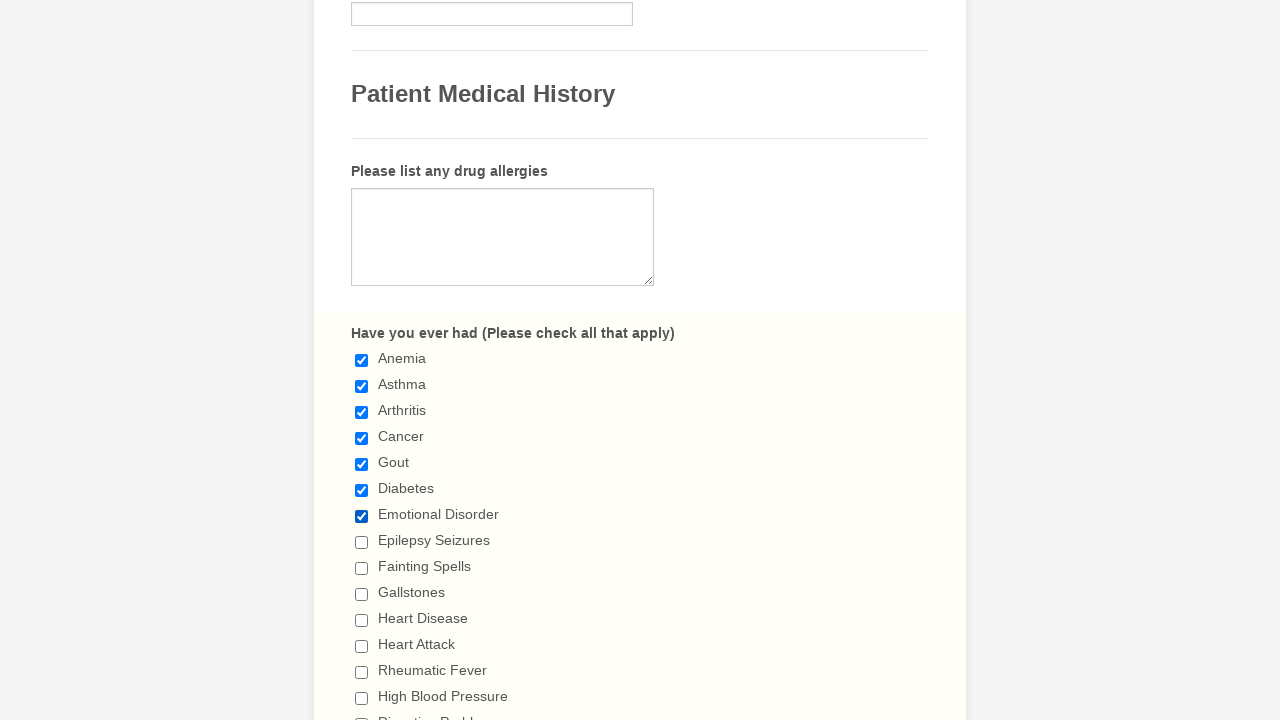

Waited 1 second for UI to update
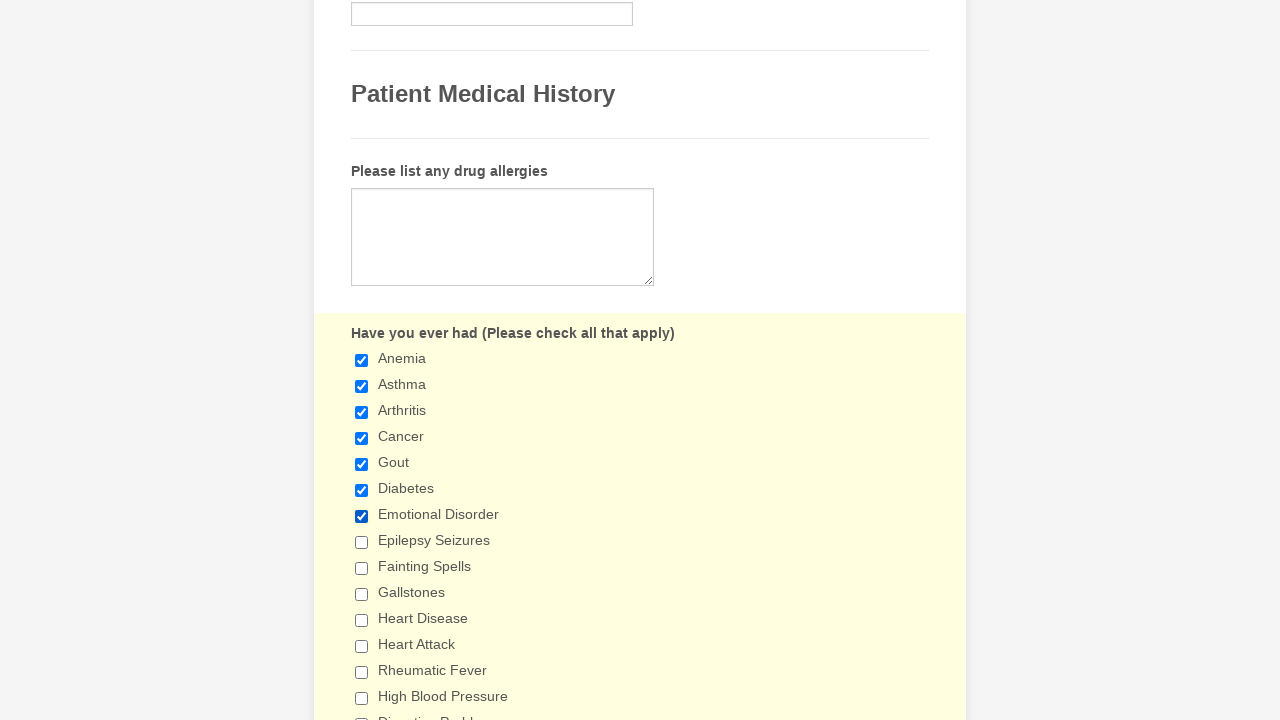

Clicked a checkbox to select it at (362, 542) on input.form-checkbox >> nth=7
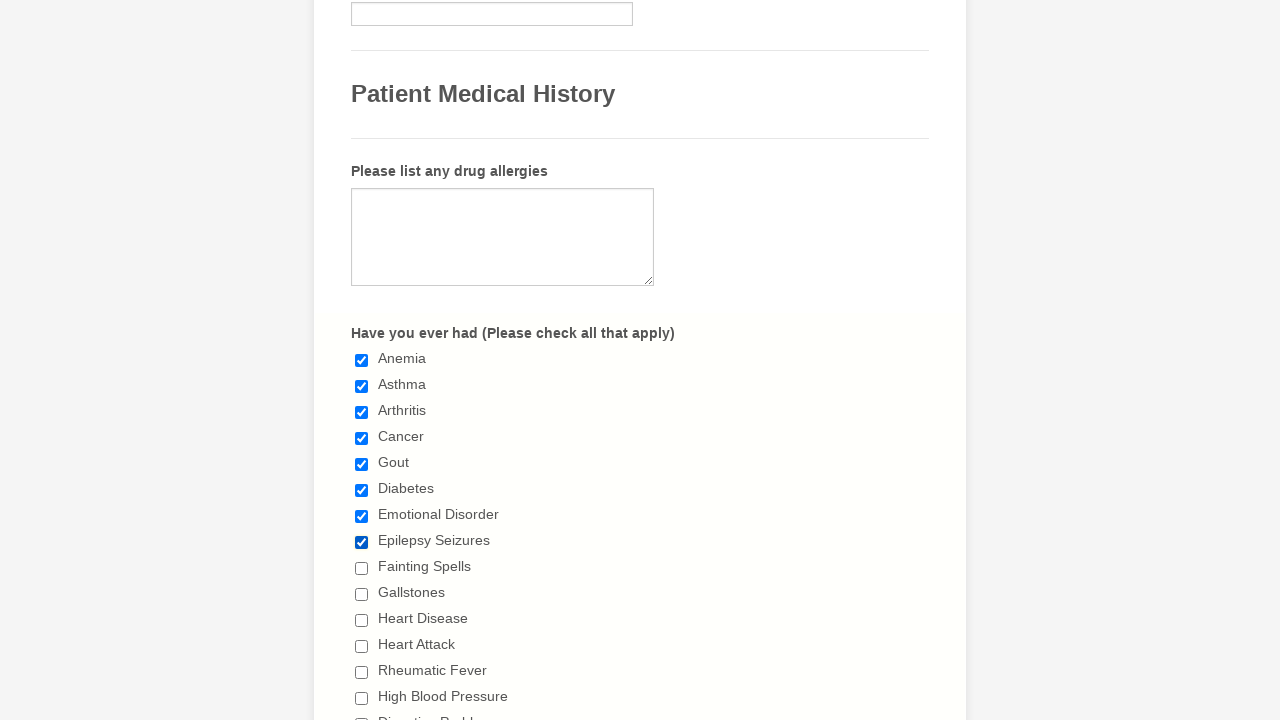

Waited 1 second for UI to update
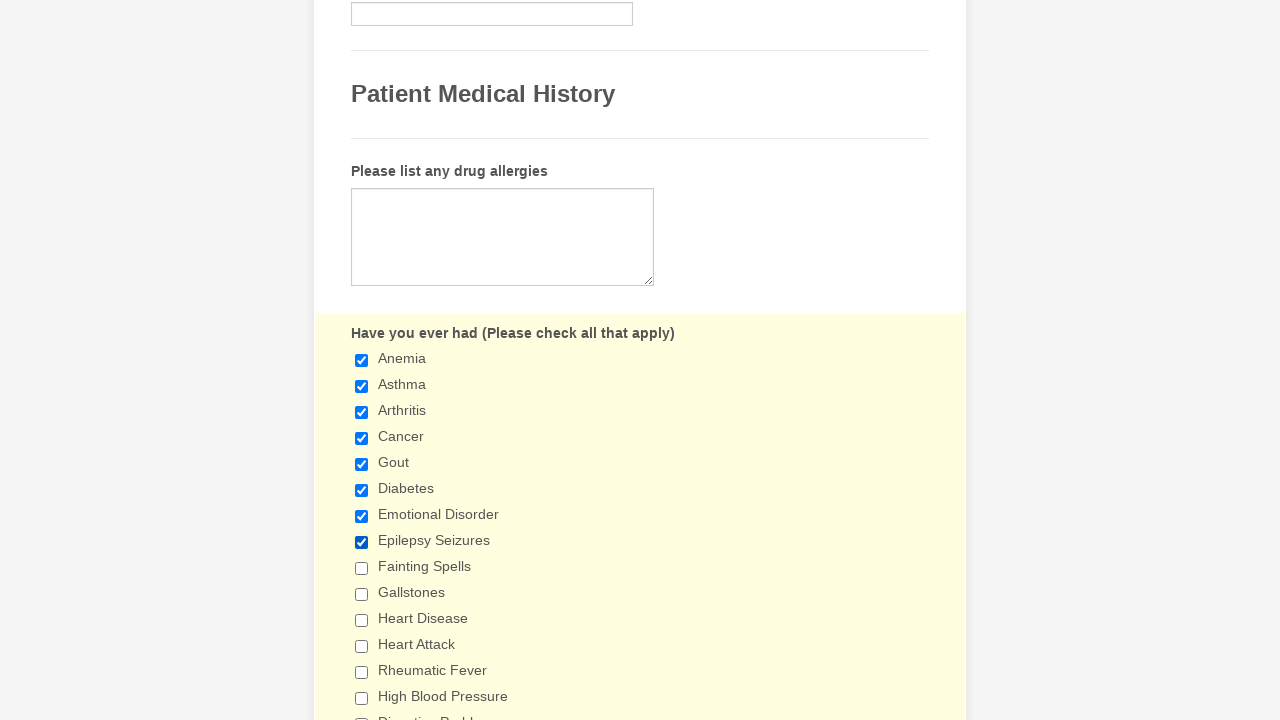

Clicked a checkbox to select it at (362, 568) on input.form-checkbox >> nth=8
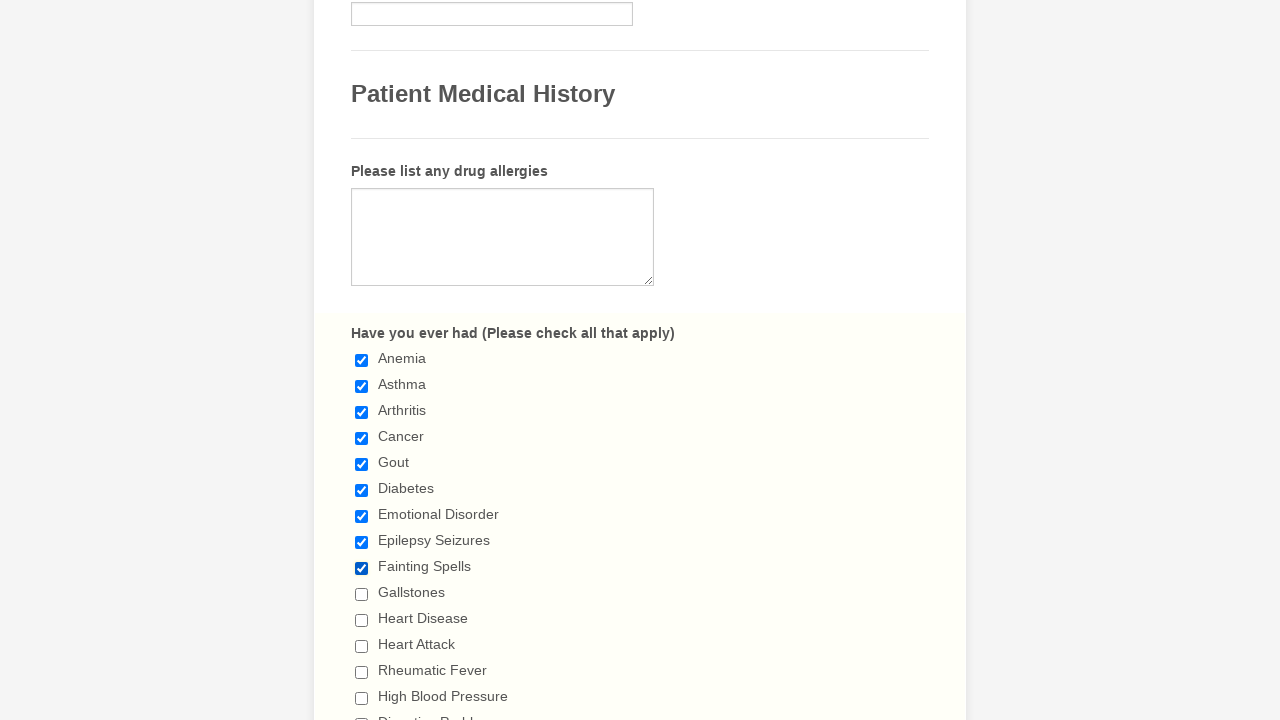

Waited 1 second for UI to update
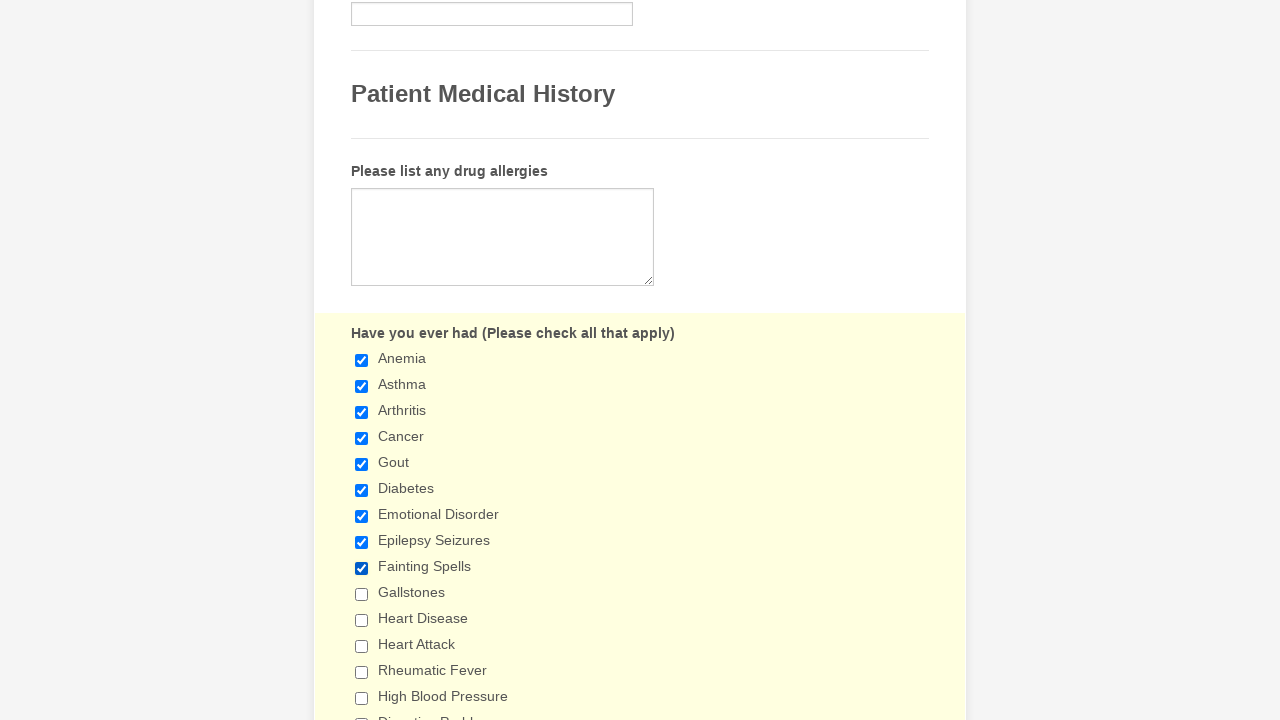

Clicked a checkbox to select it at (362, 594) on input.form-checkbox >> nth=9
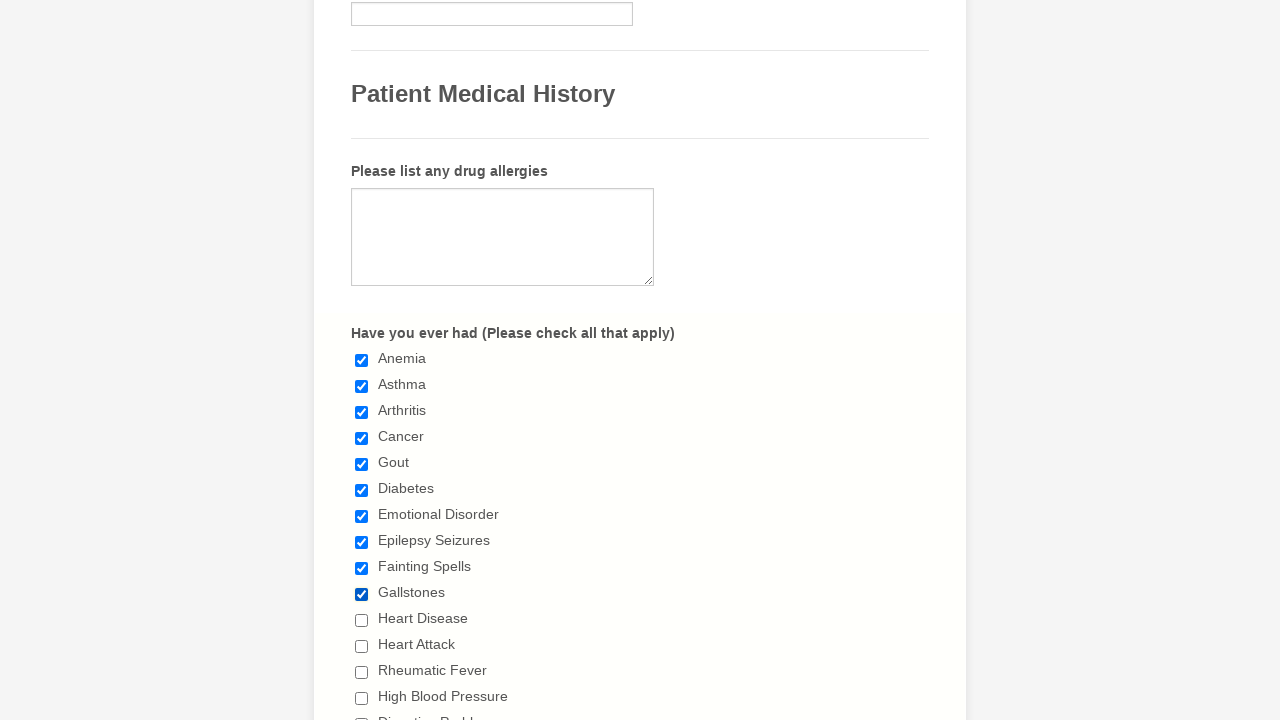

Waited 1 second for UI to update
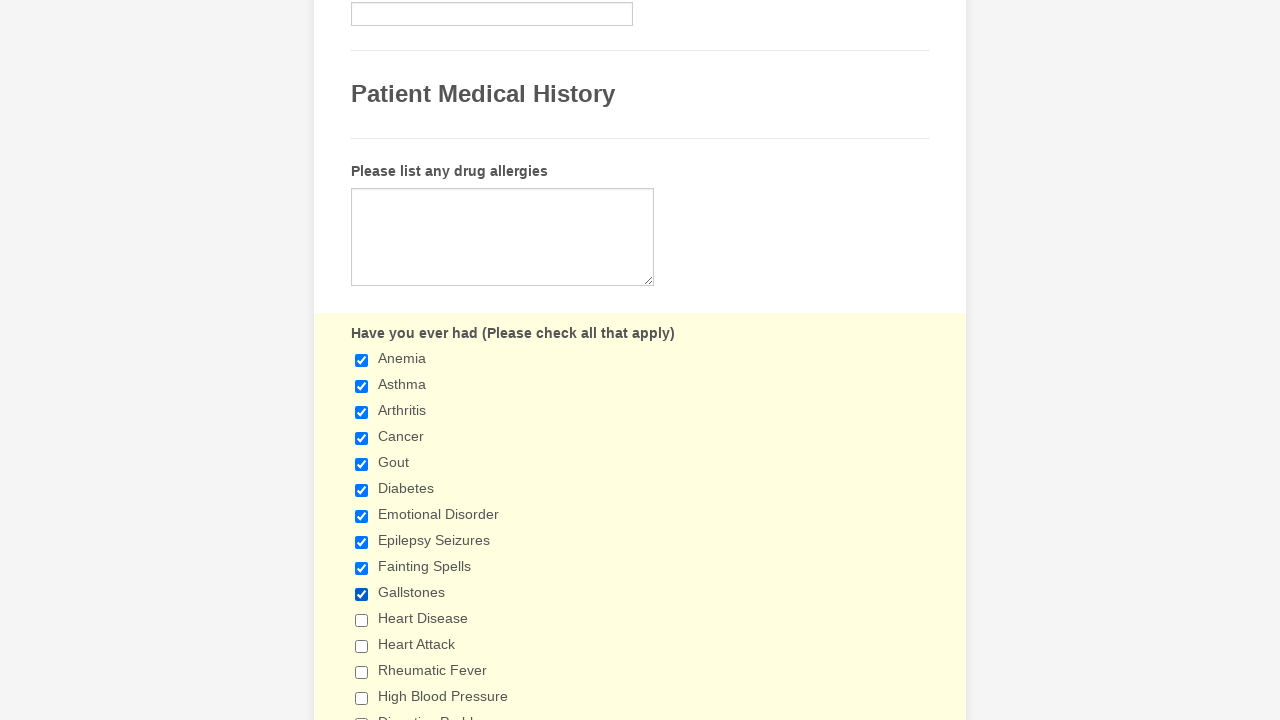

Clicked a checkbox to select it at (362, 620) on input.form-checkbox >> nth=10
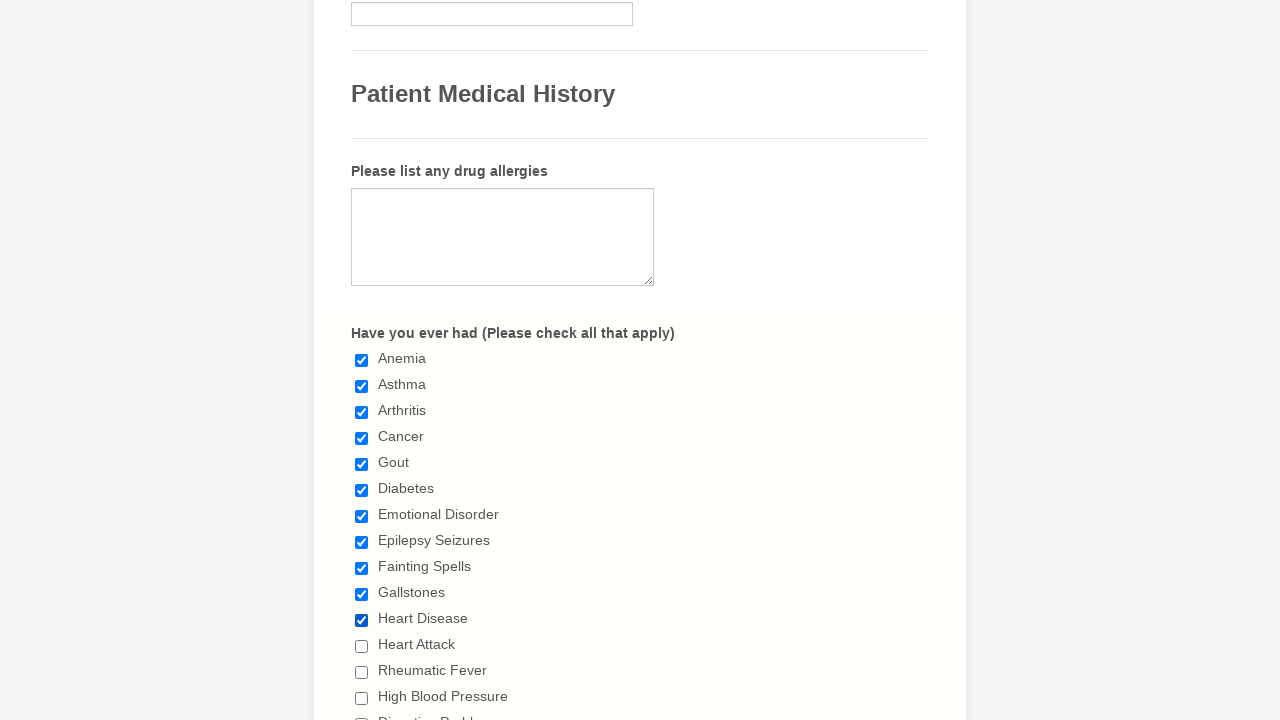

Waited 1 second for UI to update
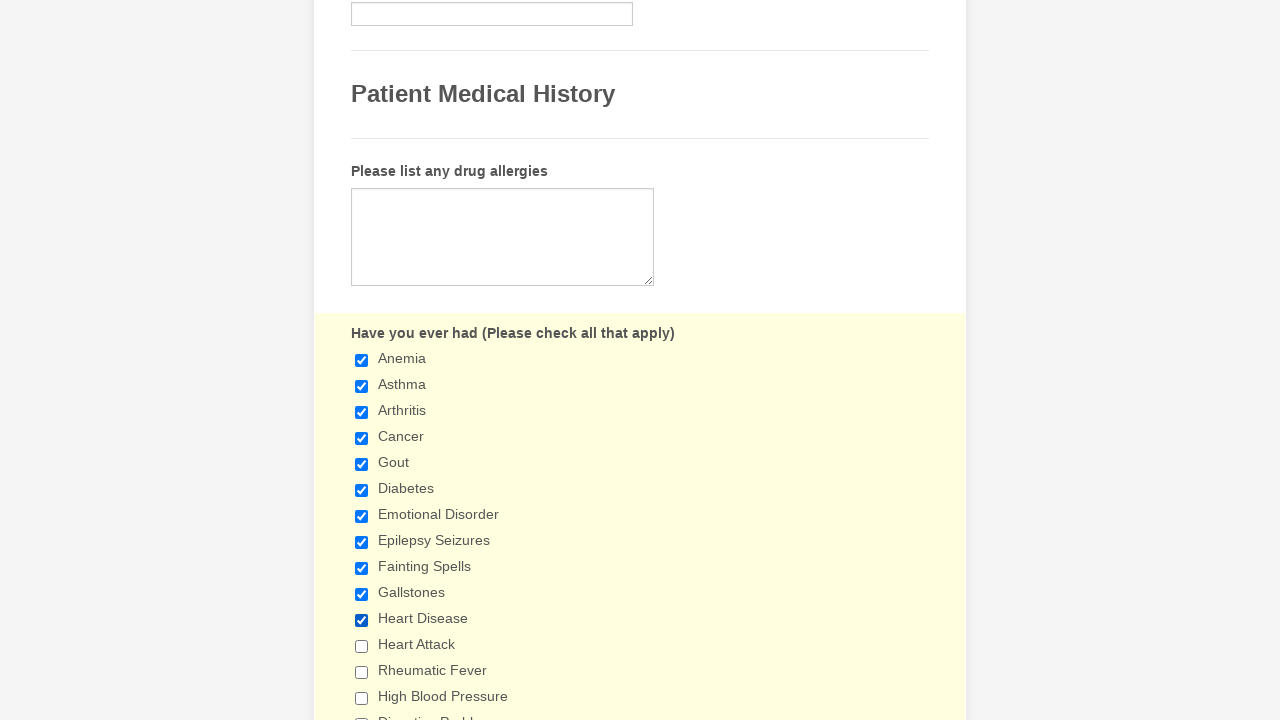

Clicked a checkbox to select it at (362, 646) on input.form-checkbox >> nth=11
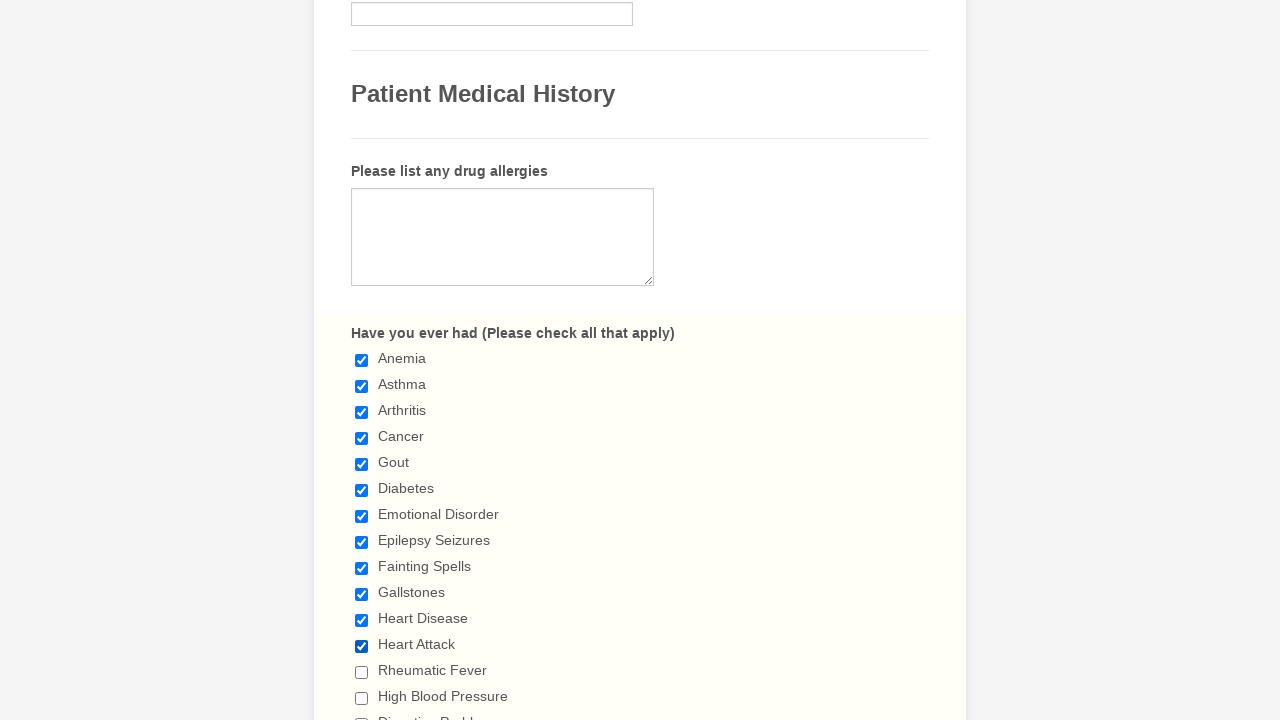

Waited 1 second for UI to update
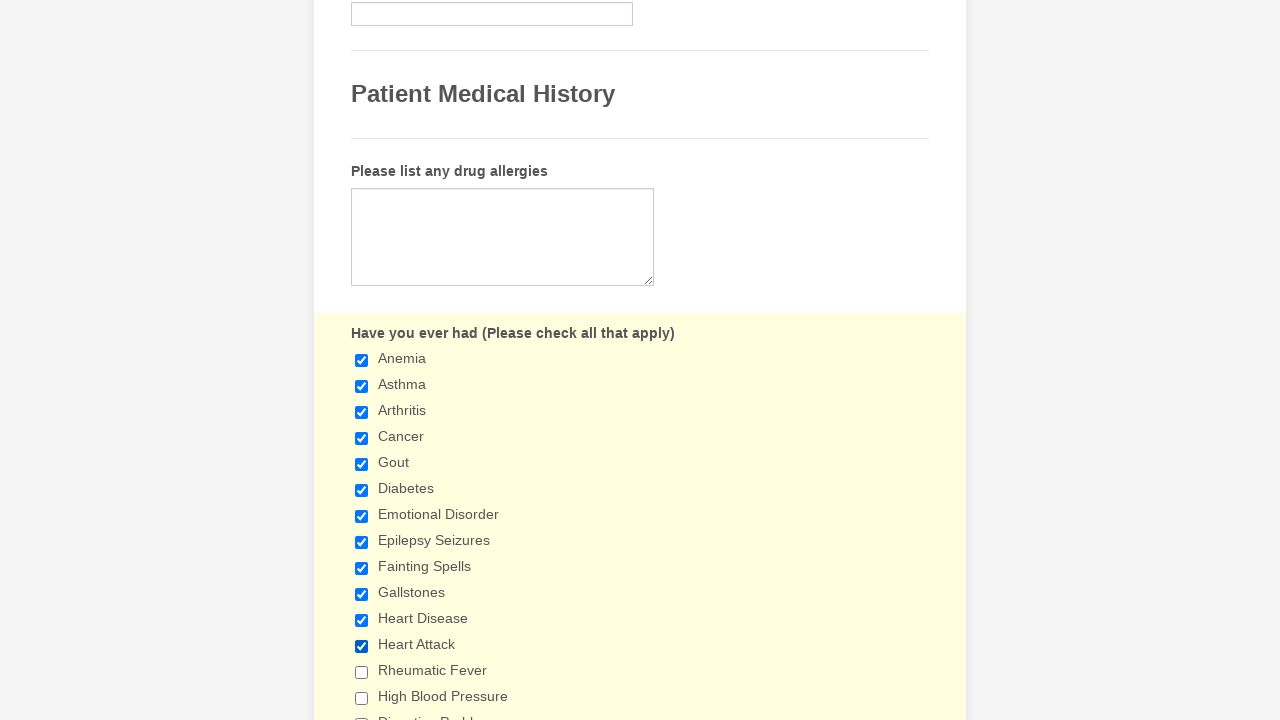

Clicked a checkbox to select it at (362, 672) on input.form-checkbox >> nth=12
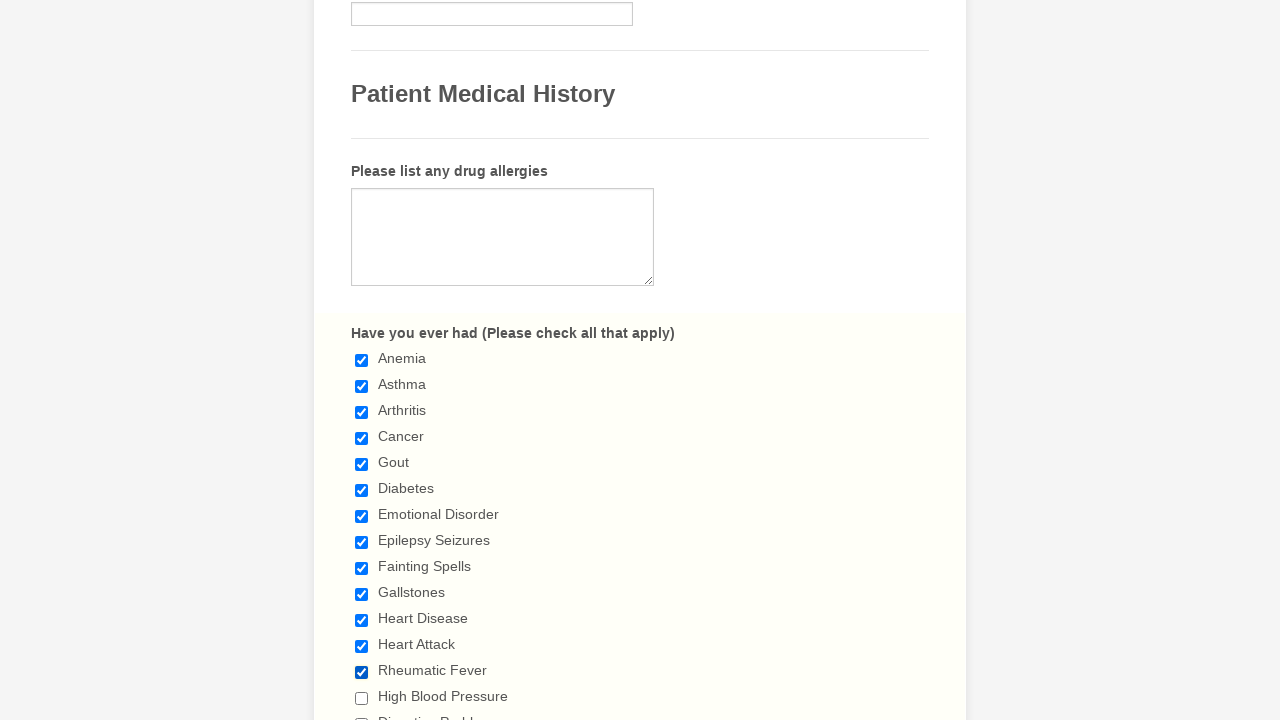

Waited 1 second for UI to update
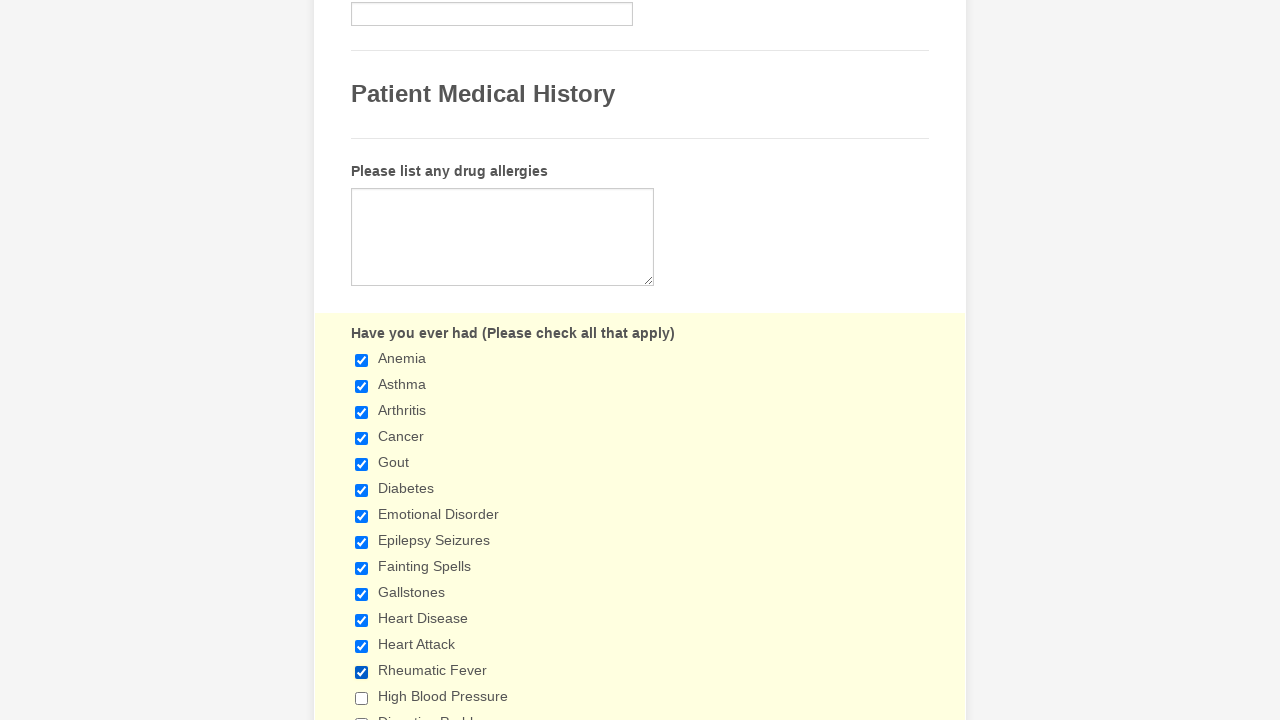

Clicked a checkbox to select it at (362, 698) on input.form-checkbox >> nth=13
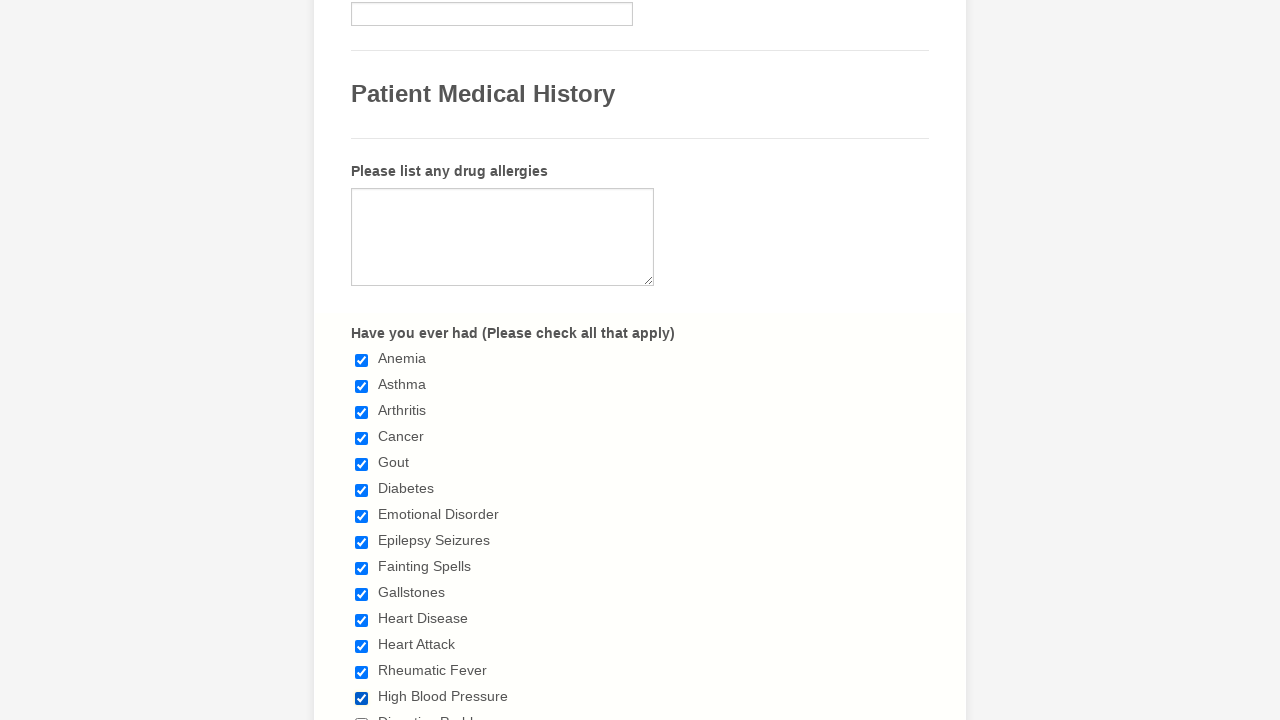

Waited 1 second for UI to update
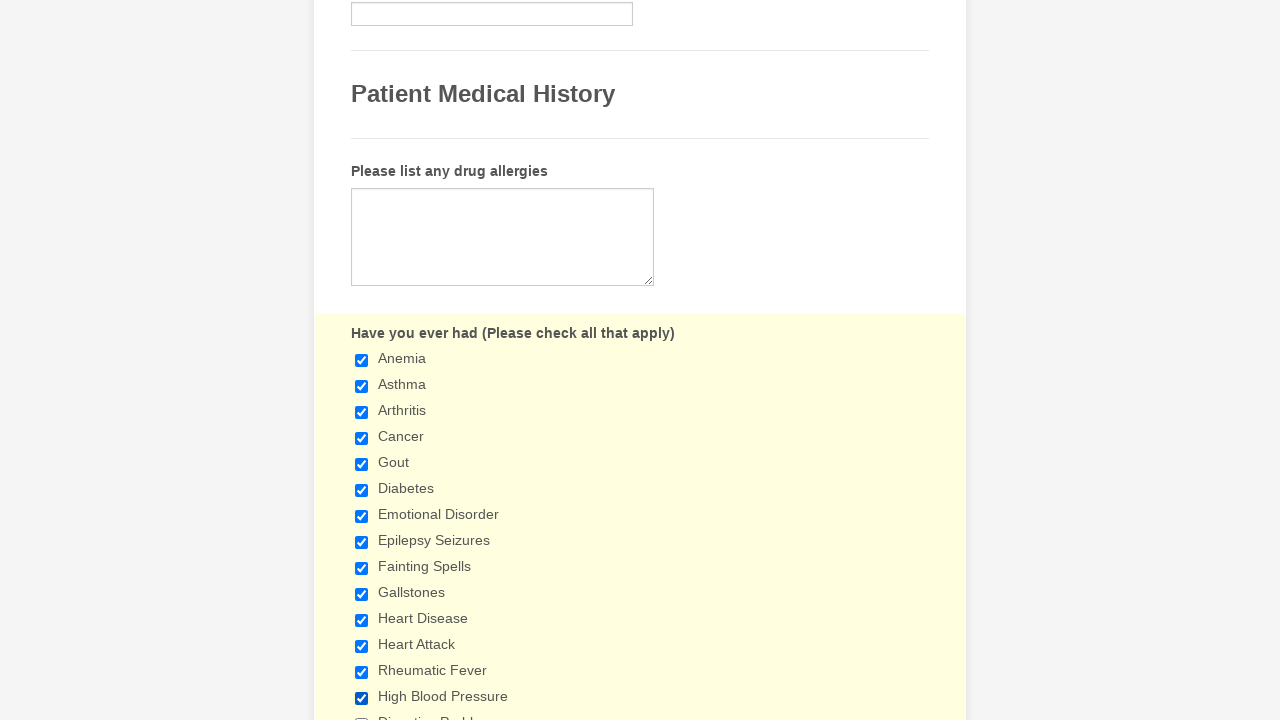

Clicked a checkbox to select it at (362, 714) on input.form-checkbox >> nth=14
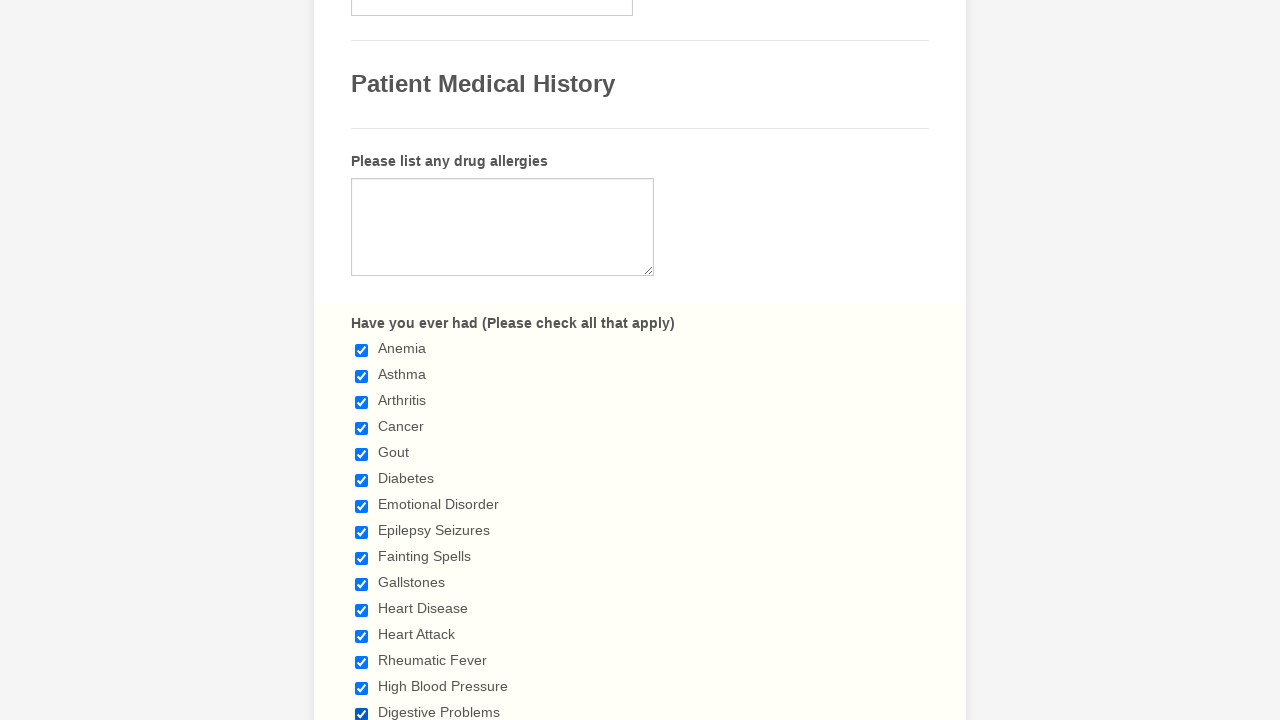

Waited 1 second for UI to update
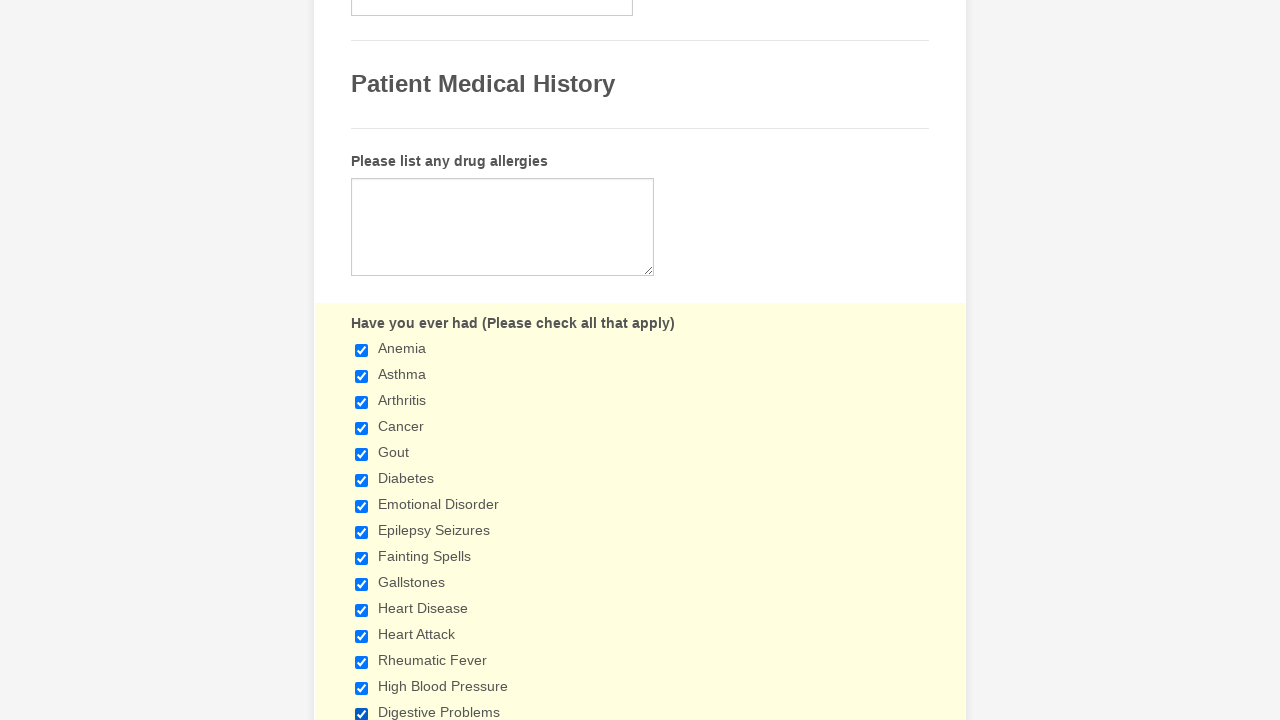

Clicked a checkbox to select it at (362, 360) on input.form-checkbox >> nth=15
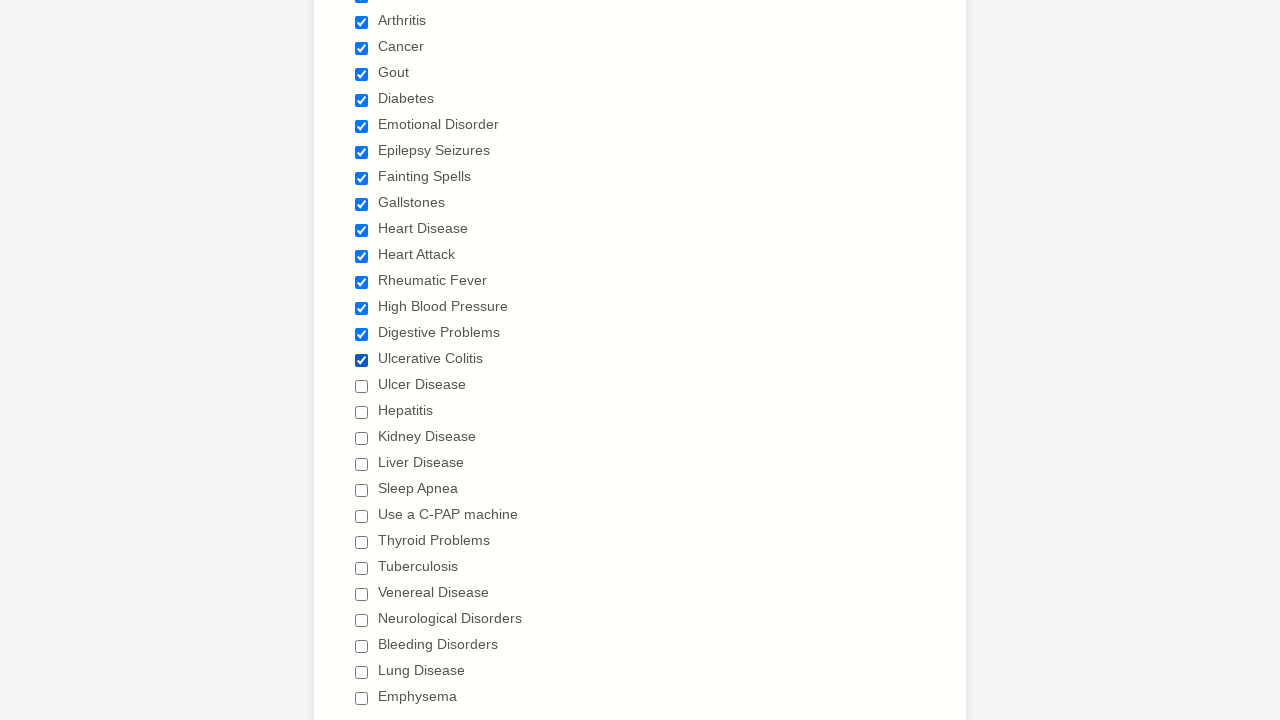

Waited 1 second for UI to update
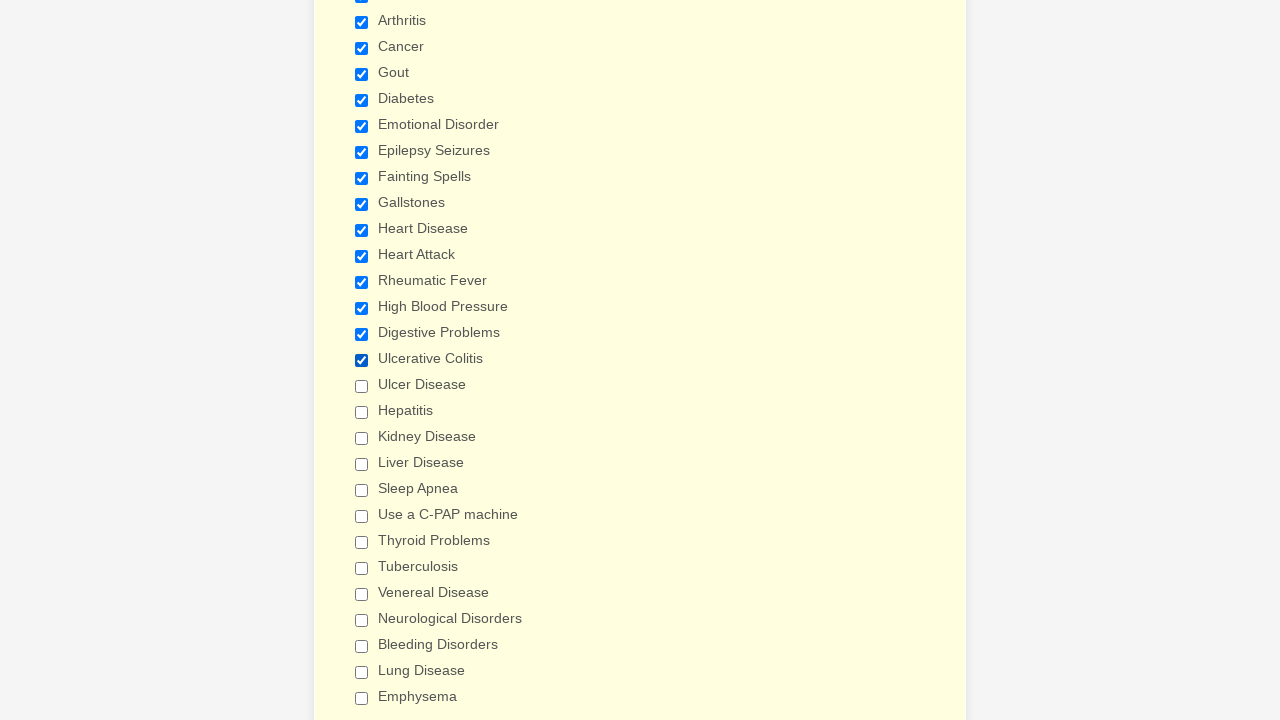

Clicked a checkbox to select it at (362, 386) on input.form-checkbox >> nth=16
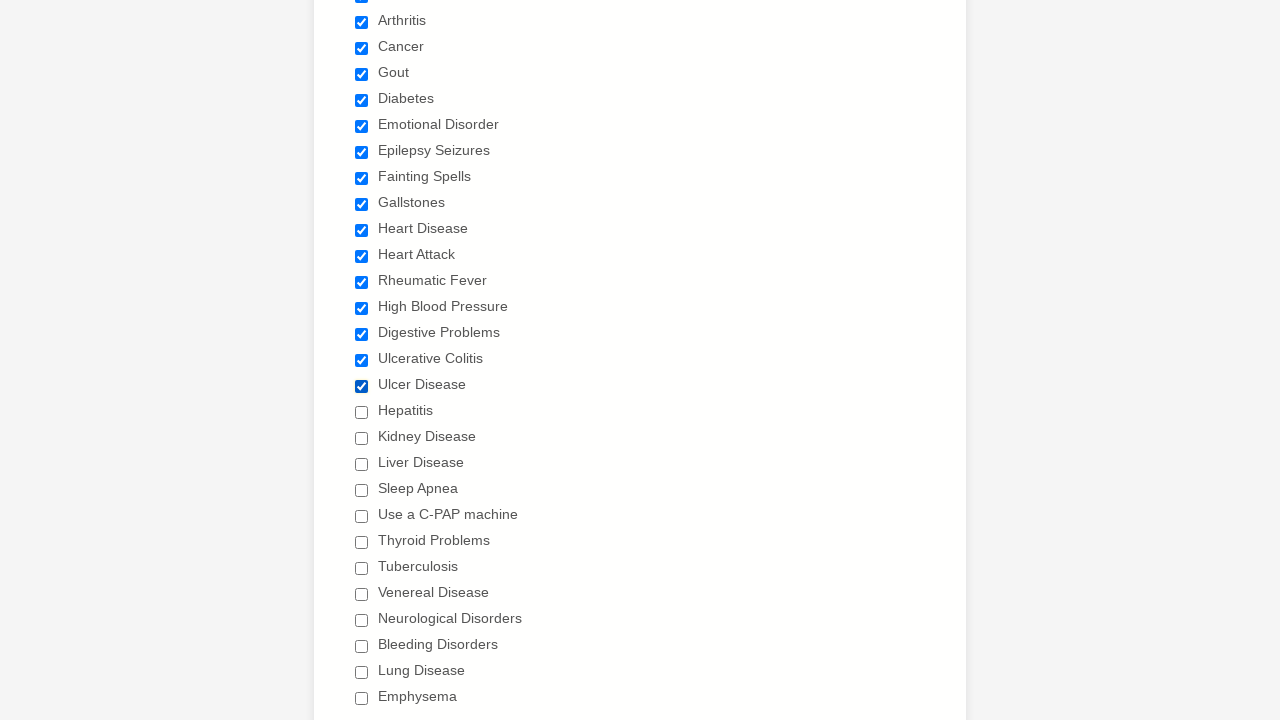

Waited 1 second for UI to update
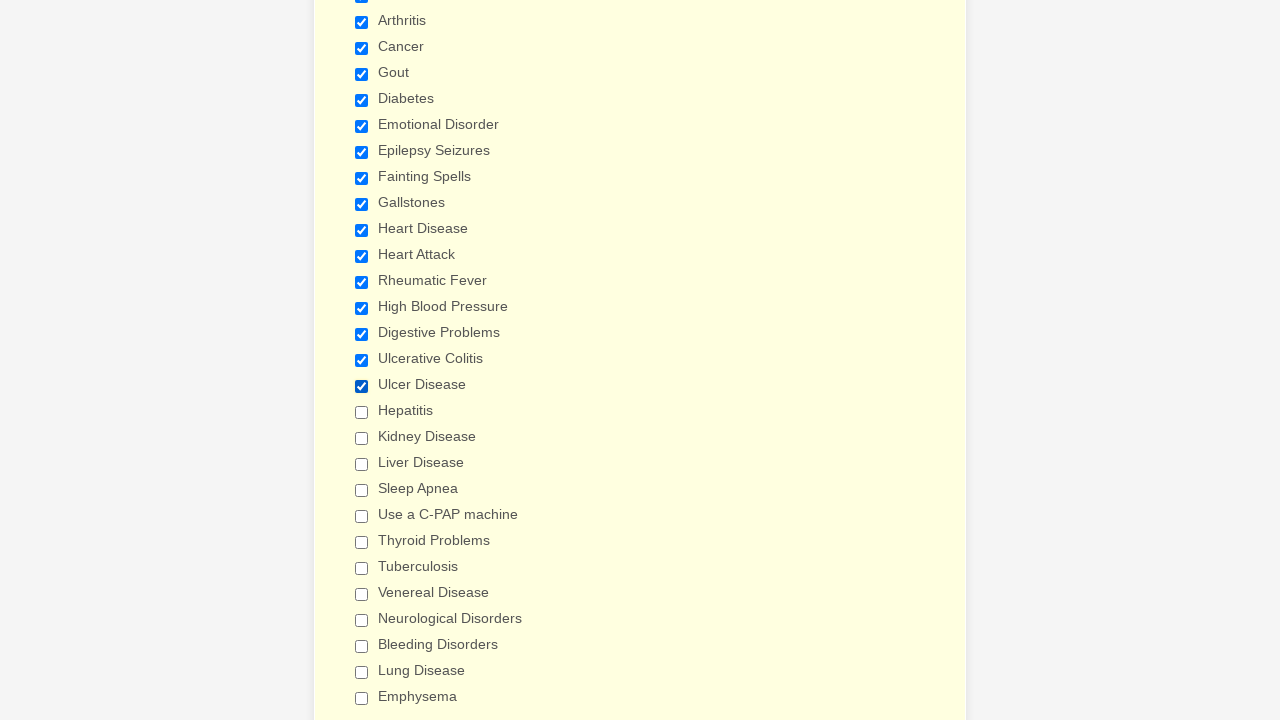

Clicked a checkbox to select it at (362, 412) on input.form-checkbox >> nth=17
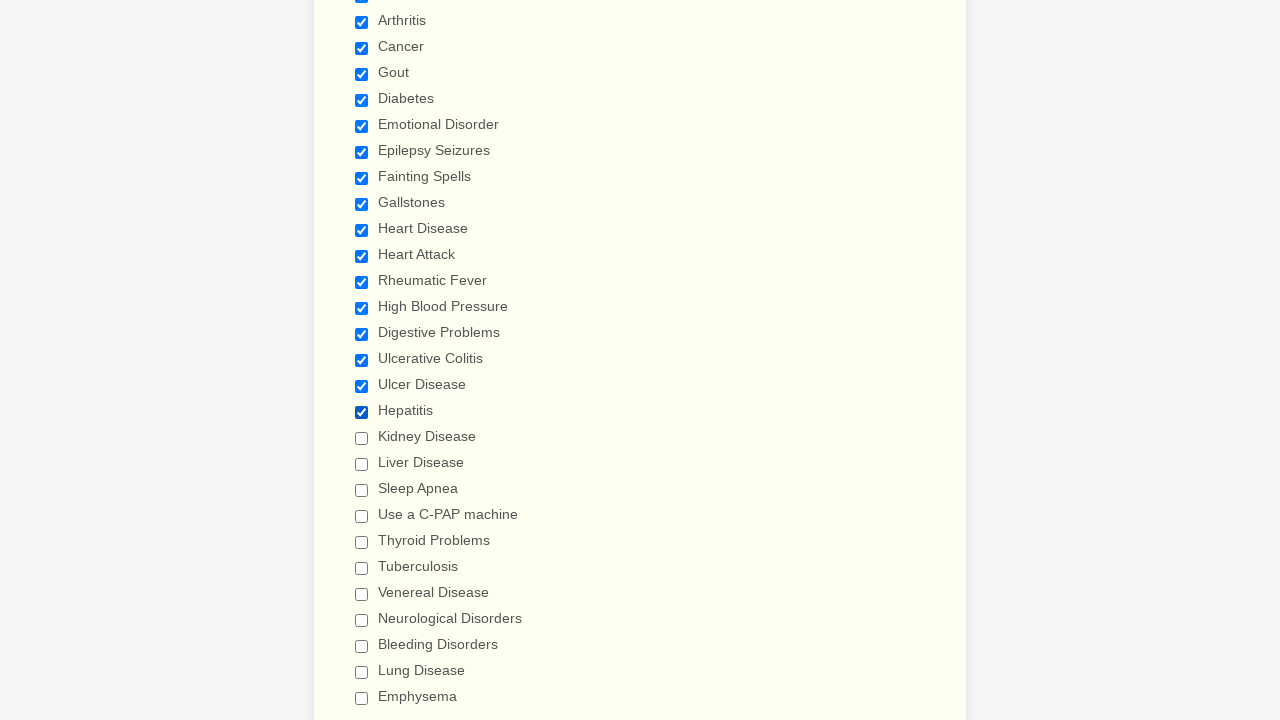

Waited 1 second for UI to update
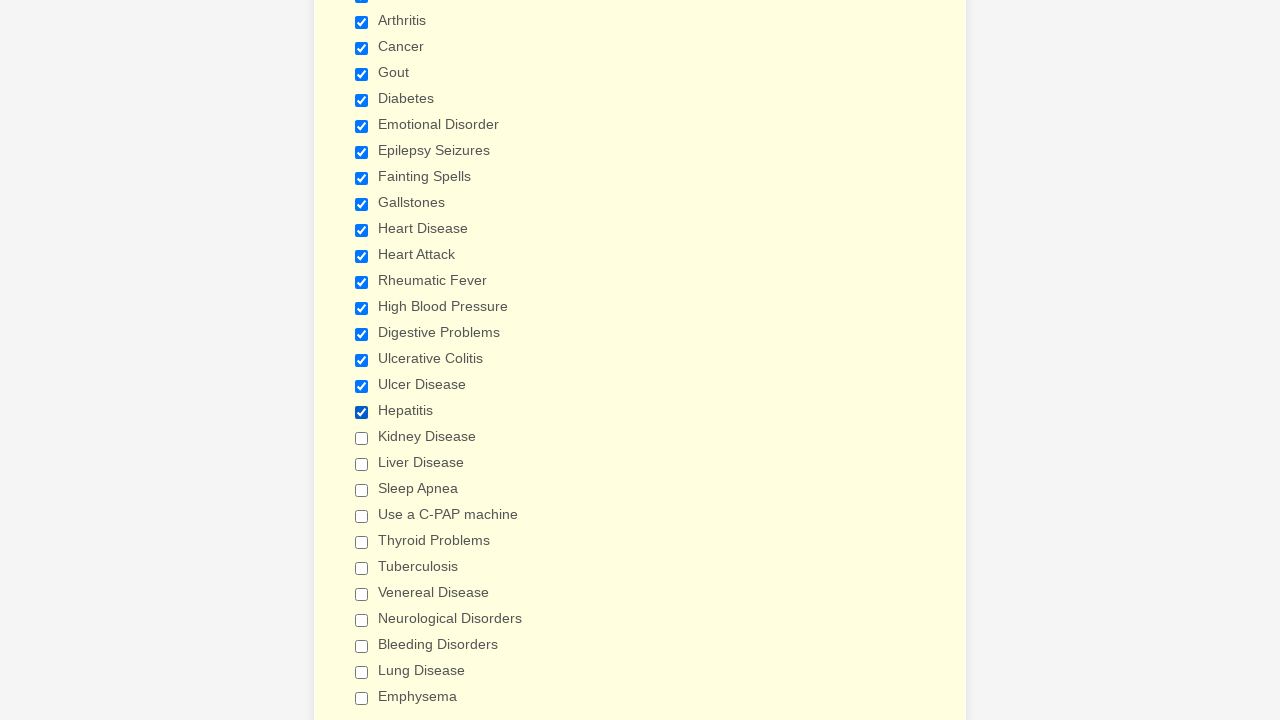

Clicked a checkbox to select it at (362, 438) on input.form-checkbox >> nth=18
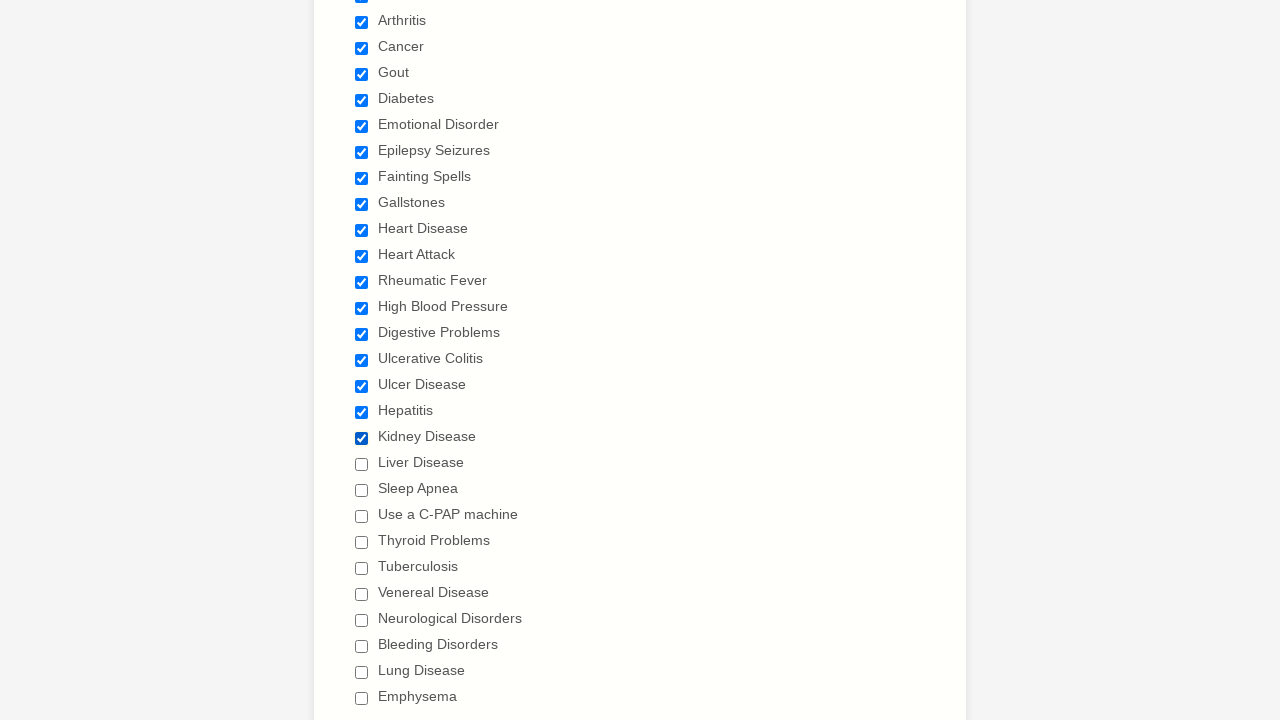

Waited 1 second for UI to update
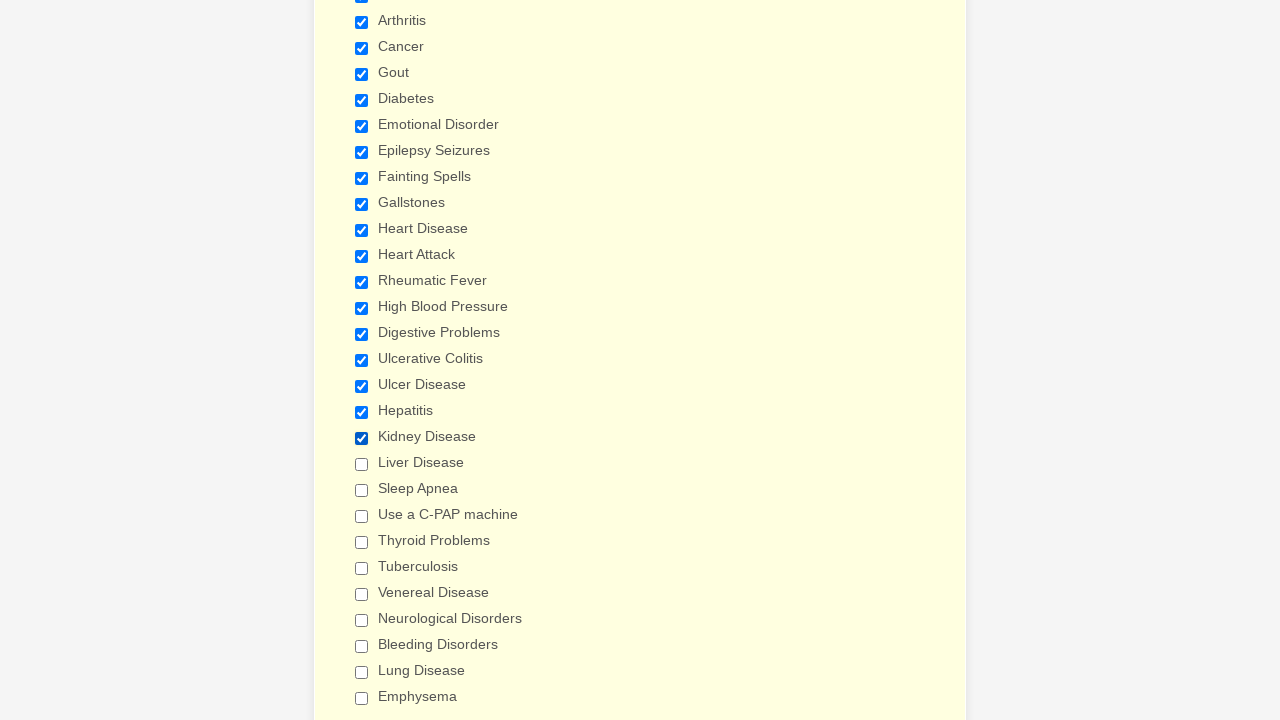

Clicked a checkbox to select it at (362, 464) on input.form-checkbox >> nth=19
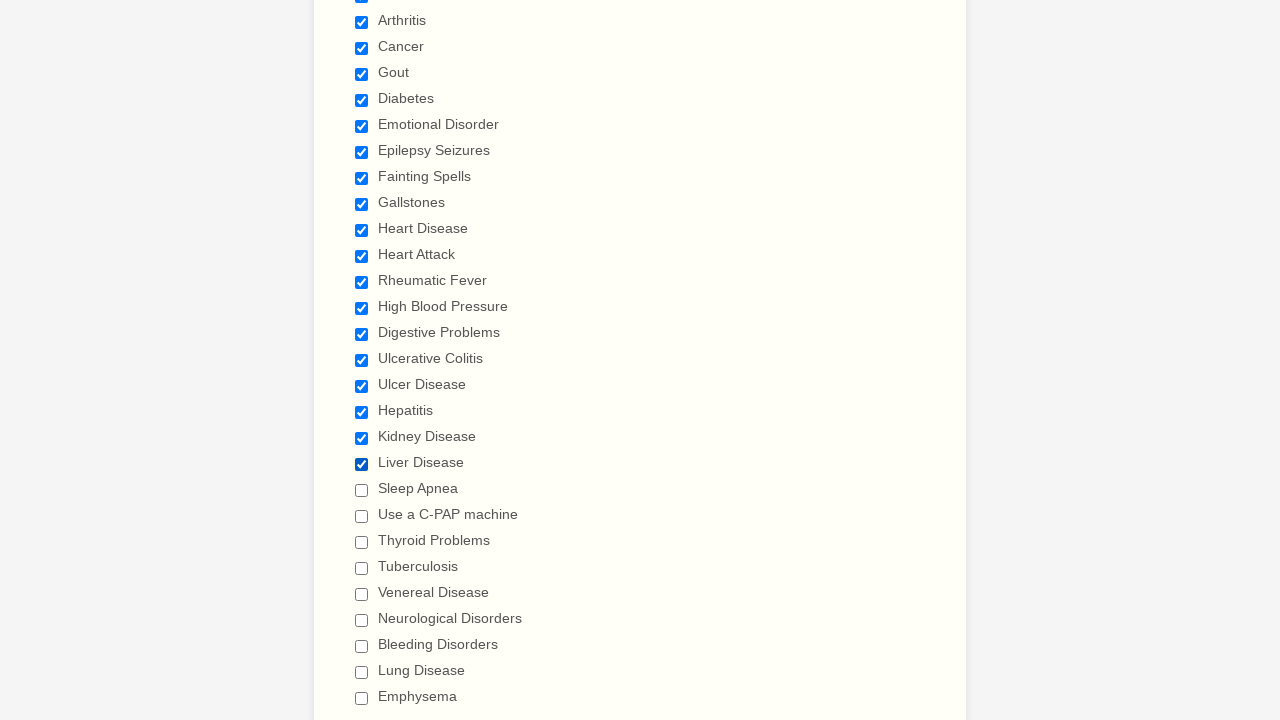

Waited 1 second for UI to update
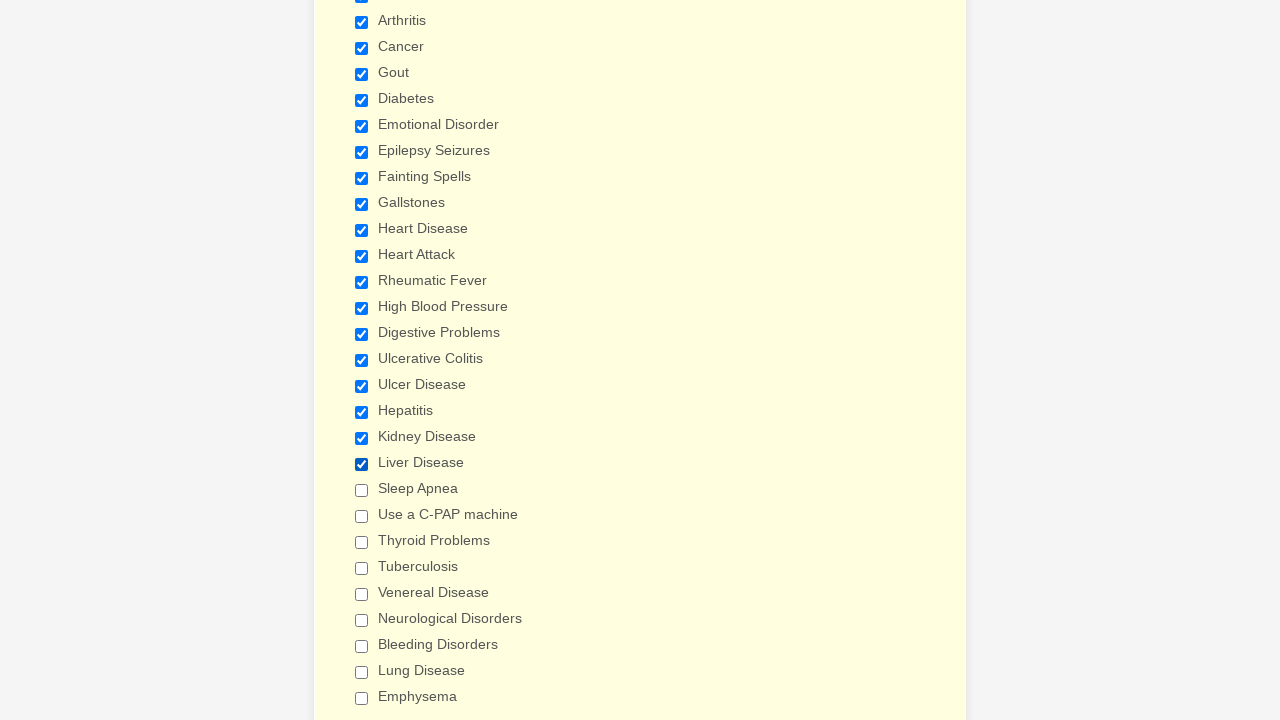

Clicked a checkbox to select it at (362, 490) on input.form-checkbox >> nth=20
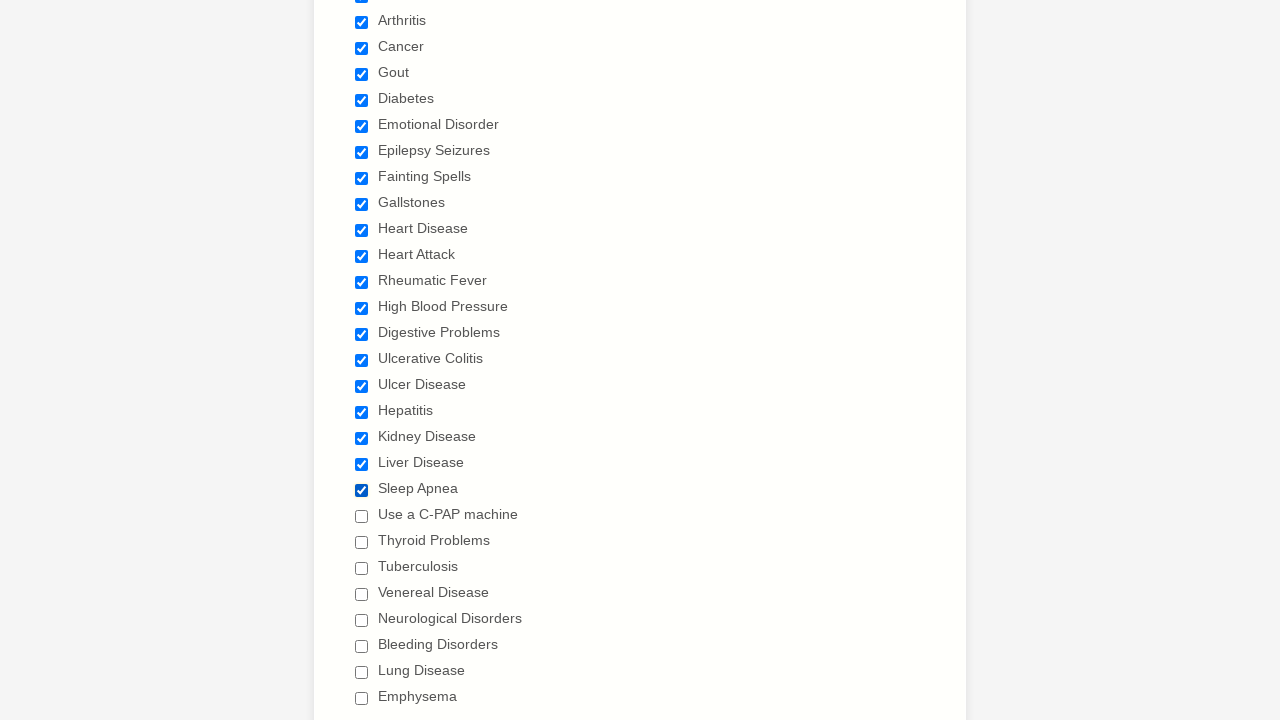

Waited 1 second for UI to update
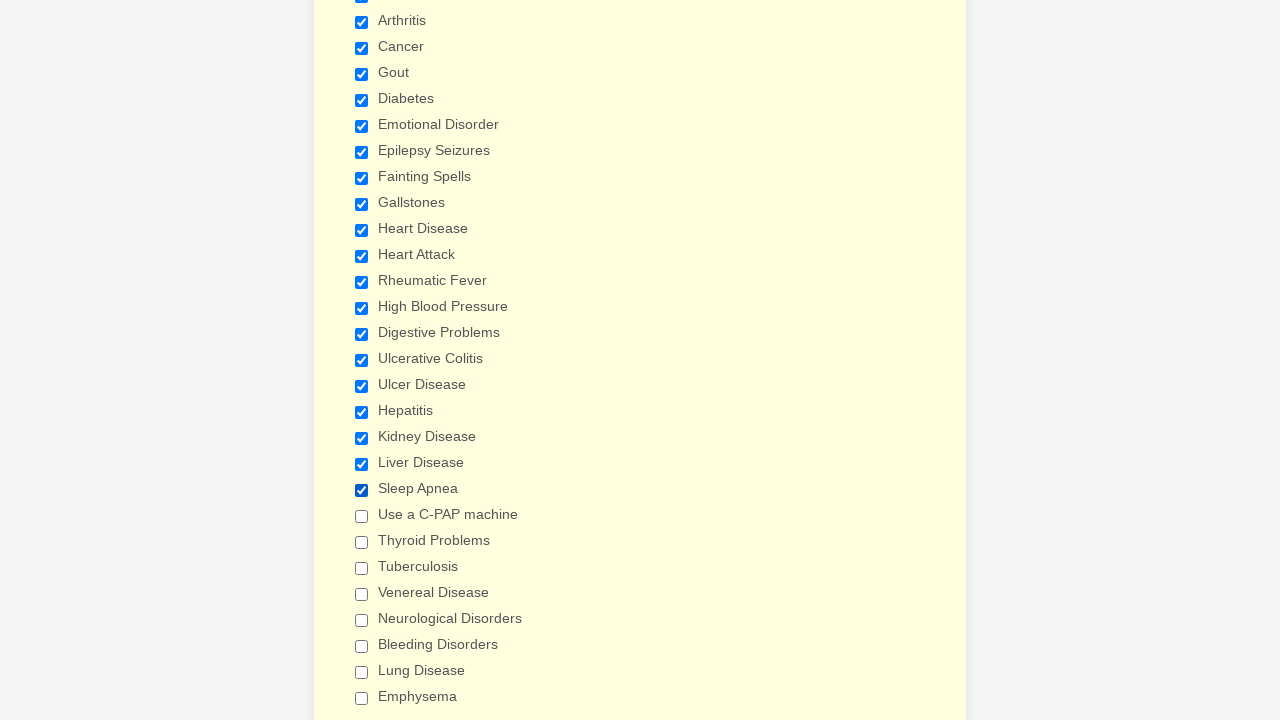

Clicked a checkbox to select it at (362, 516) on input.form-checkbox >> nth=21
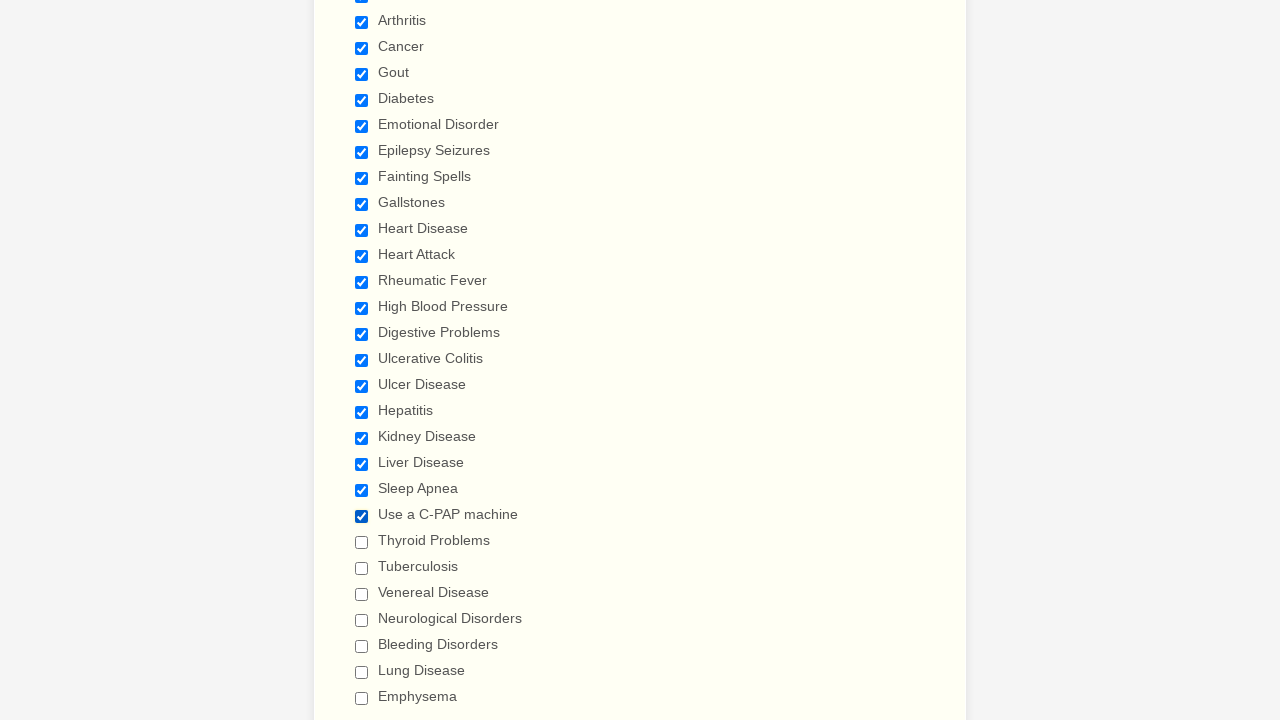

Waited 1 second for UI to update
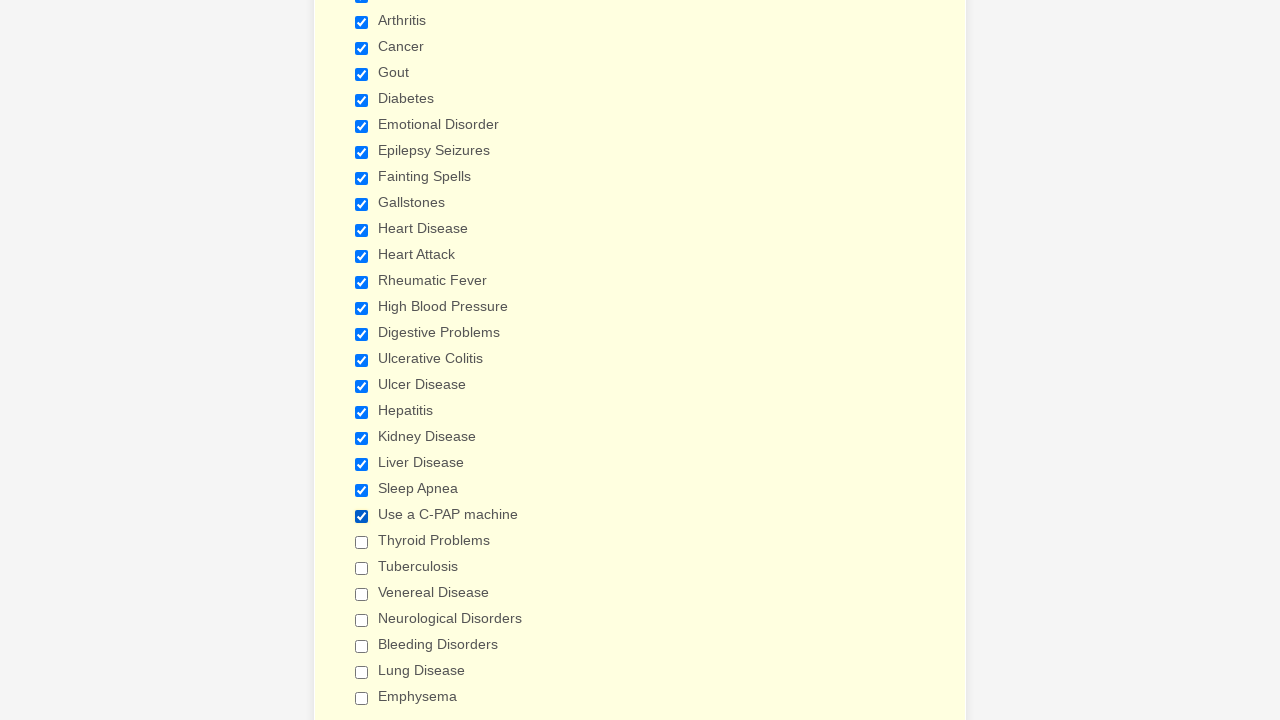

Clicked a checkbox to select it at (362, 542) on input.form-checkbox >> nth=22
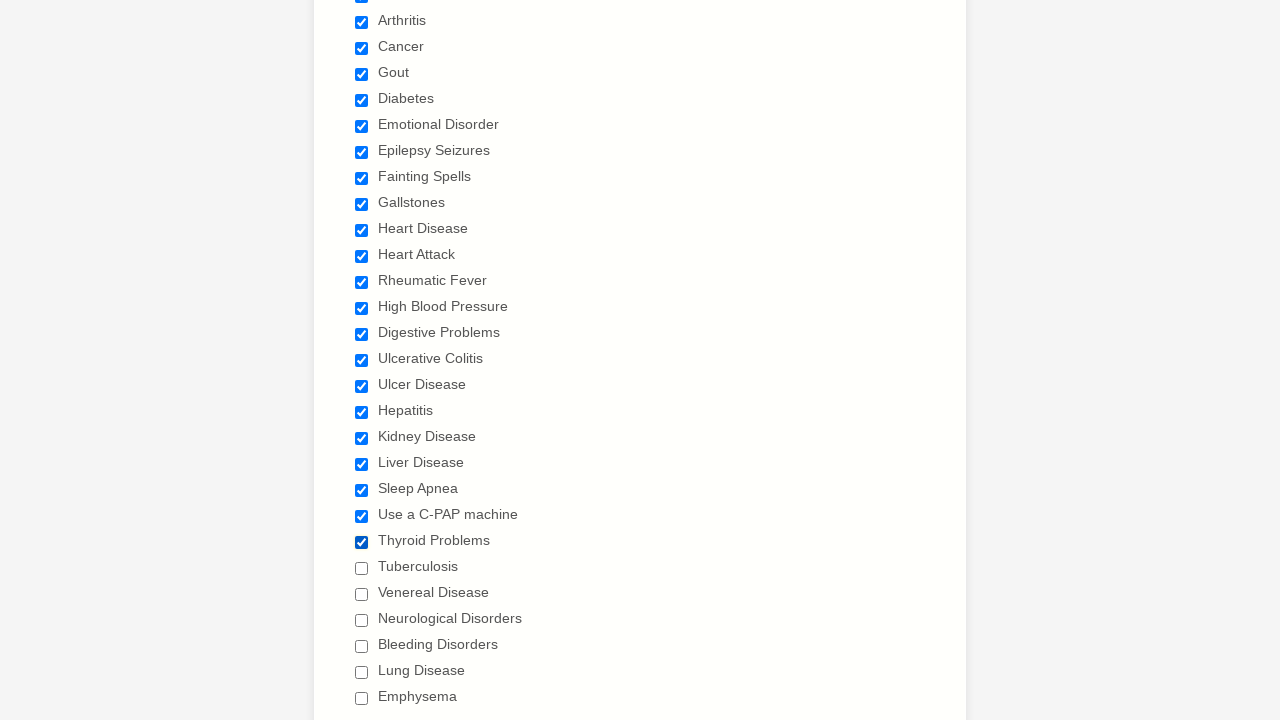

Waited 1 second for UI to update
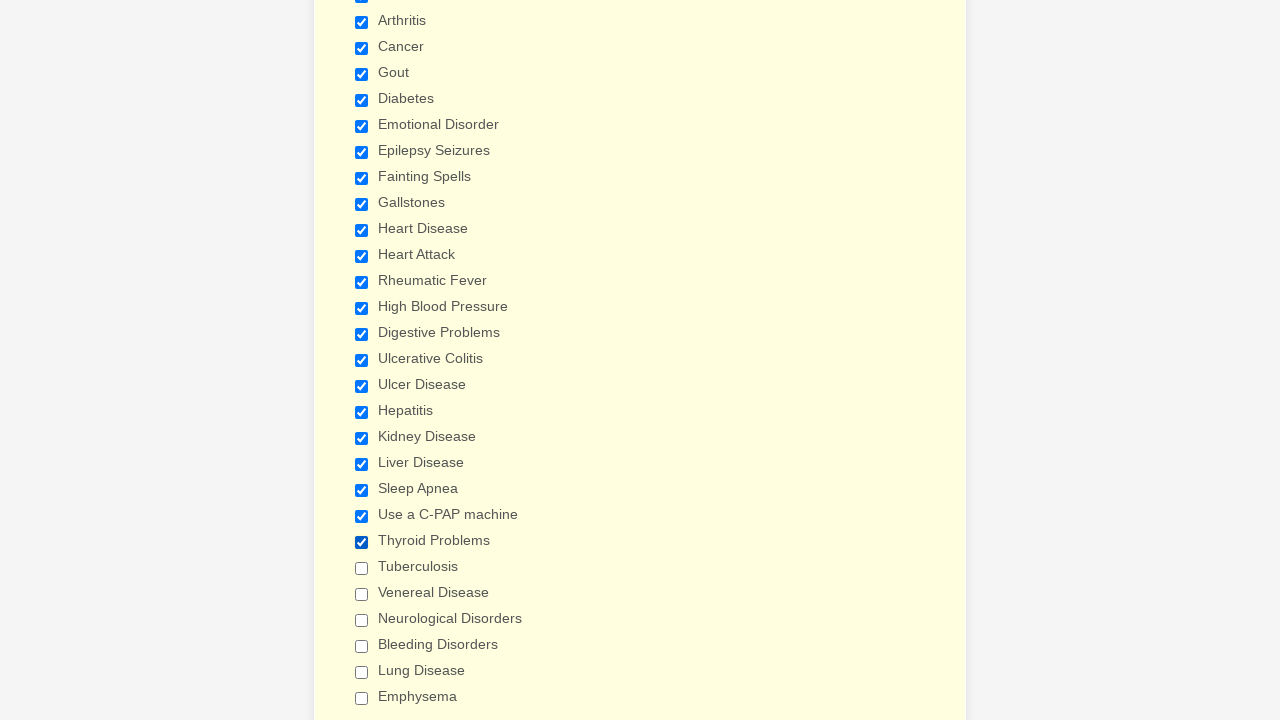

Clicked a checkbox to select it at (362, 568) on input.form-checkbox >> nth=23
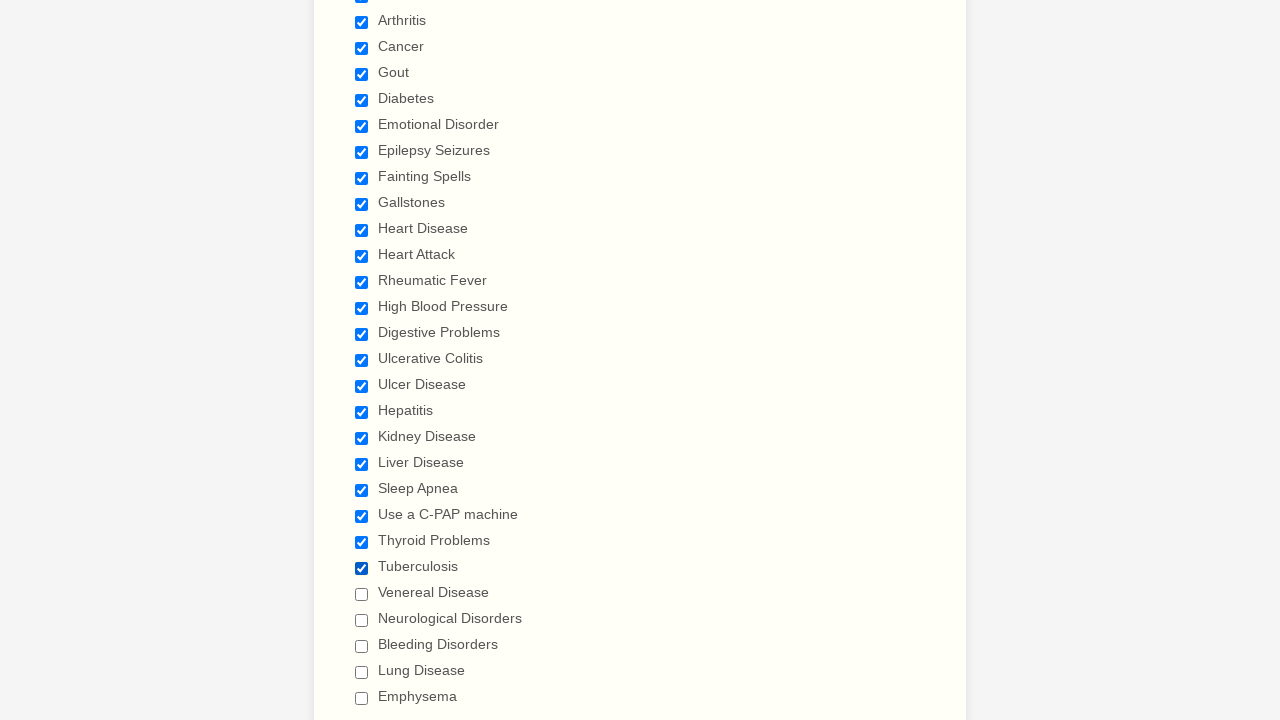

Waited 1 second for UI to update
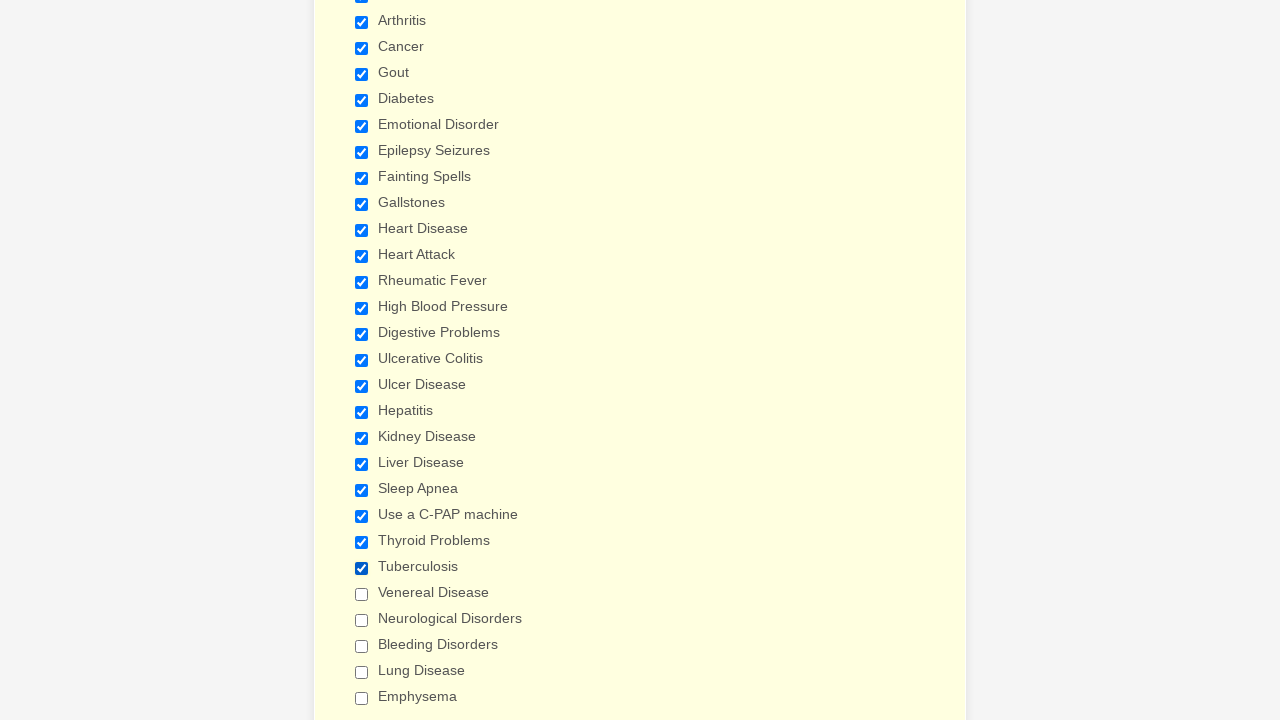

Clicked a checkbox to select it at (362, 594) on input.form-checkbox >> nth=24
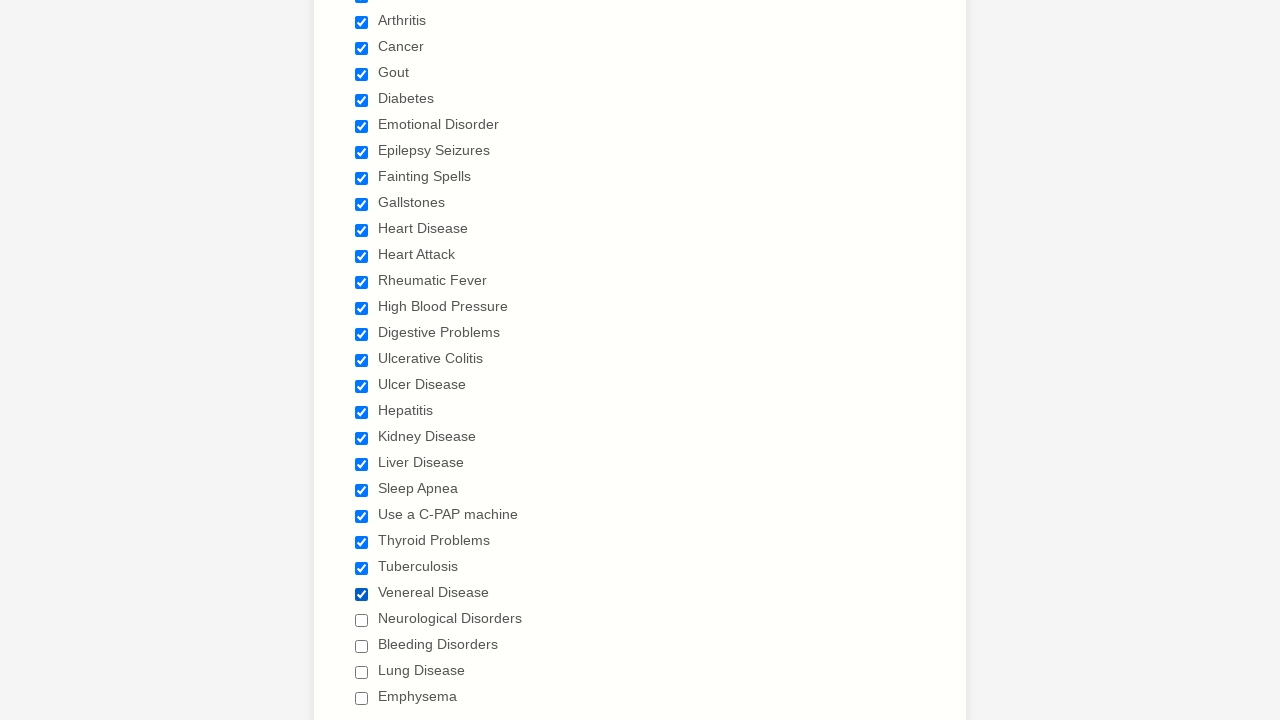

Waited 1 second for UI to update
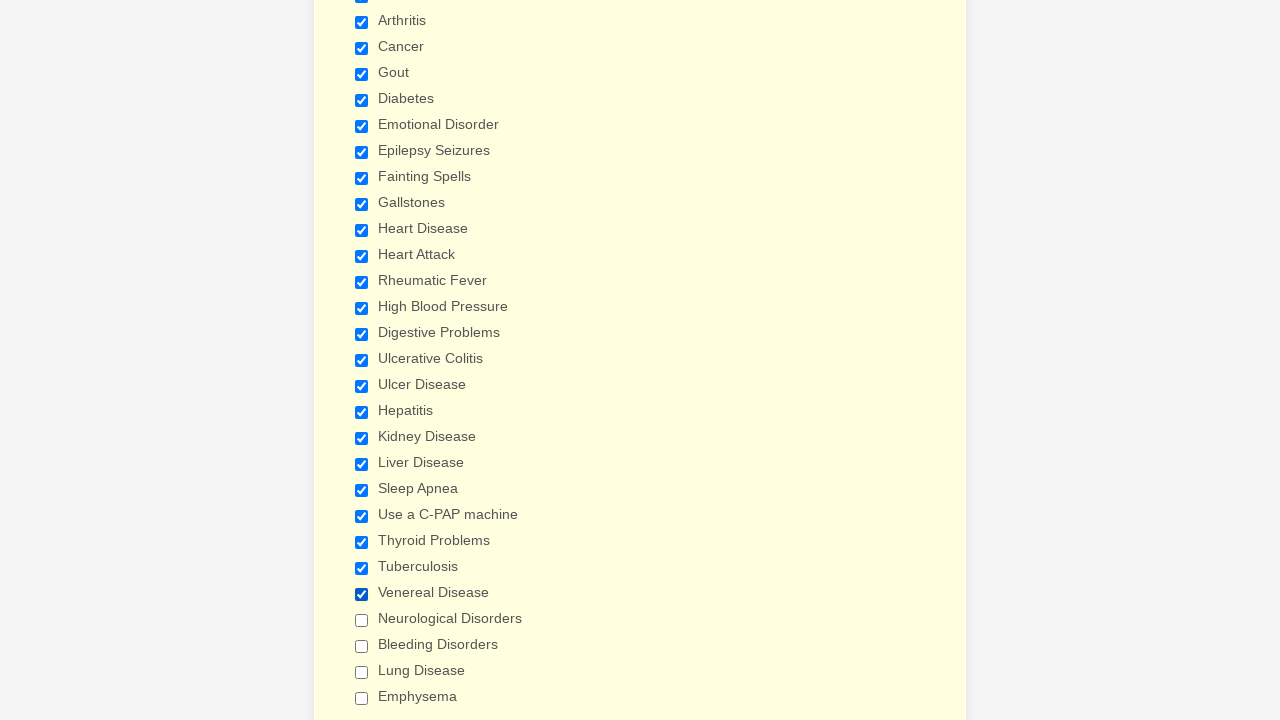

Clicked a checkbox to select it at (362, 620) on input.form-checkbox >> nth=25
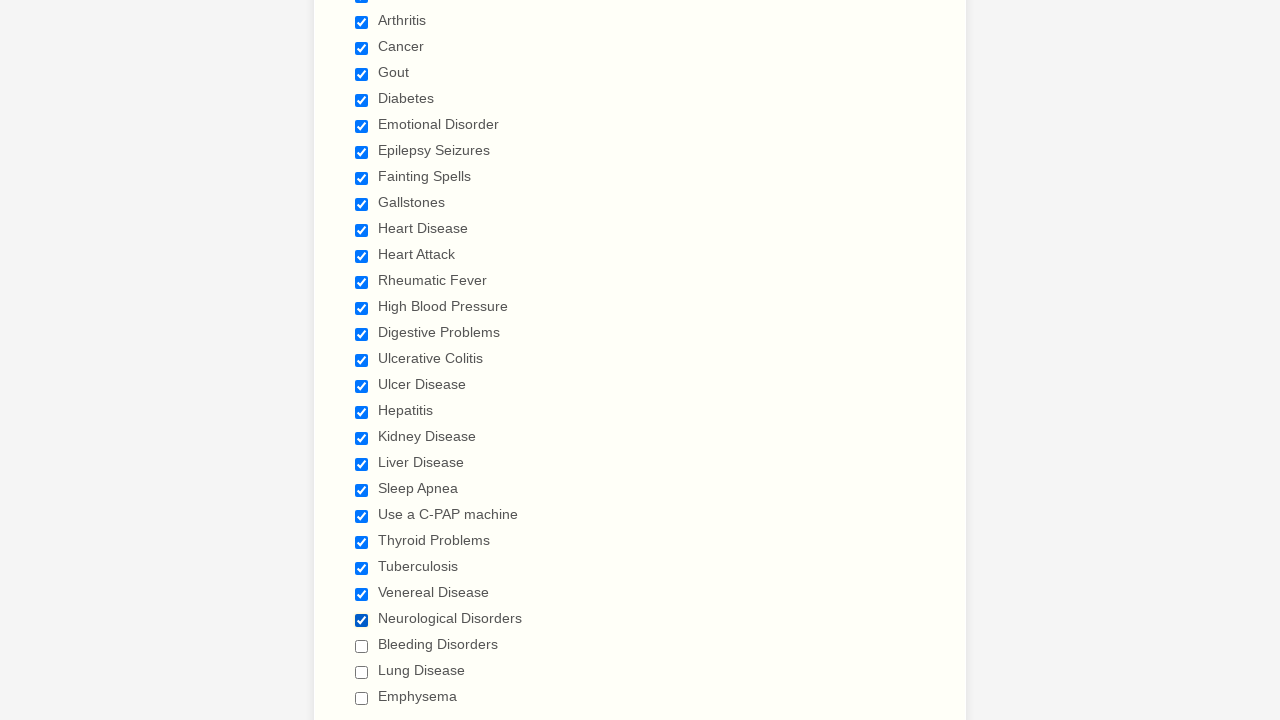

Waited 1 second for UI to update
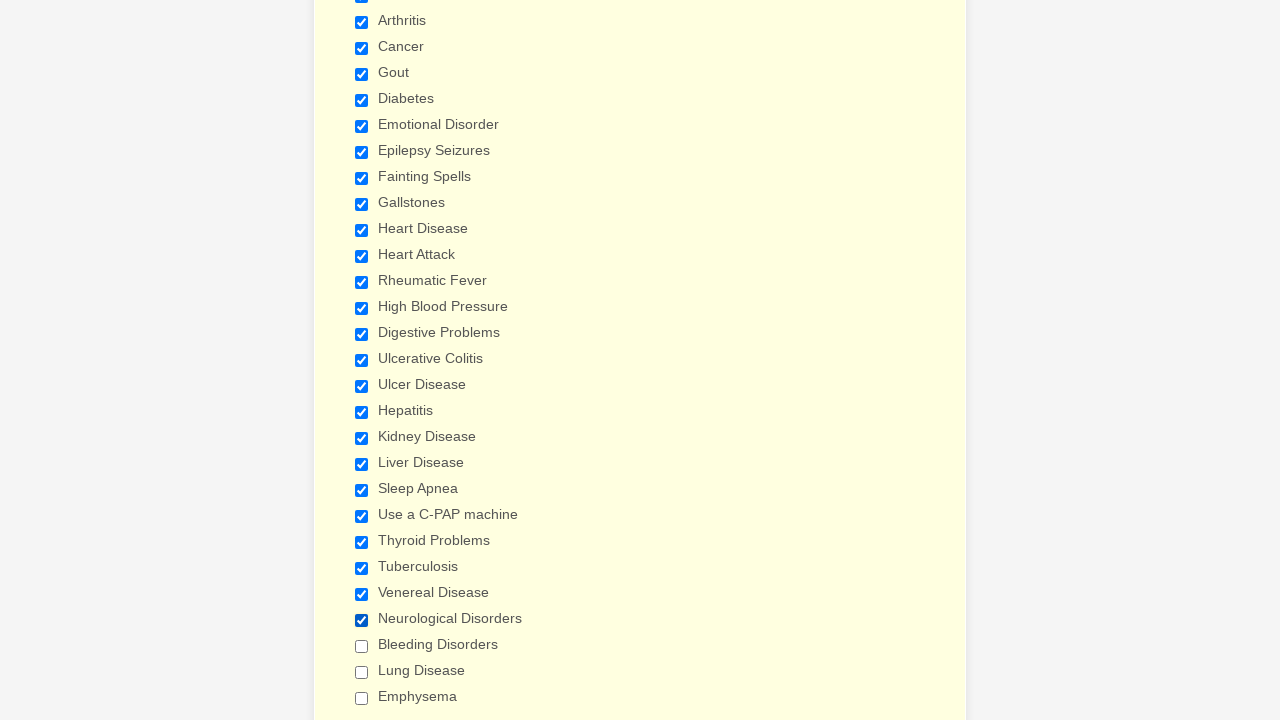

Clicked a checkbox to select it at (362, 646) on input.form-checkbox >> nth=26
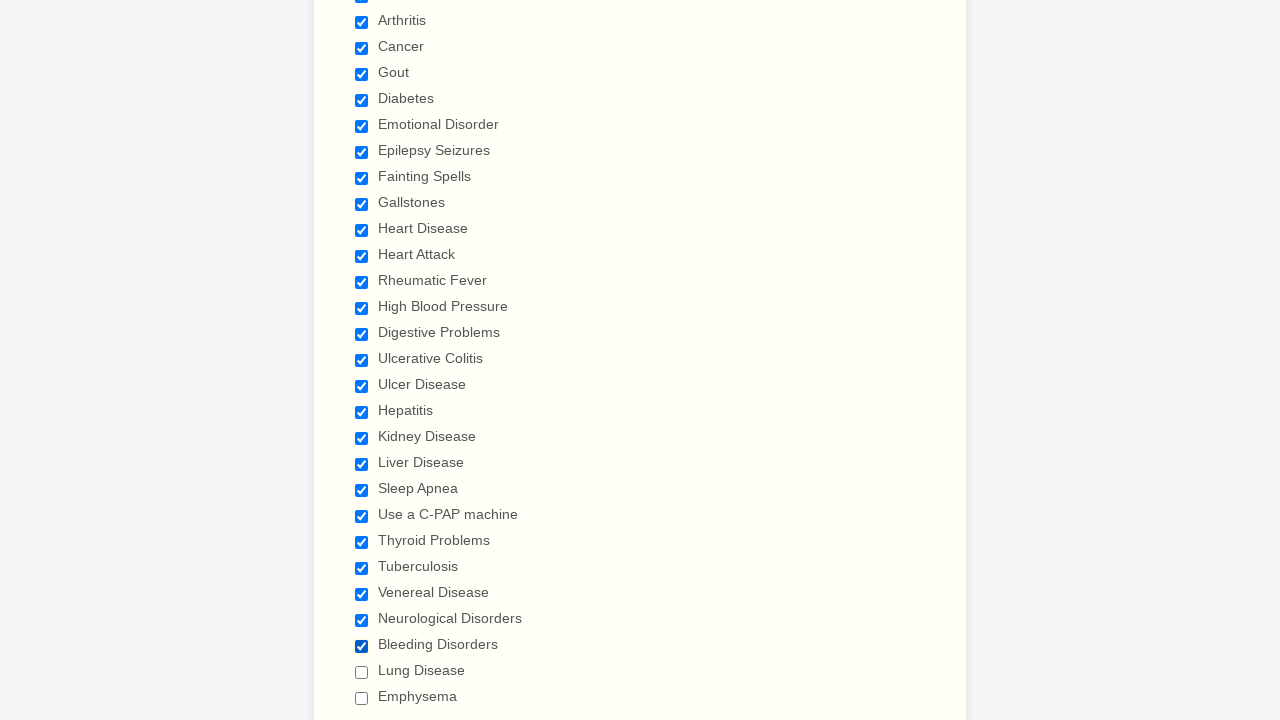

Waited 1 second for UI to update
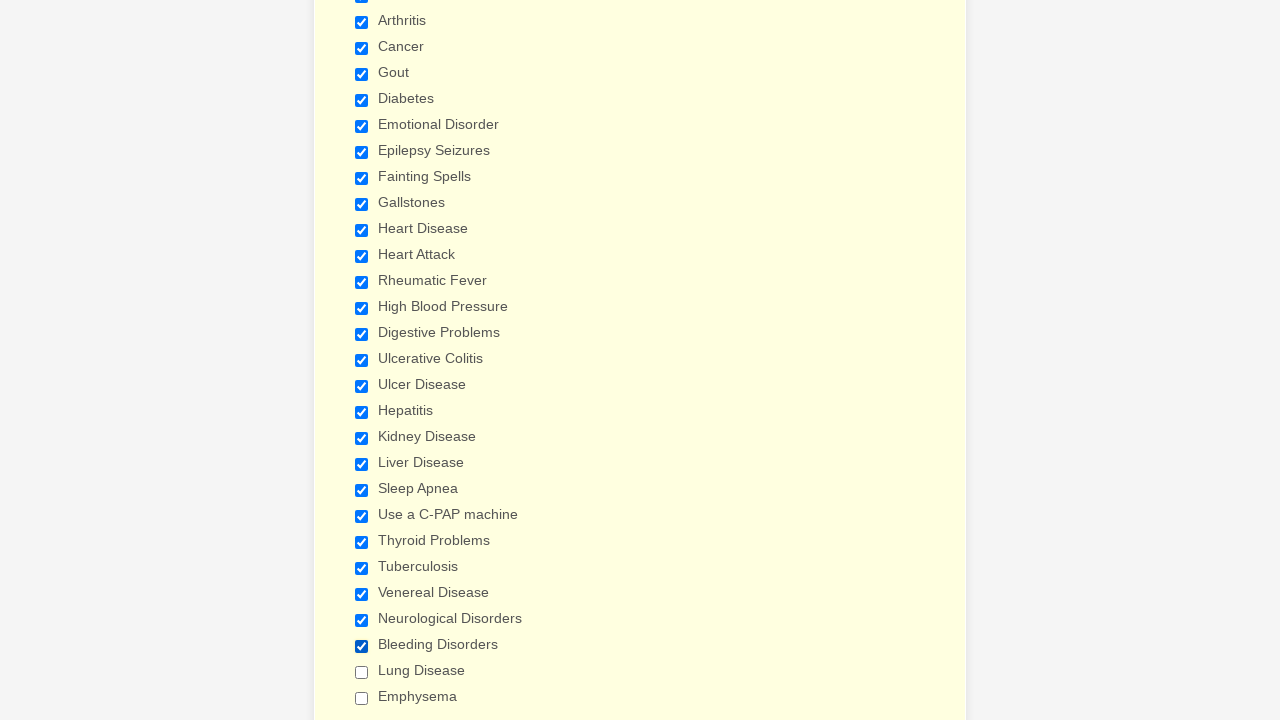

Clicked a checkbox to select it at (362, 672) on input.form-checkbox >> nth=27
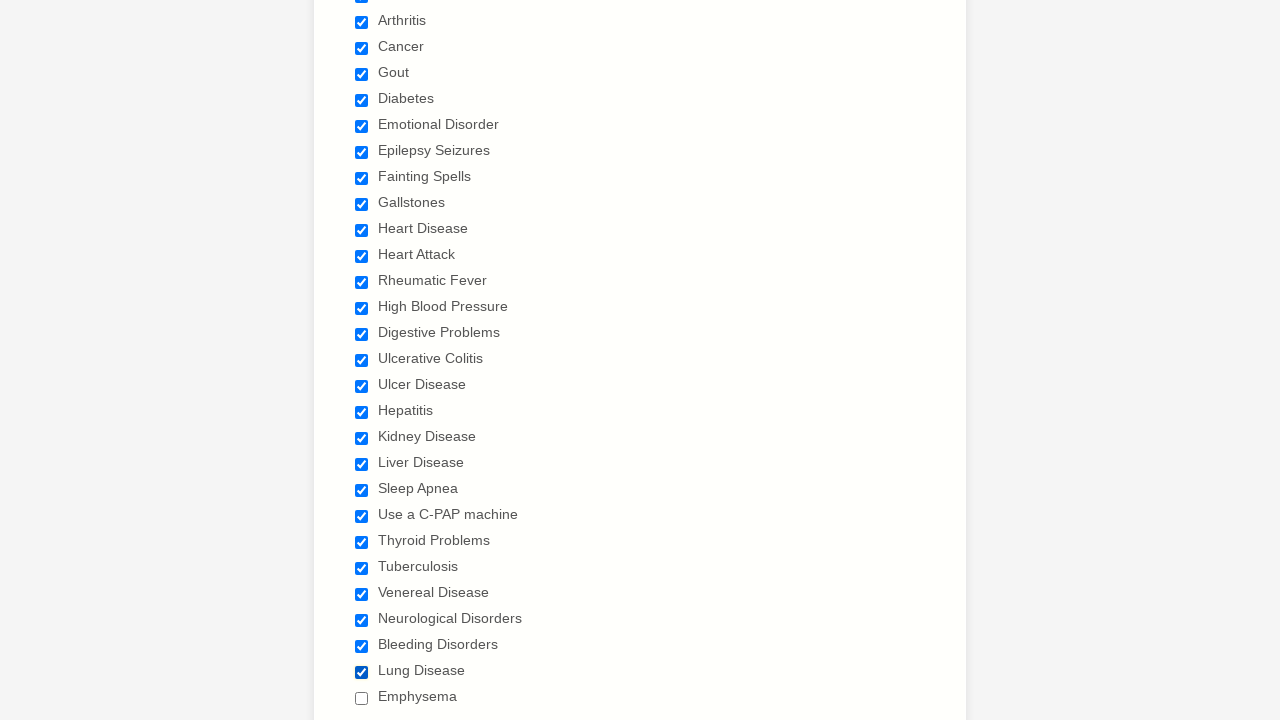

Waited 1 second for UI to update
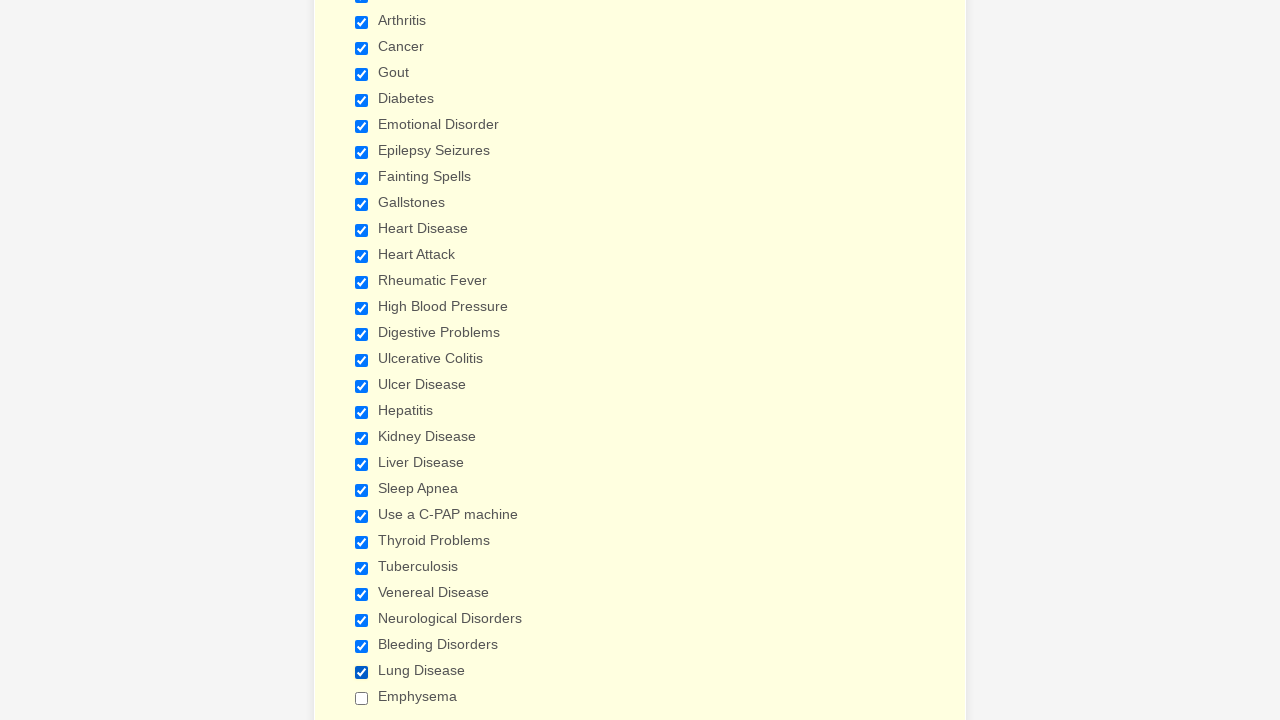

Clicked a checkbox to select it at (362, 698) on input.form-checkbox >> nth=28
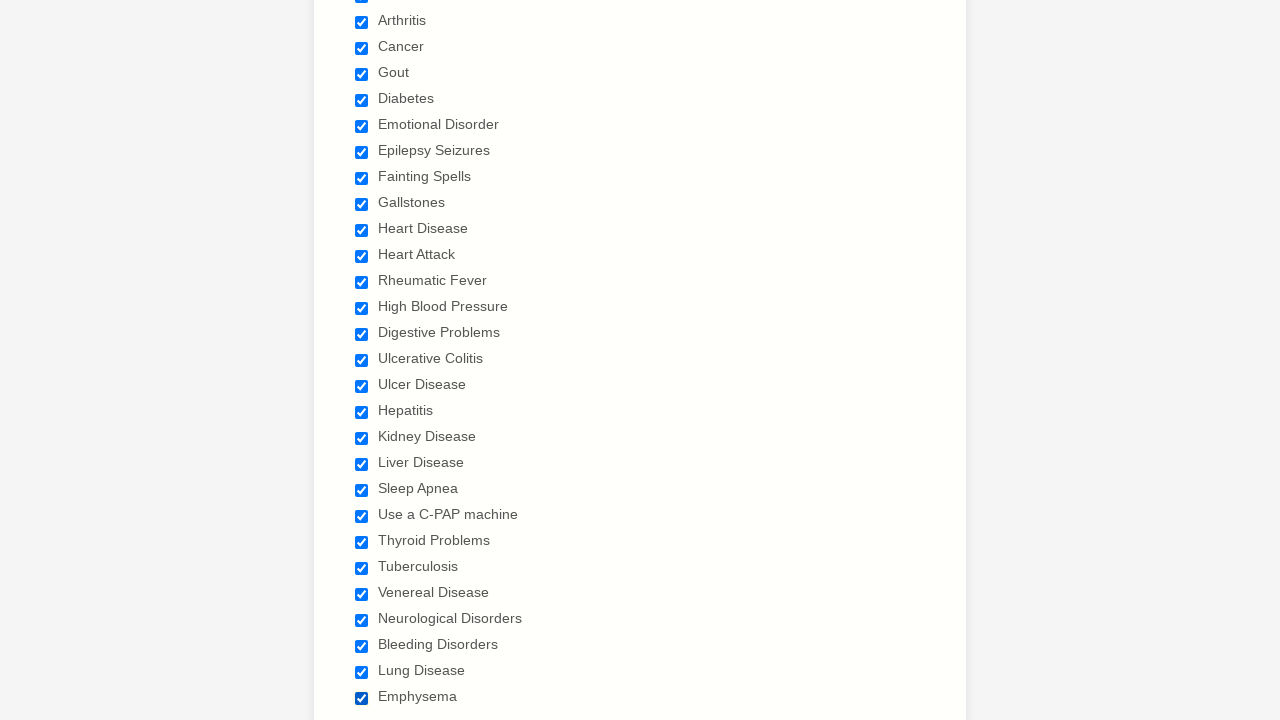

Waited 1 second for UI to update
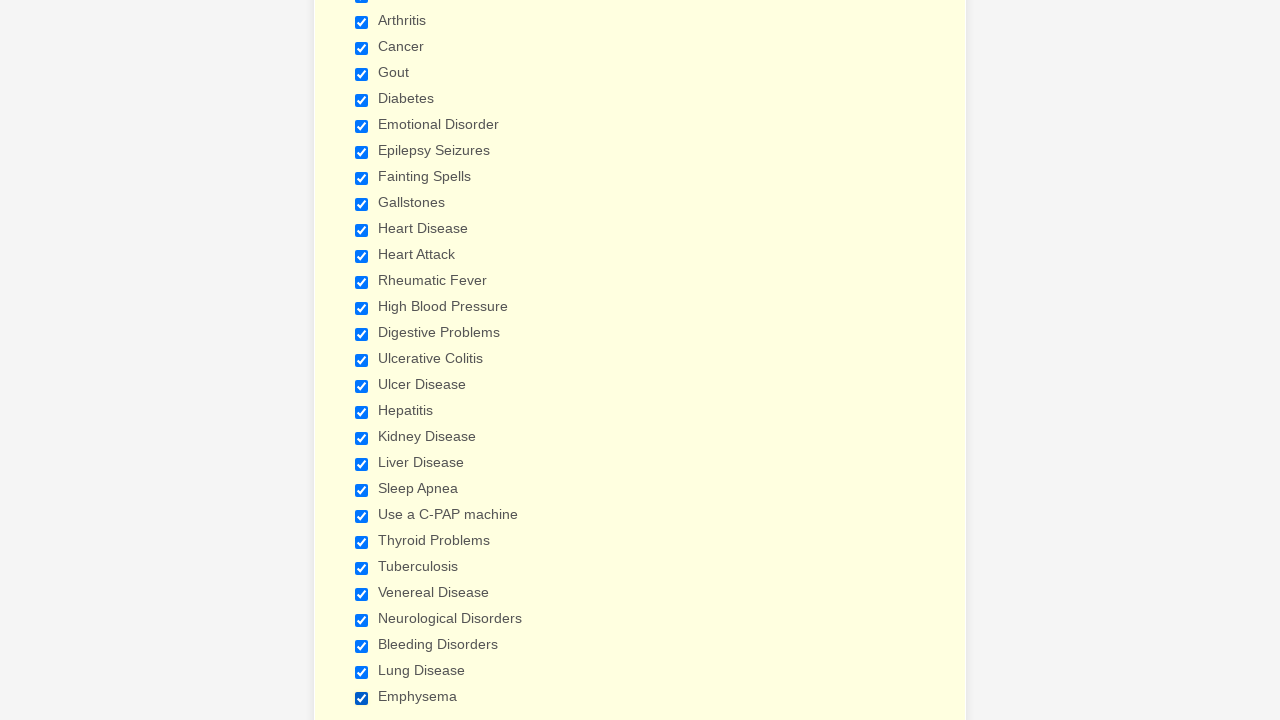

Verified a checkbox is enabled
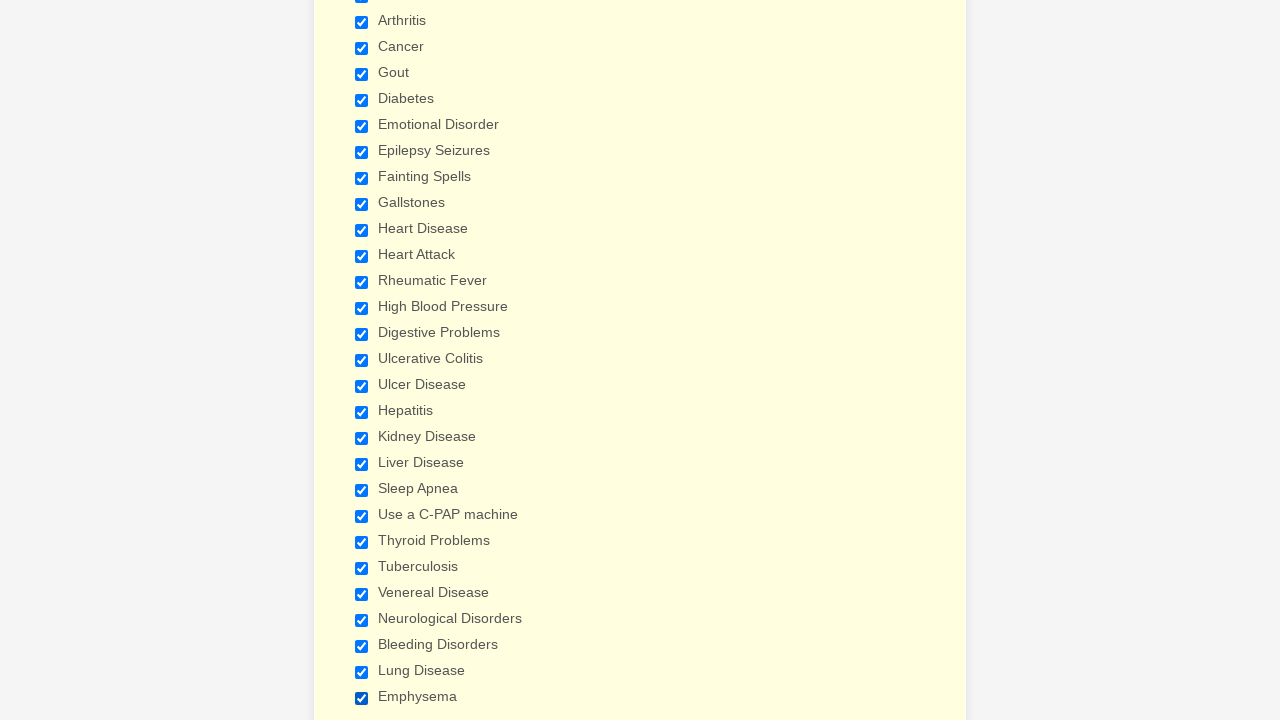

Verified a checkbox is enabled
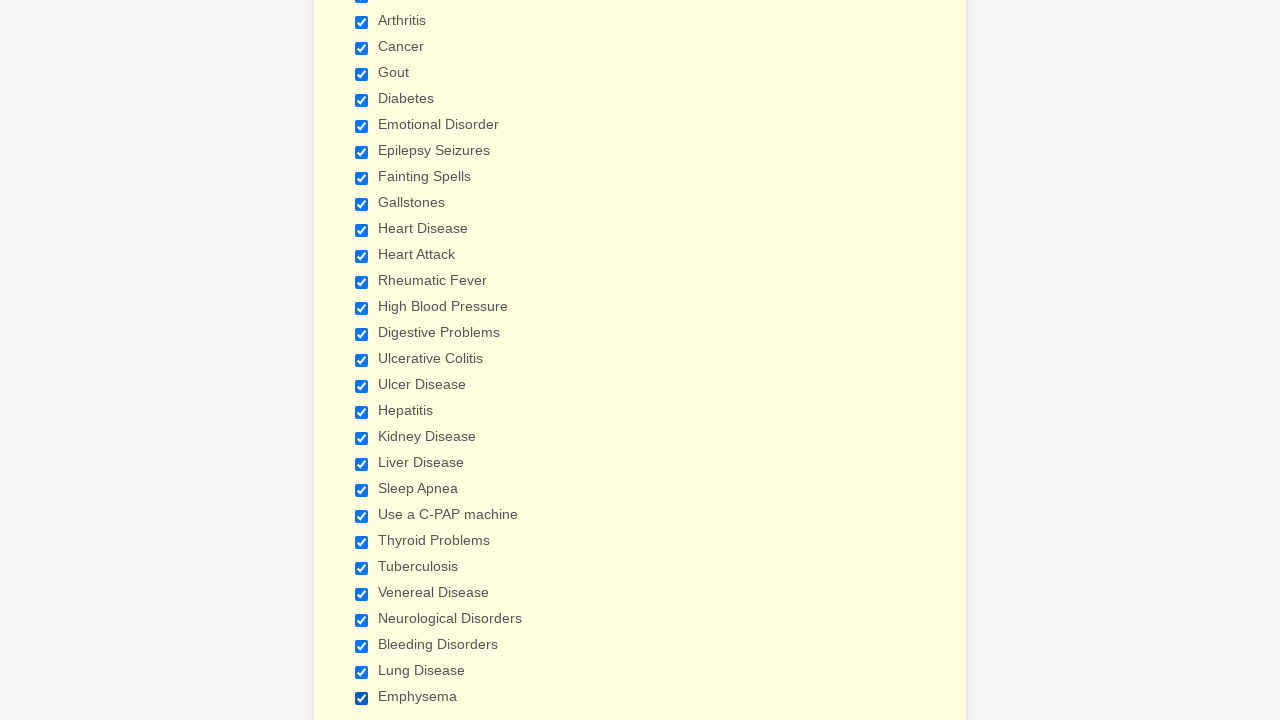

Verified a checkbox is enabled
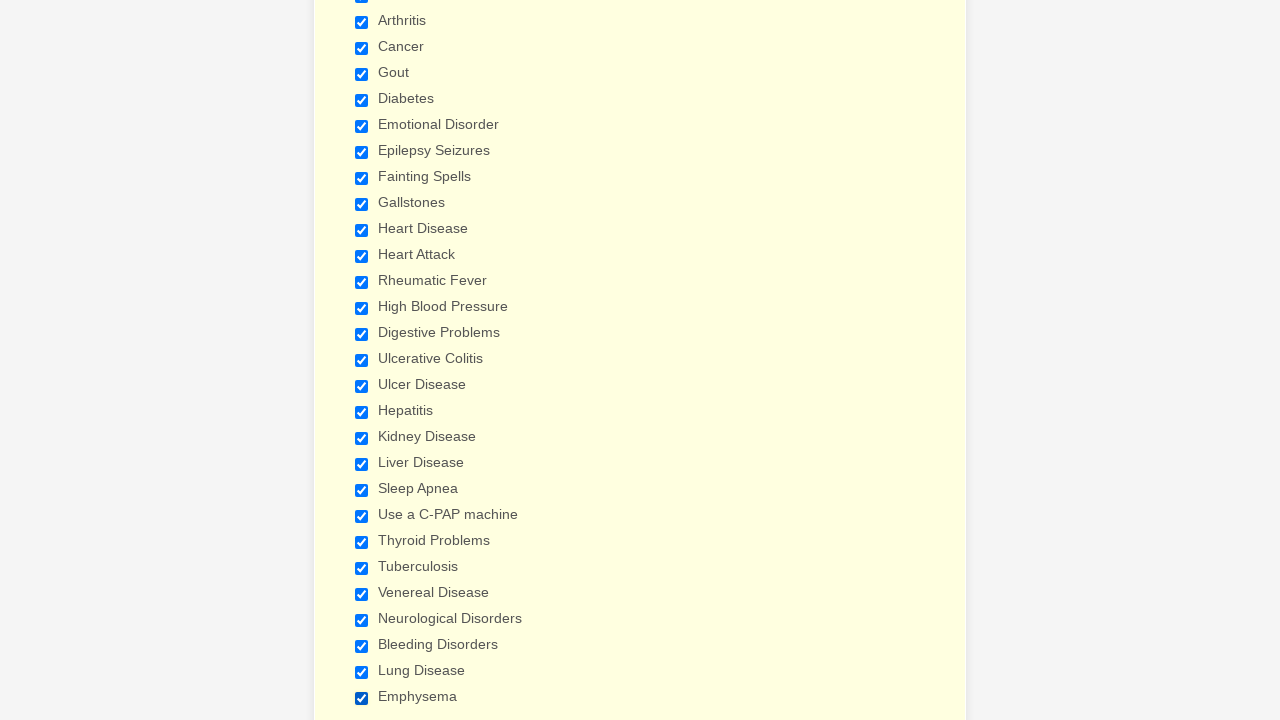

Verified a checkbox is enabled
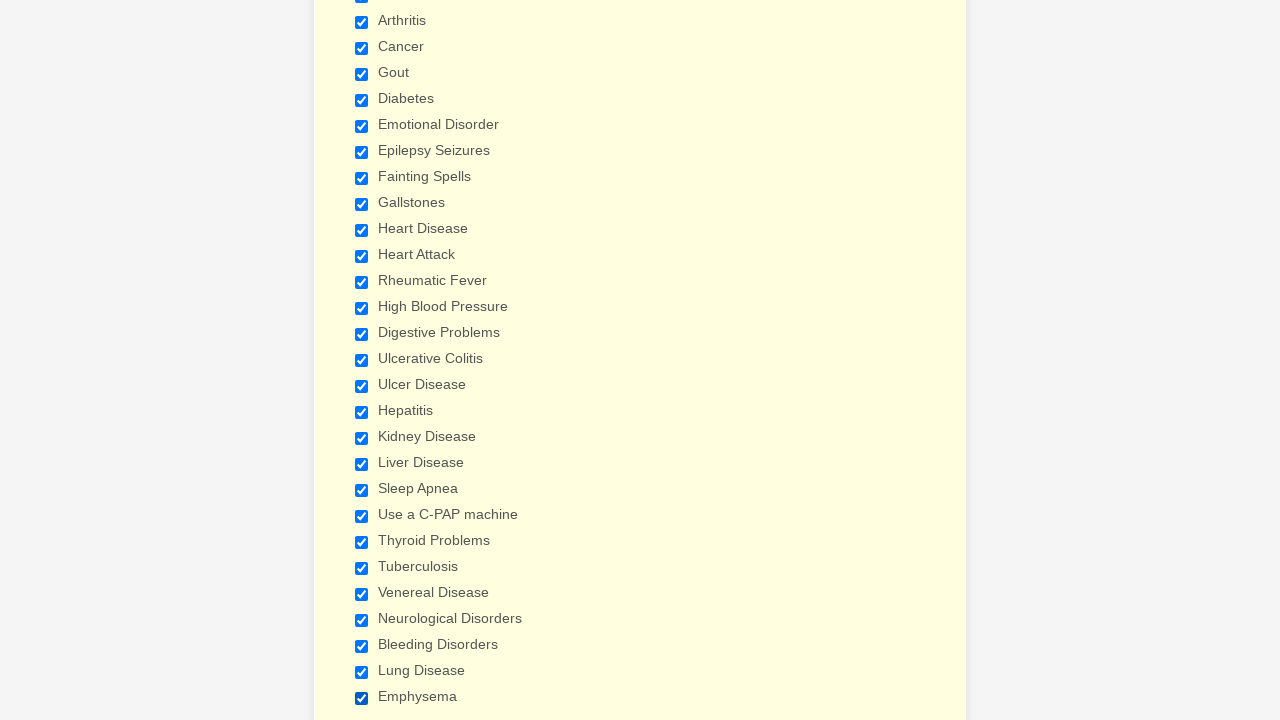

Verified a checkbox is enabled
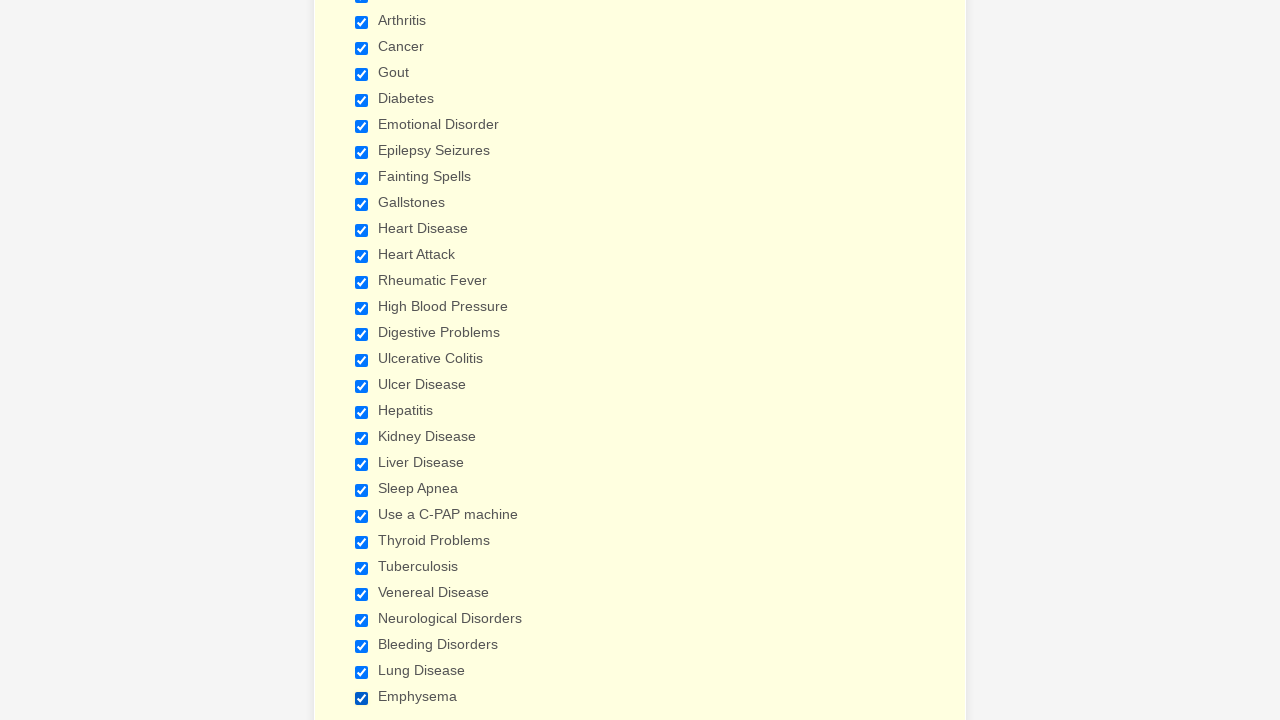

Verified a checkbox is enabled
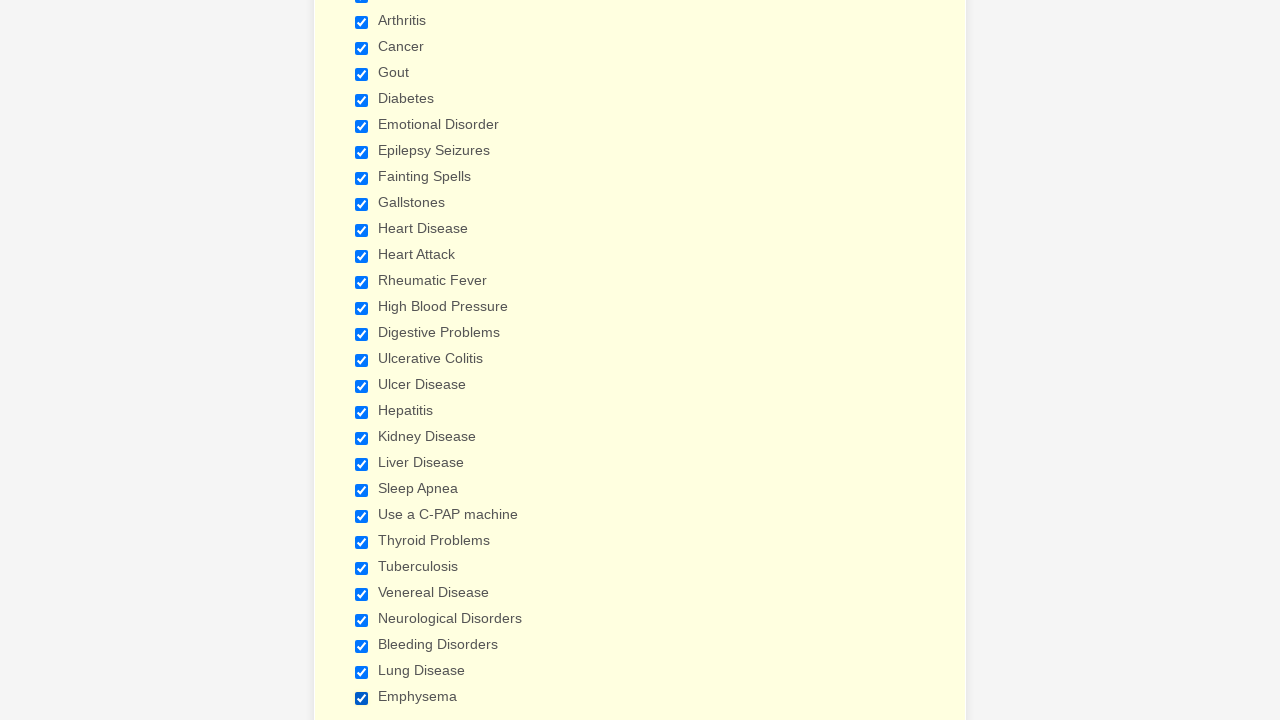

Verified a checkbox is enabled
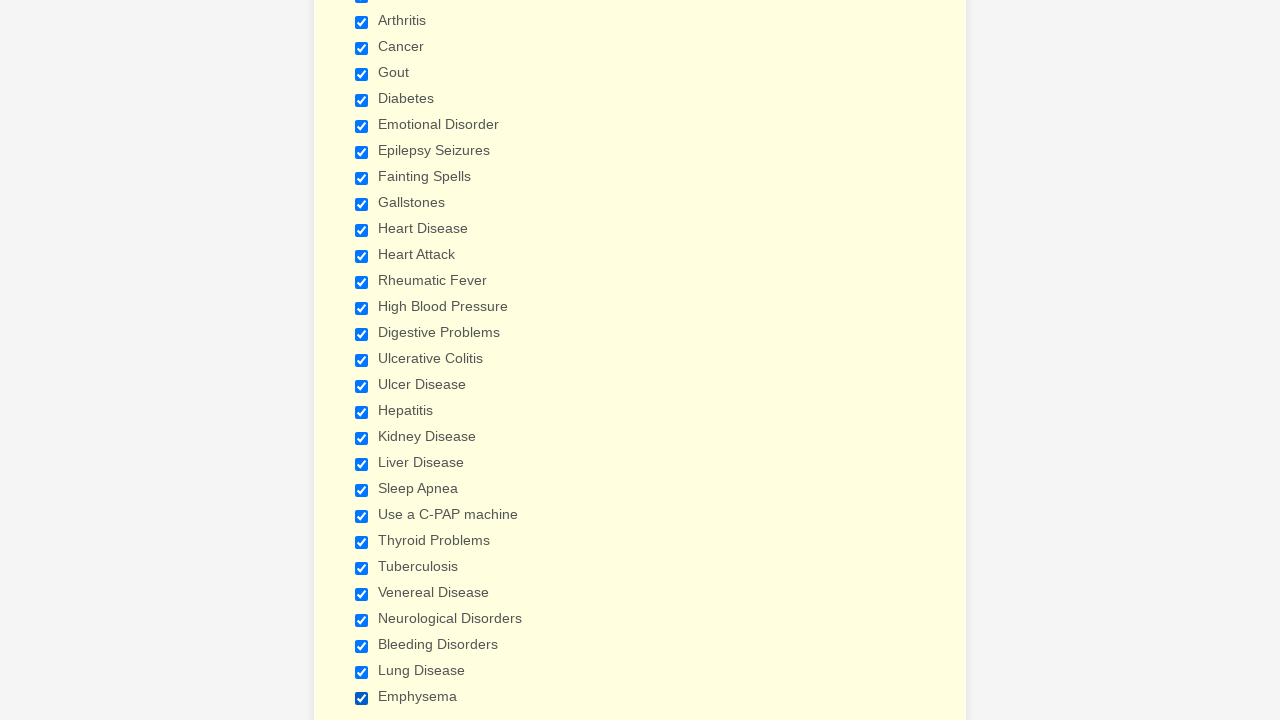

Verified a checkbox is enabled
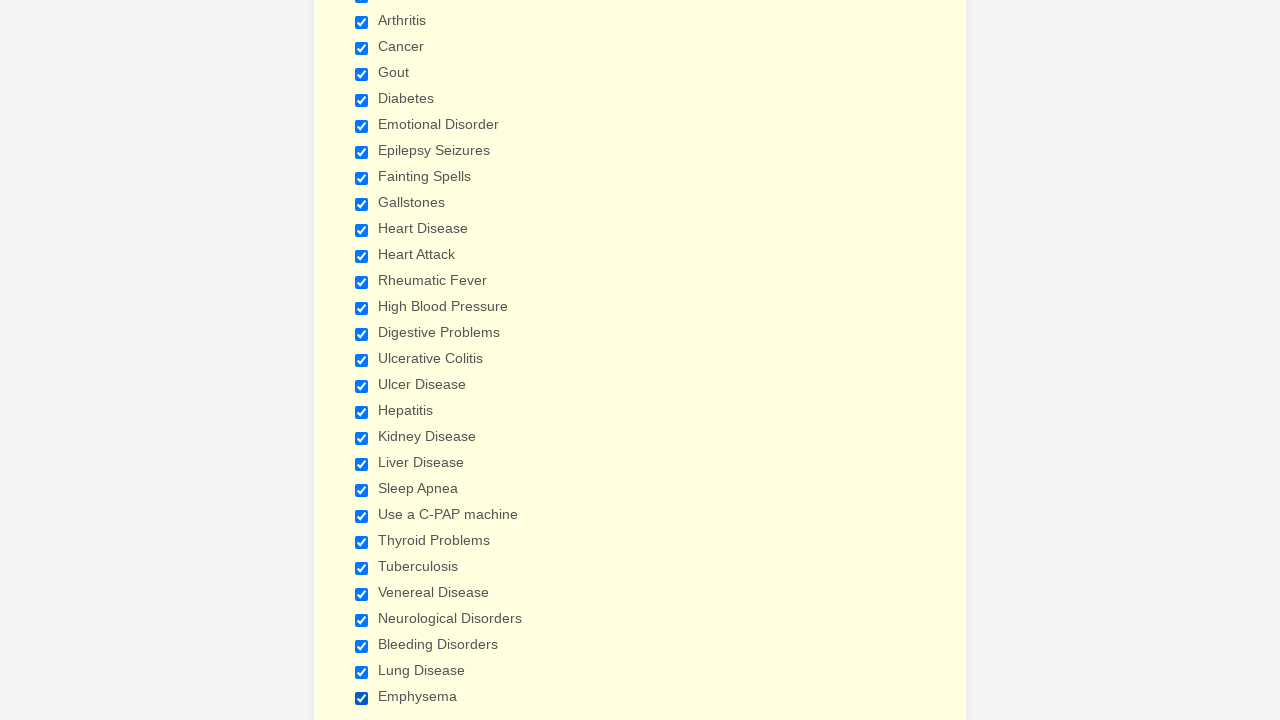

Verified a checkbox is enabled
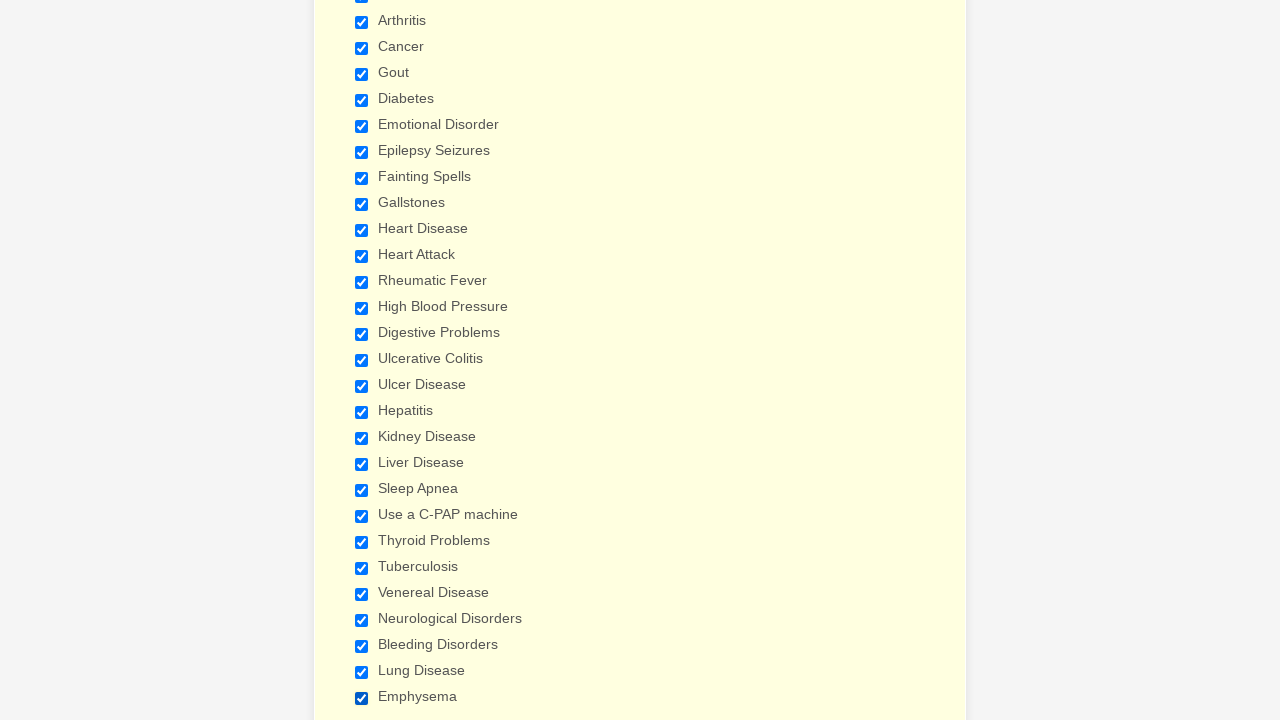

Verified a checkbox is enabled
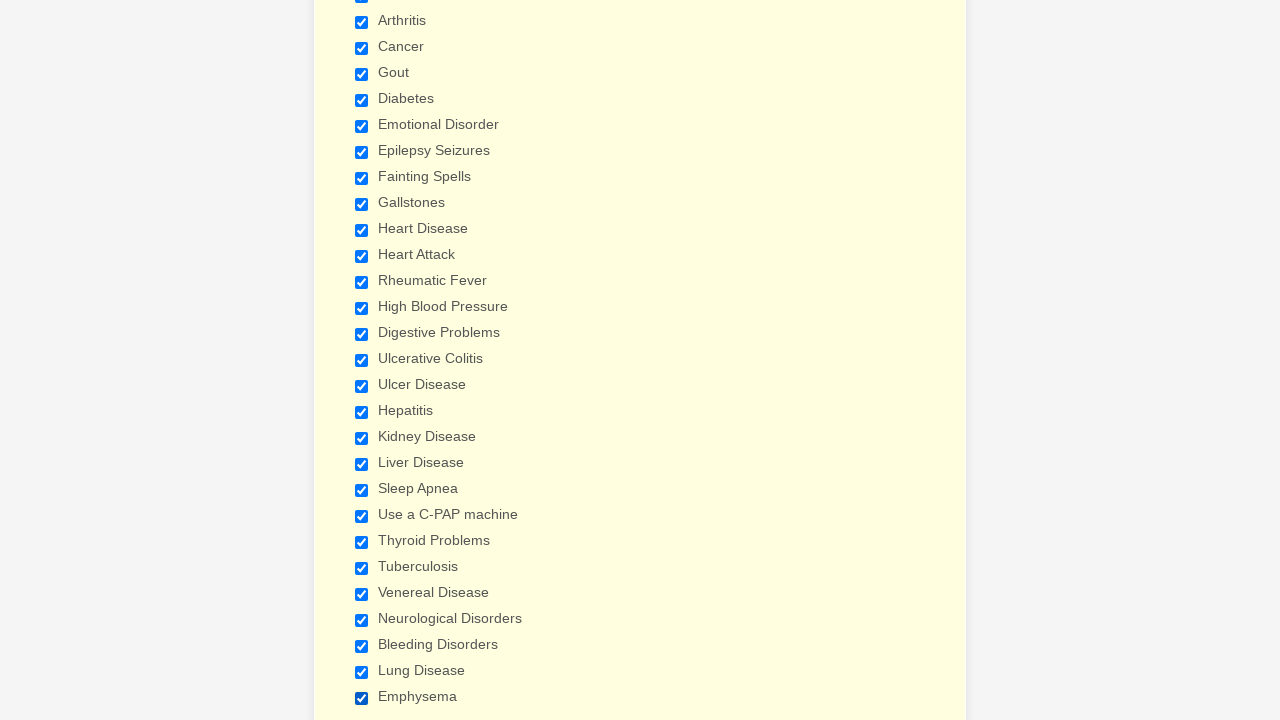

Verified a checkbox is enabled
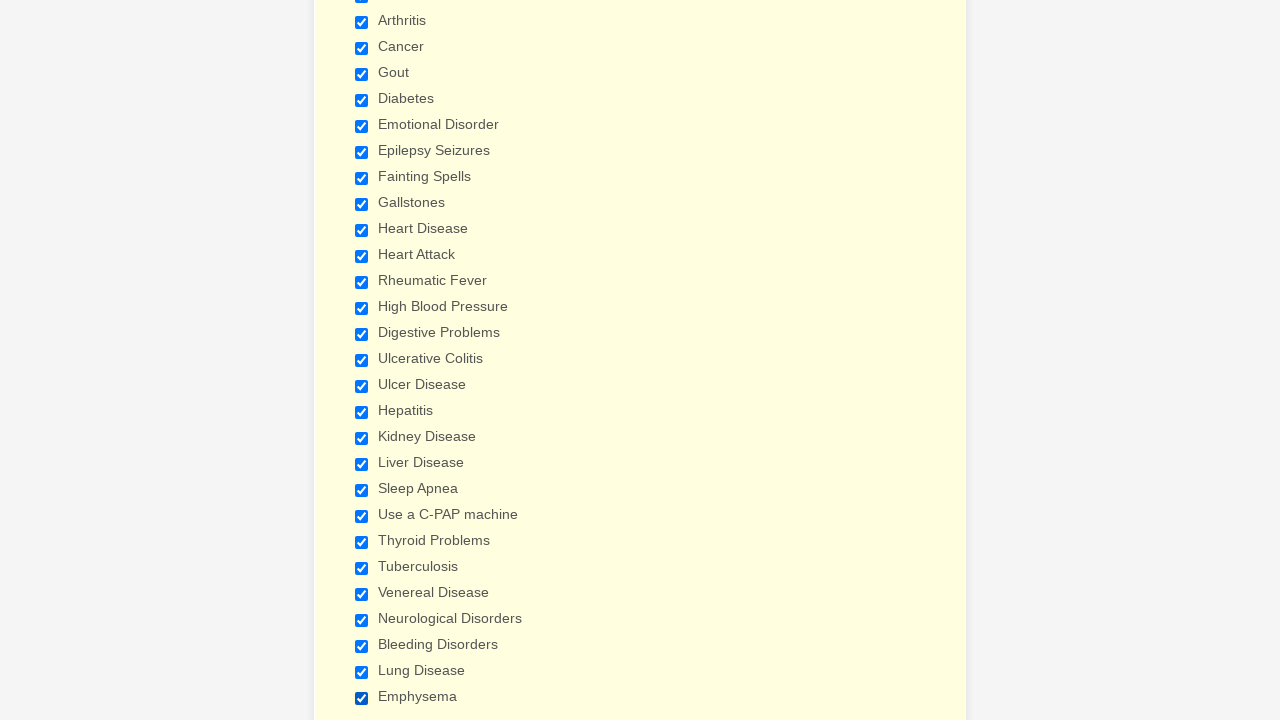

Verified a checkbox is enabled
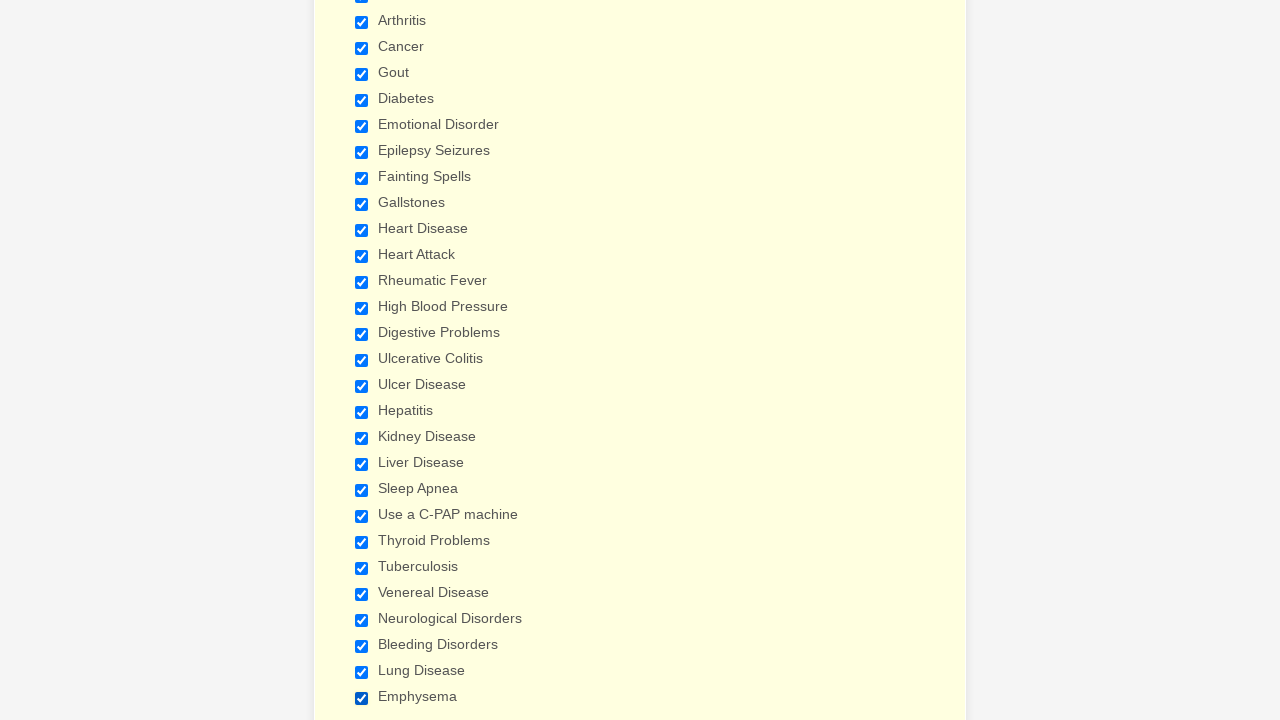

Verified a checkbox is enabled
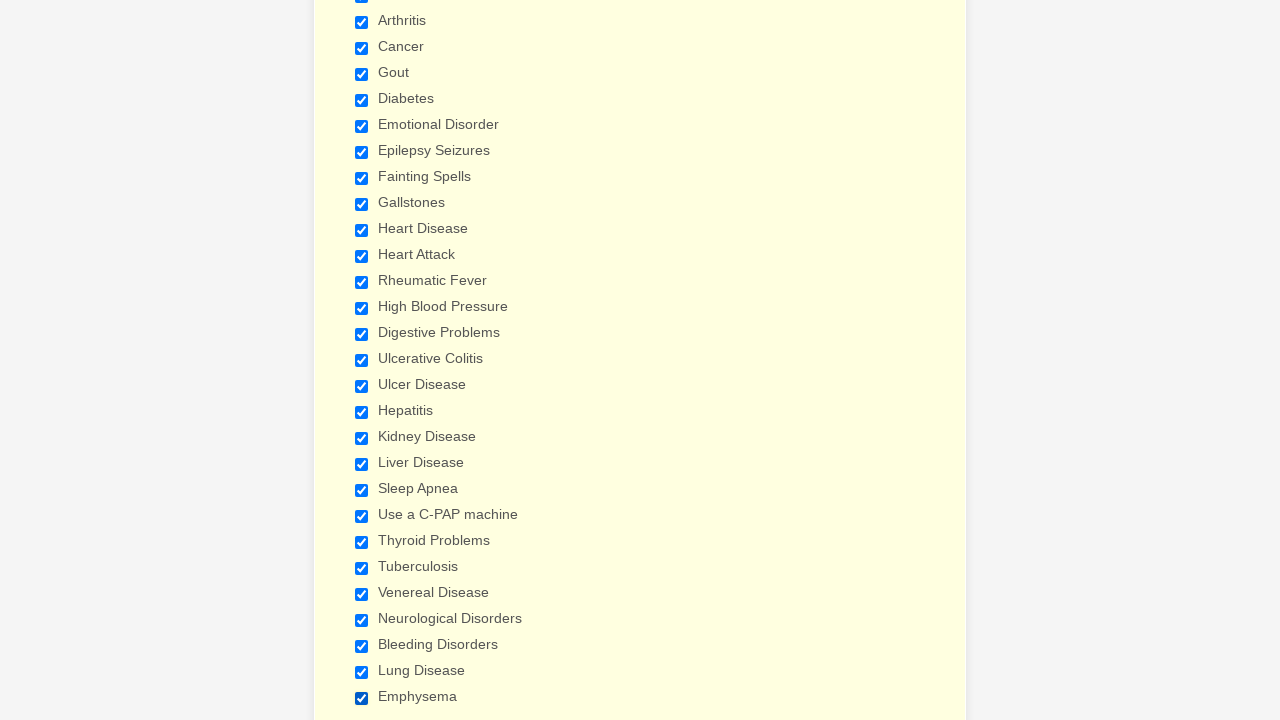

Verified a checkbox is enabled
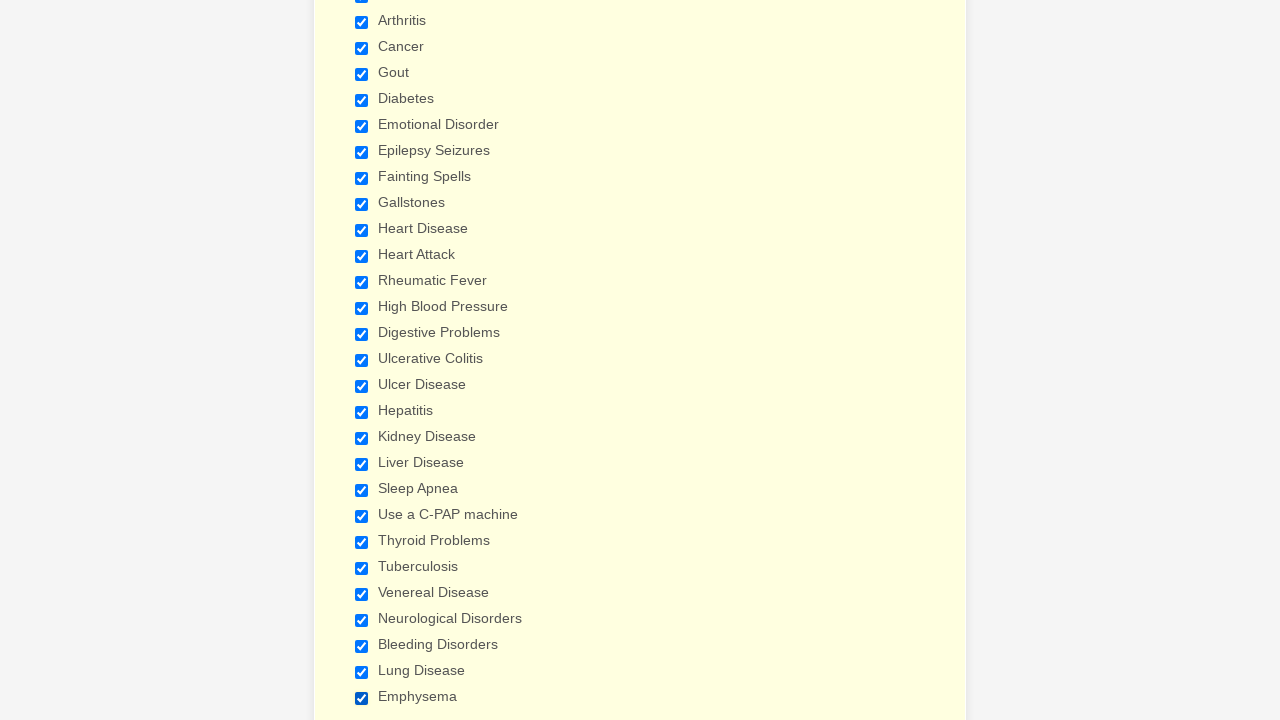

Verified a checkbox is enabled
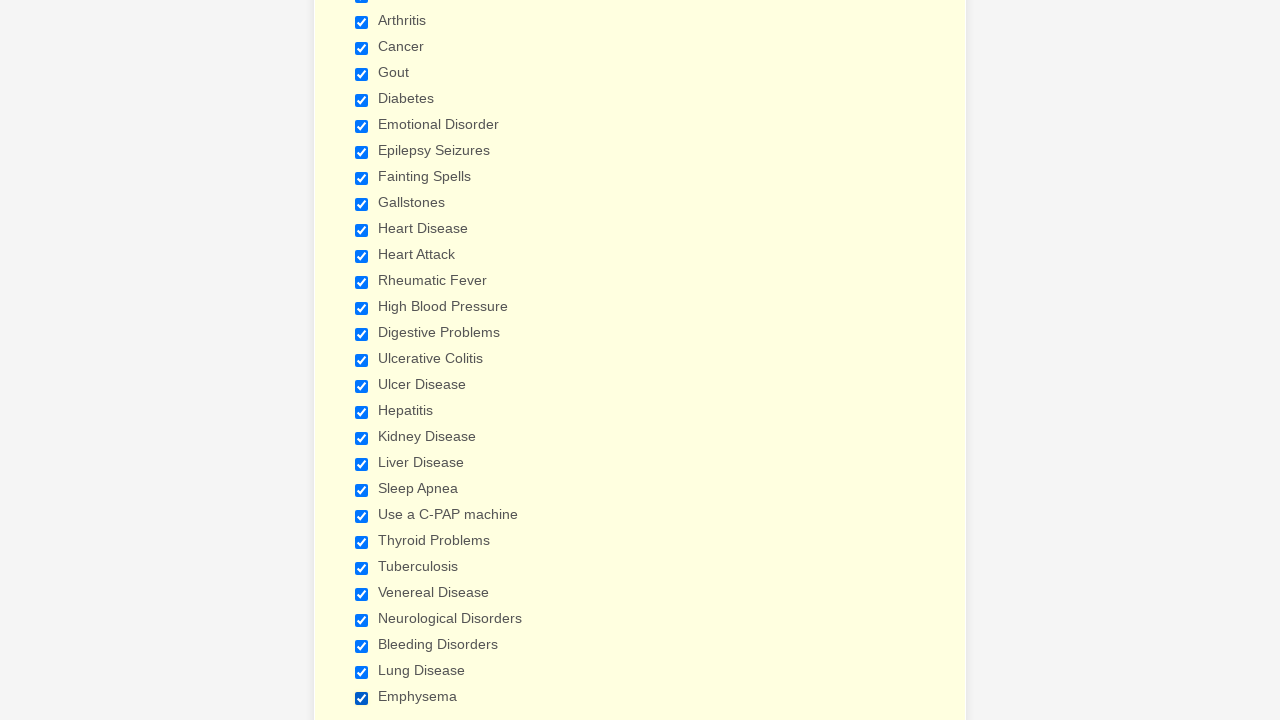

Verified a checkbox is enabled
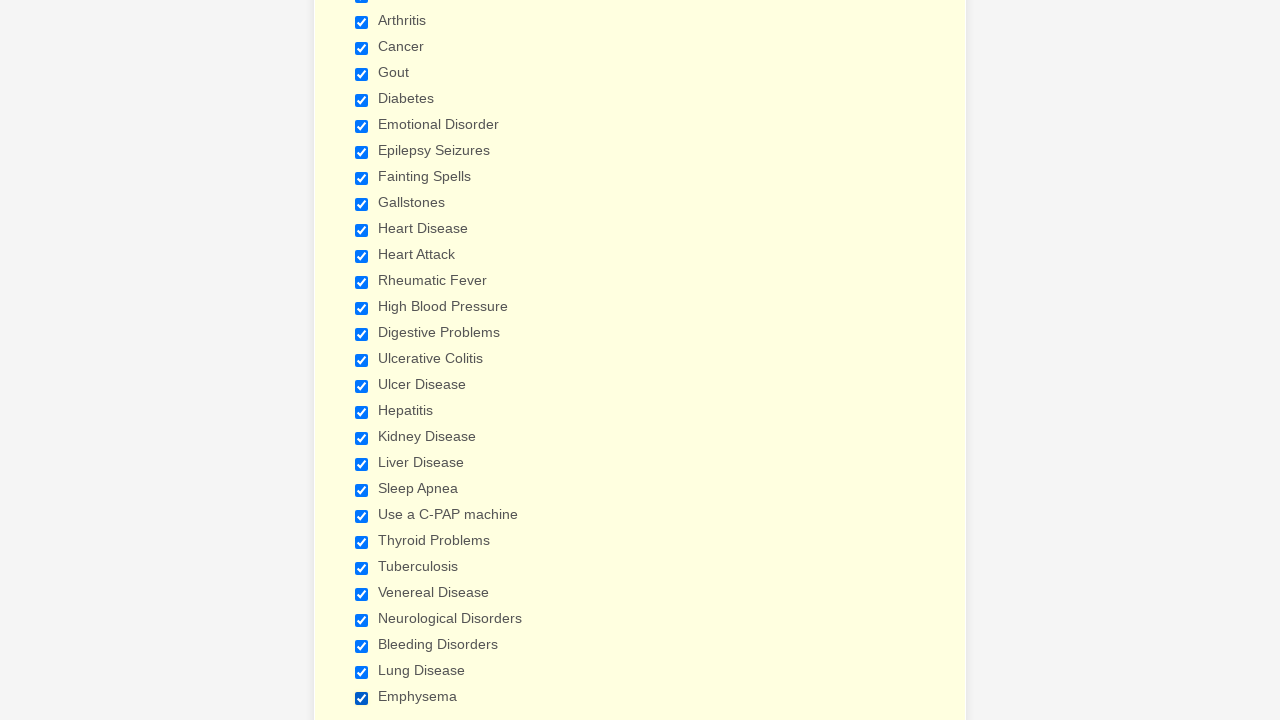

Verified a checkbox is enabled
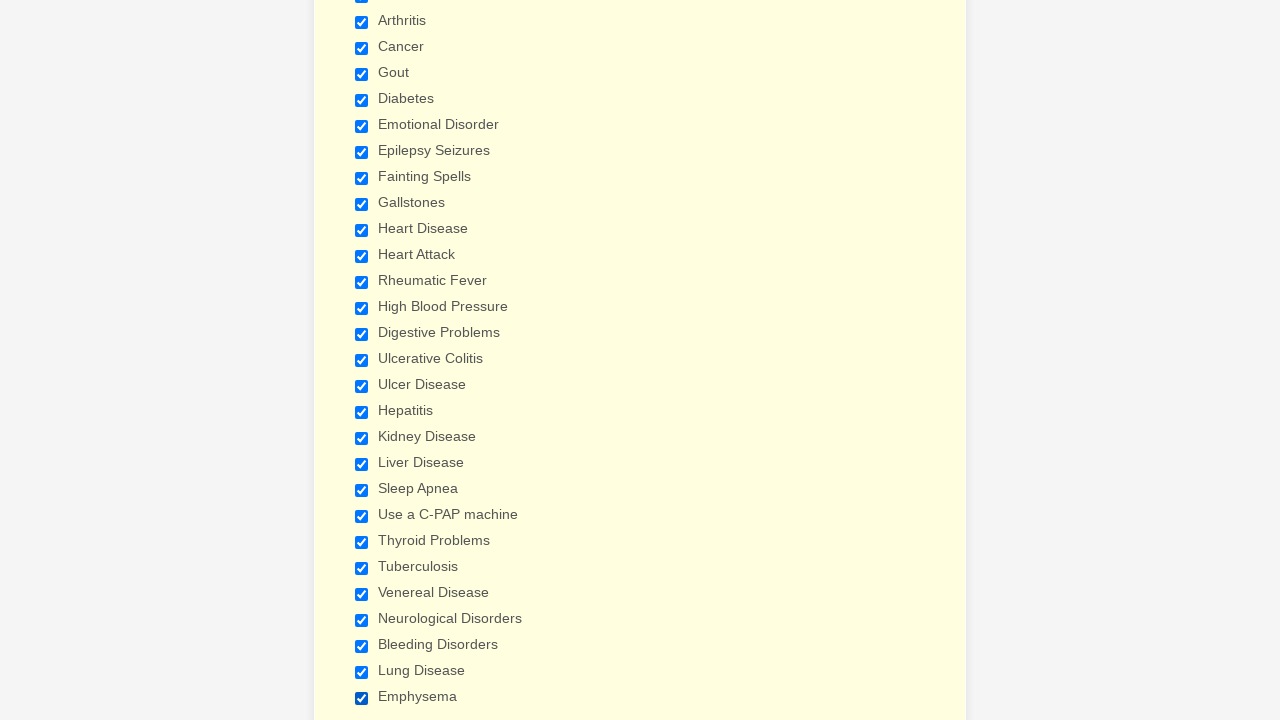

Verified a checkbox is enabled
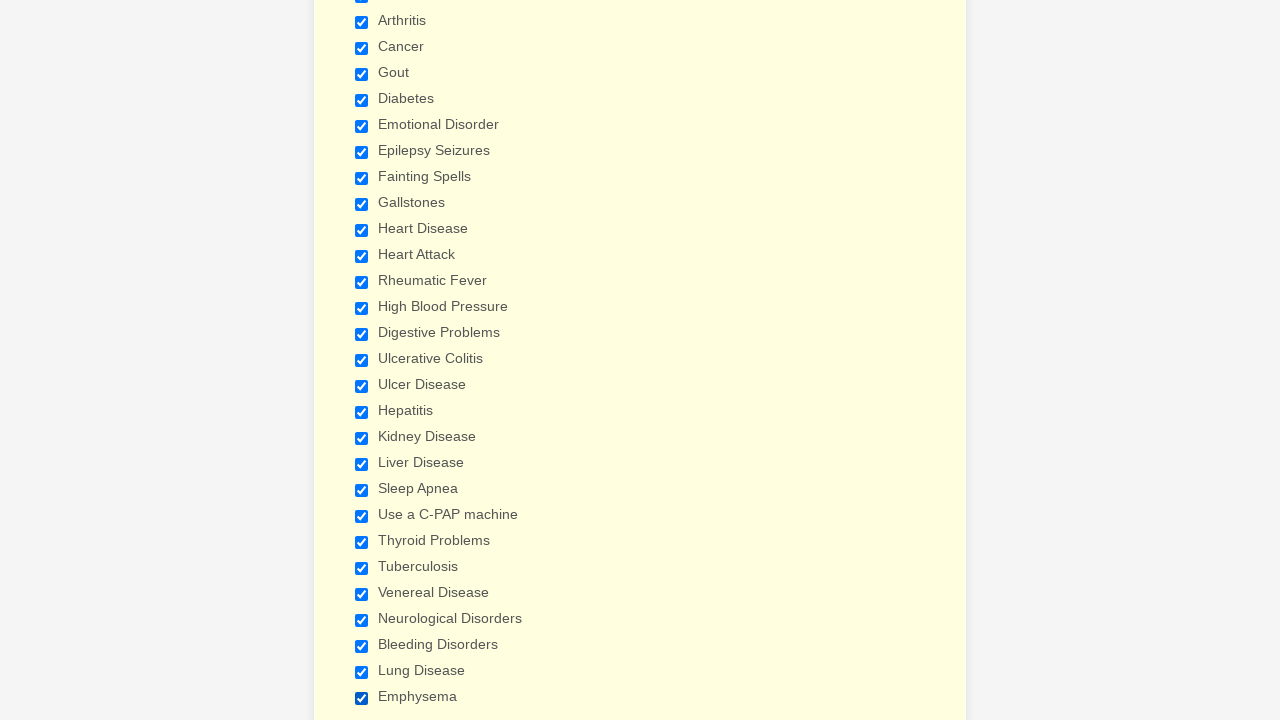

Verified a checkbox is enabled
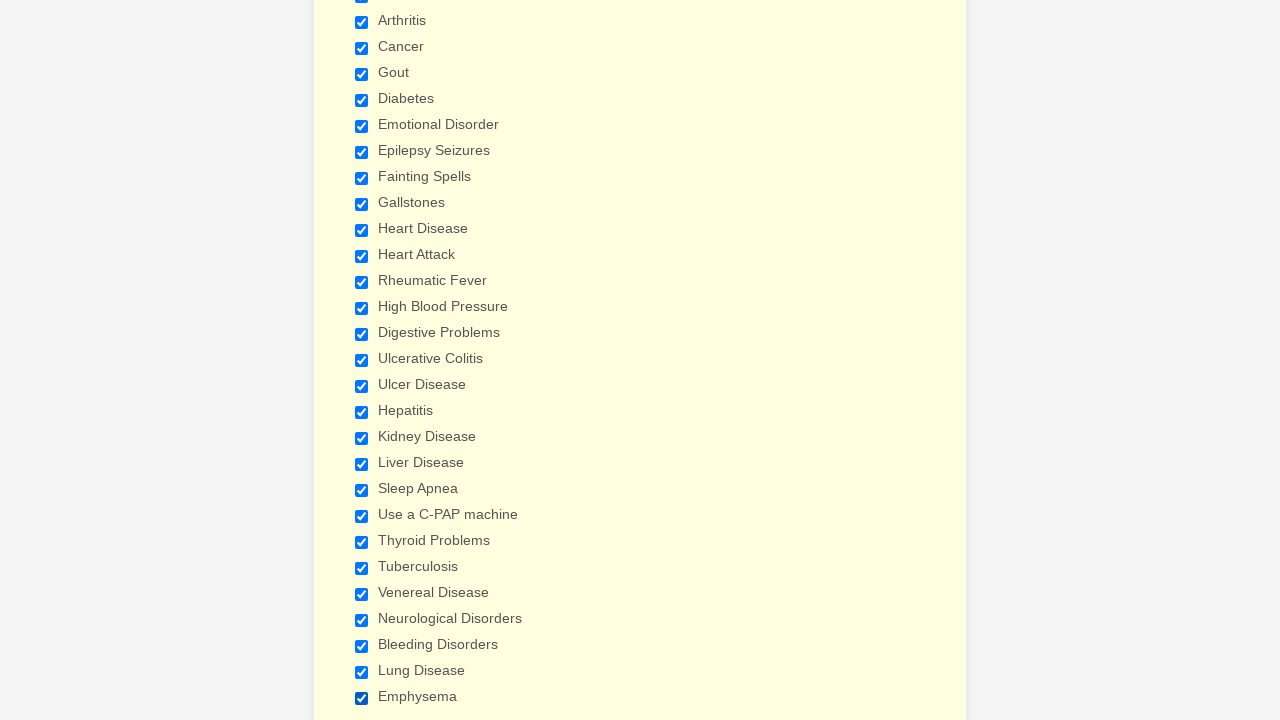

Verified a checkbox is enabled
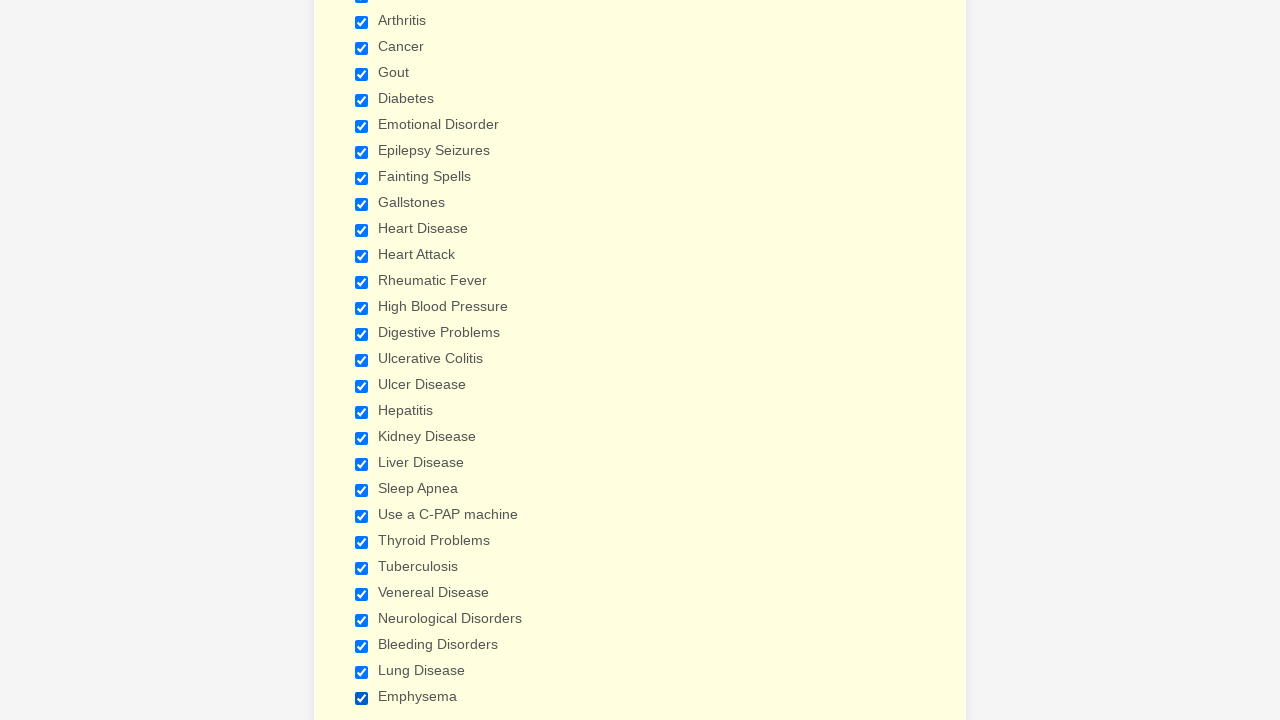

Verified a checkbox is enabled
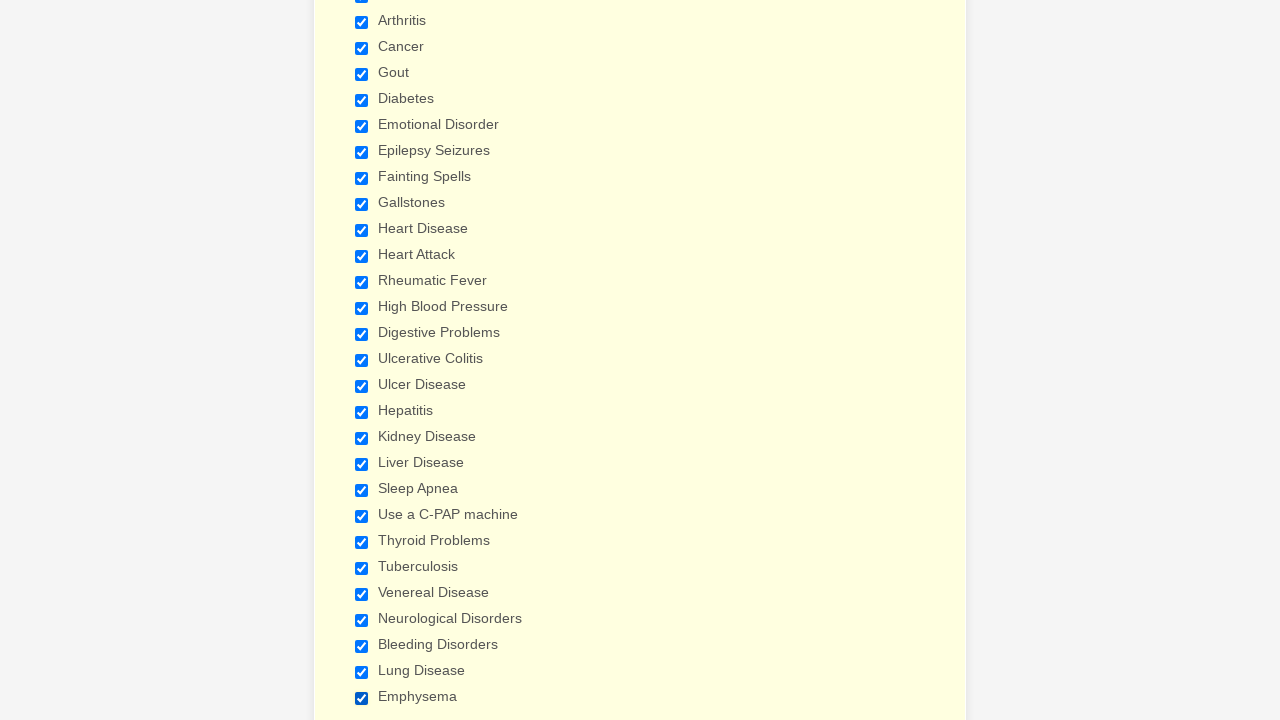

Verified a checkbox is enabled
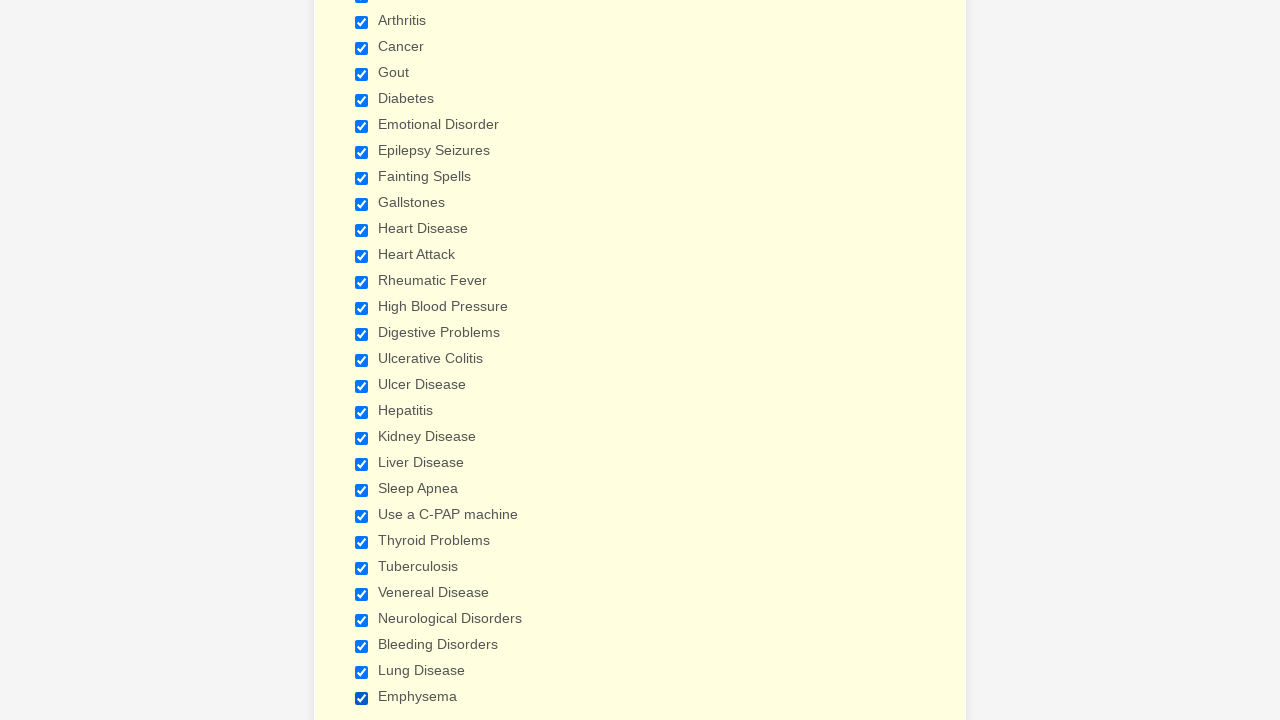

Verified a checkbox is enabled
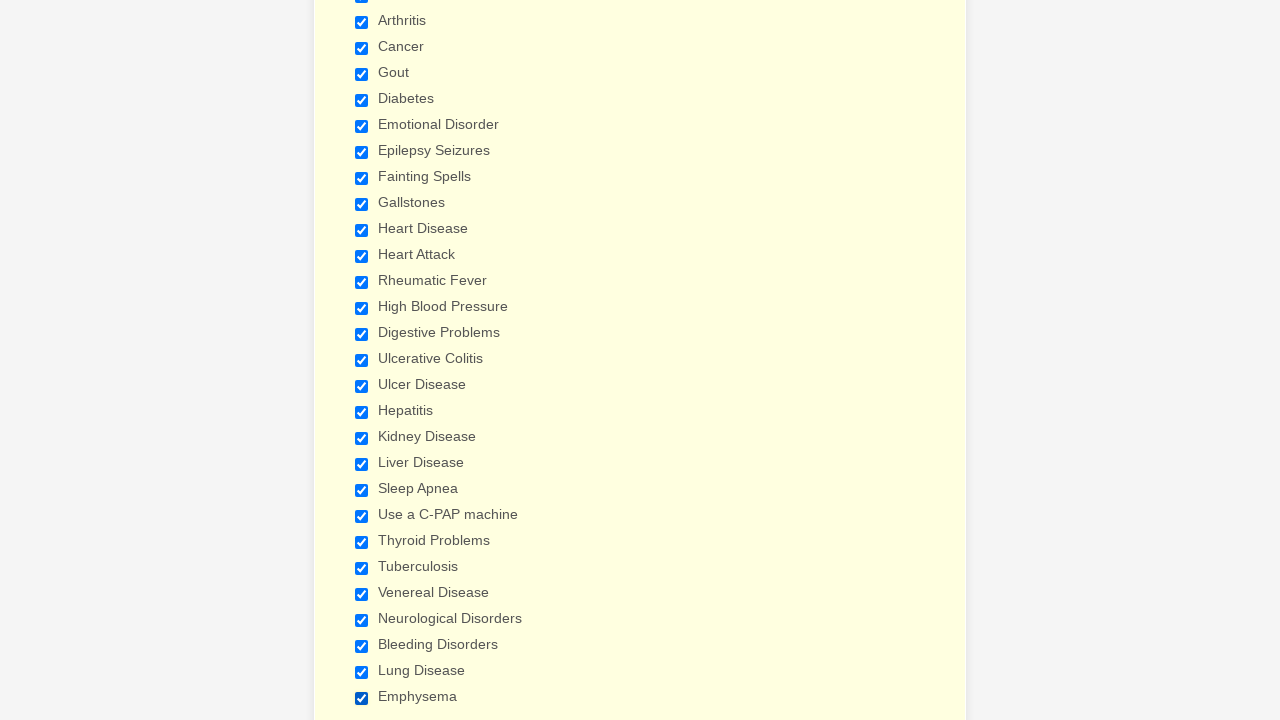

Verified a checkbox is enabled
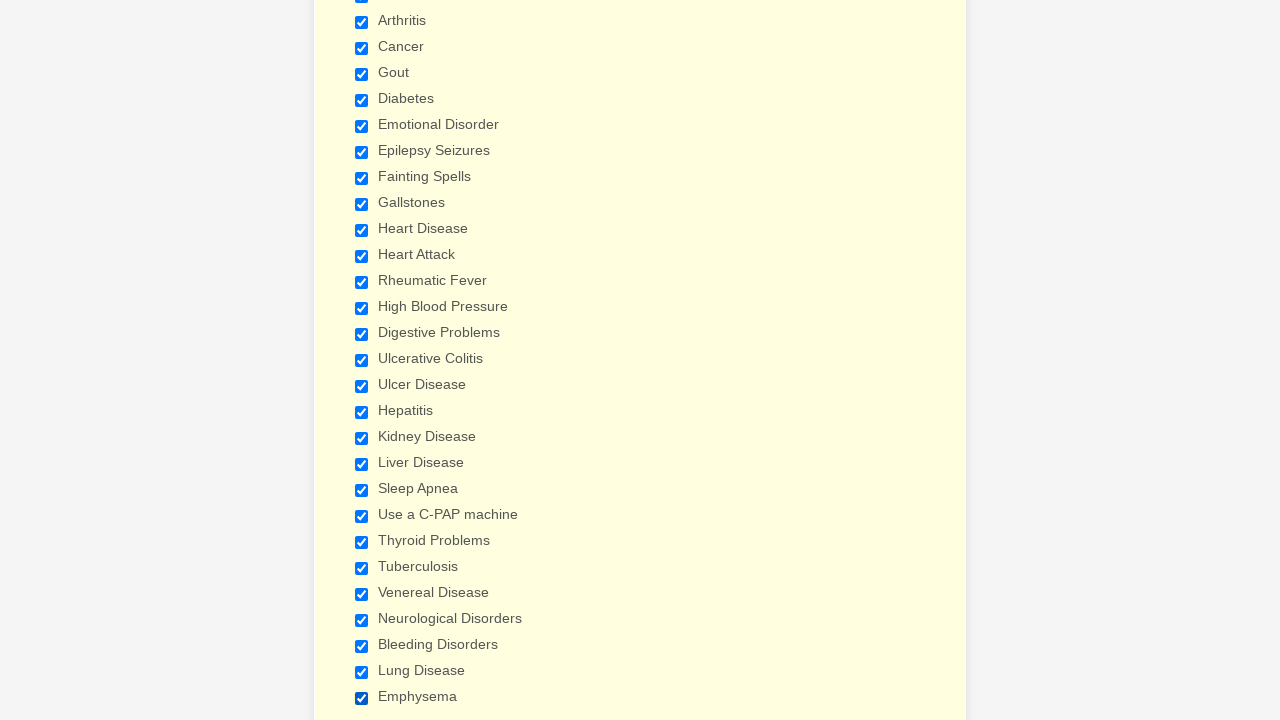

Verified a checkbox is enabled
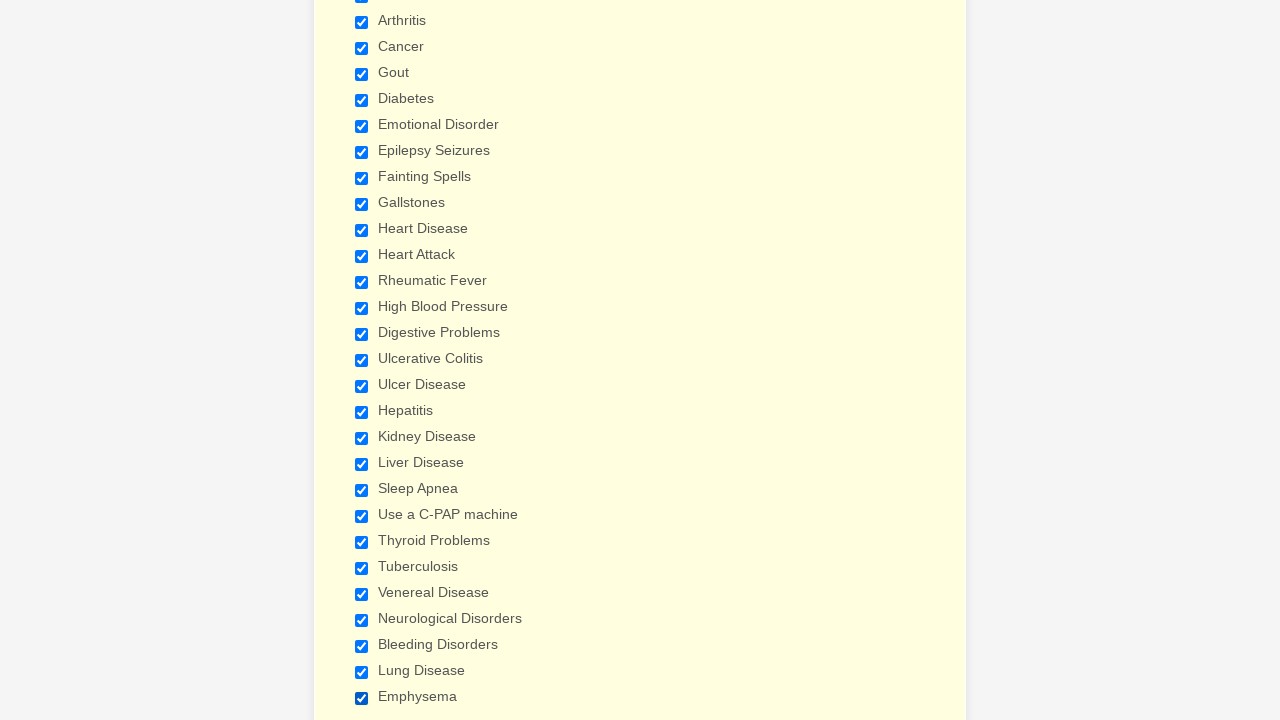

Verified a checkbox is enabled
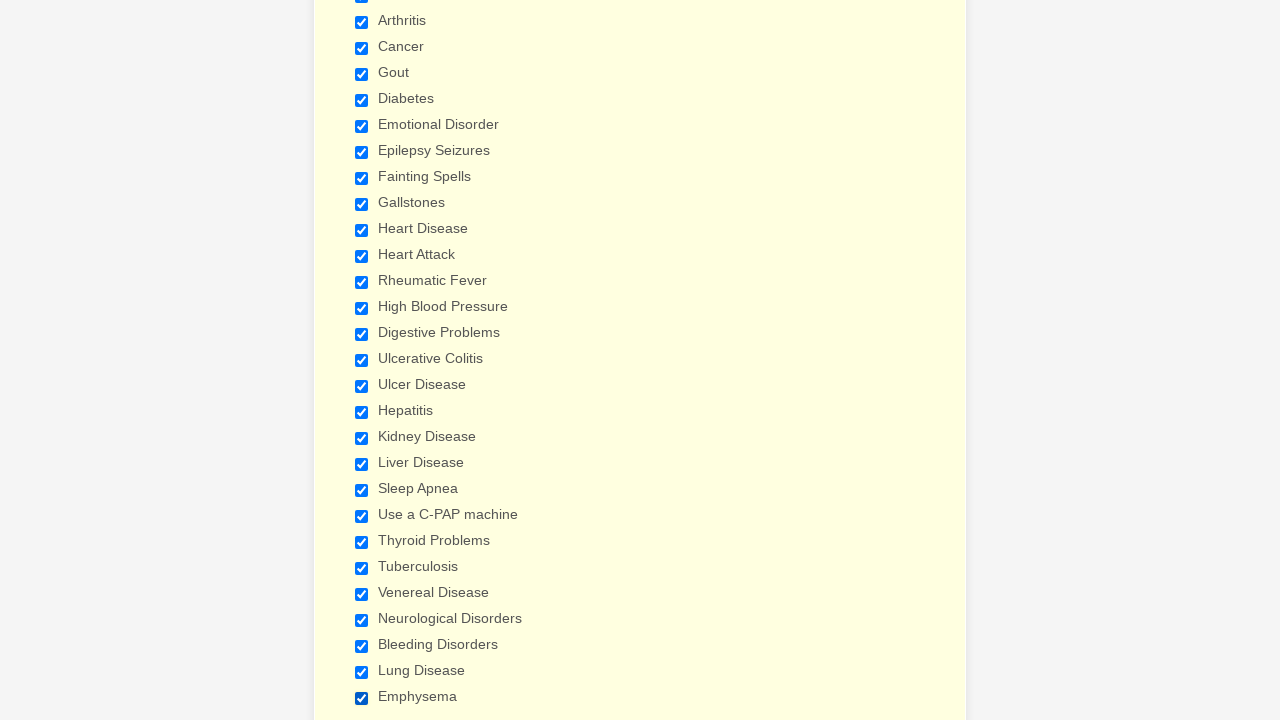

Verified a checkbox is enabled
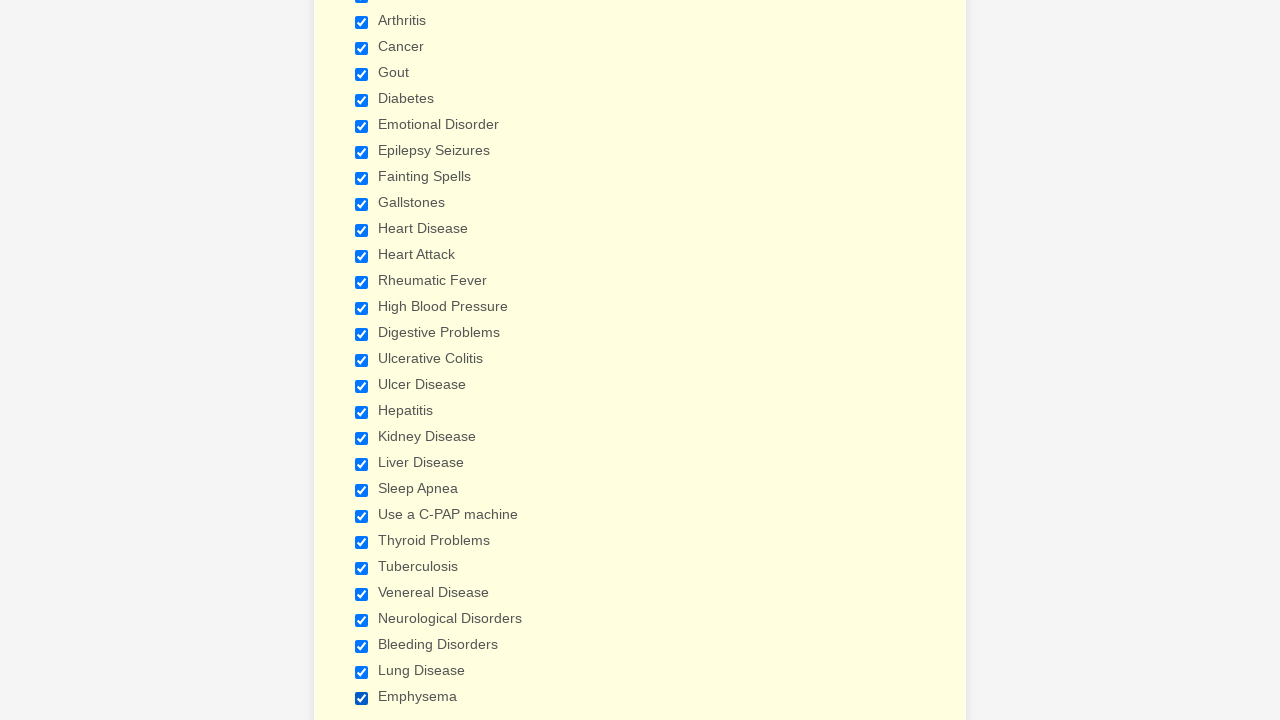

Verified a checkbox is enabled
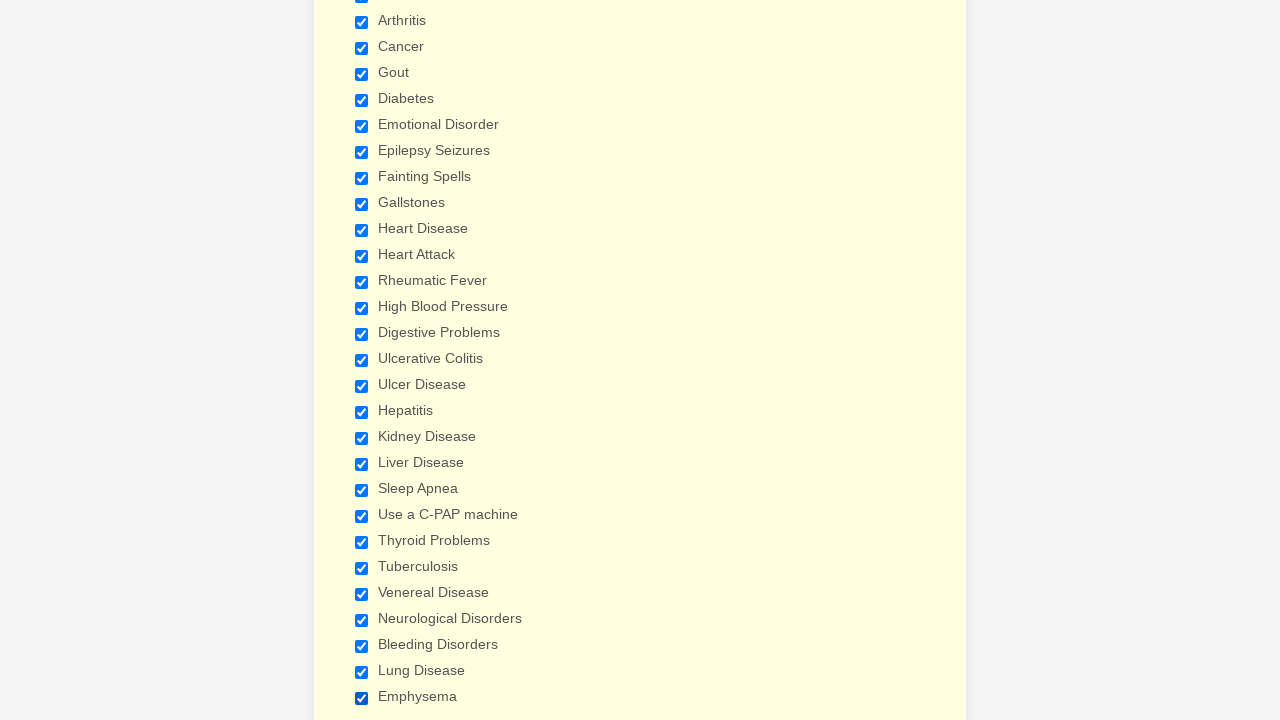

Verified a checkbox is enabled
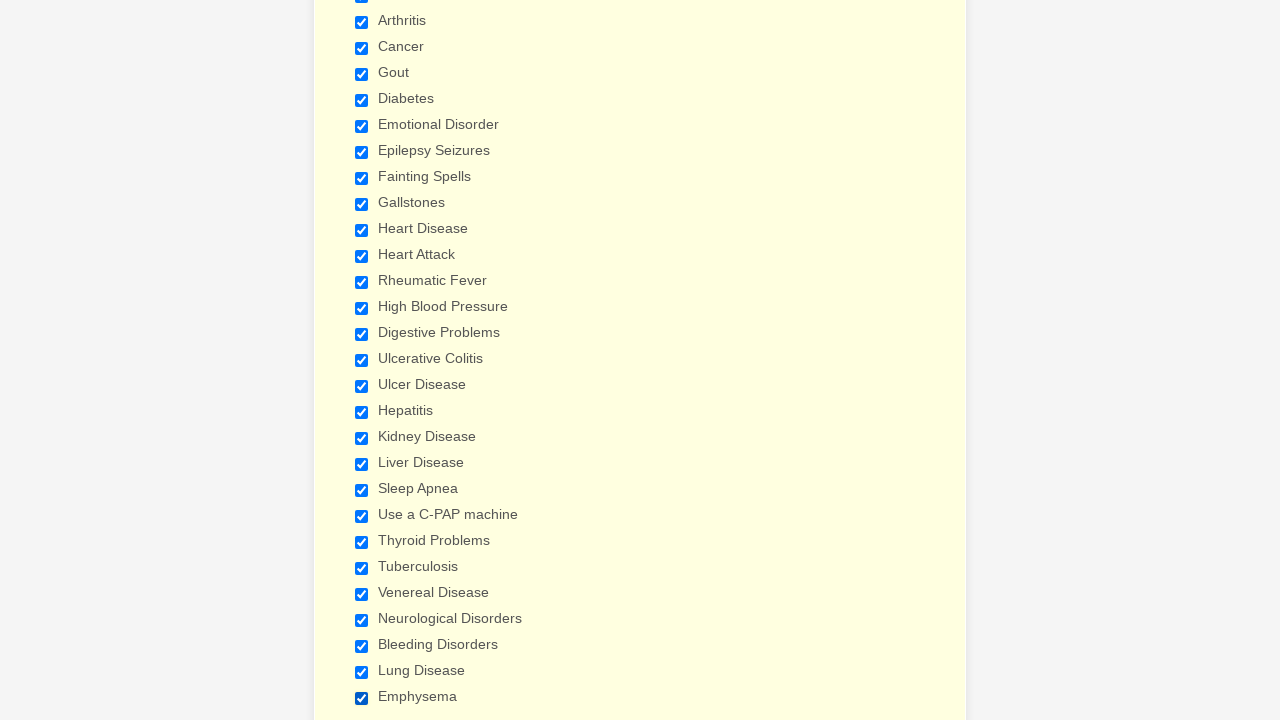

Deselected the checkbox with value 'Arthritis' at (362, 22) on input.form-checkbox >> nth=2
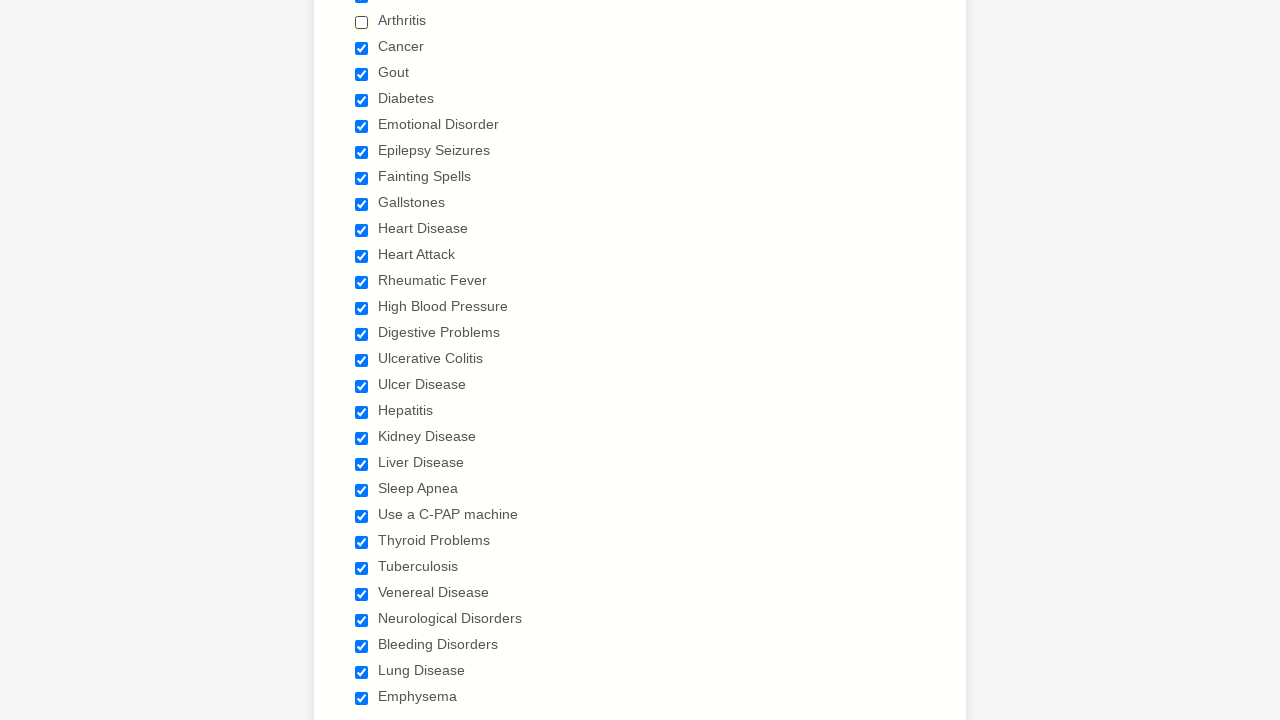

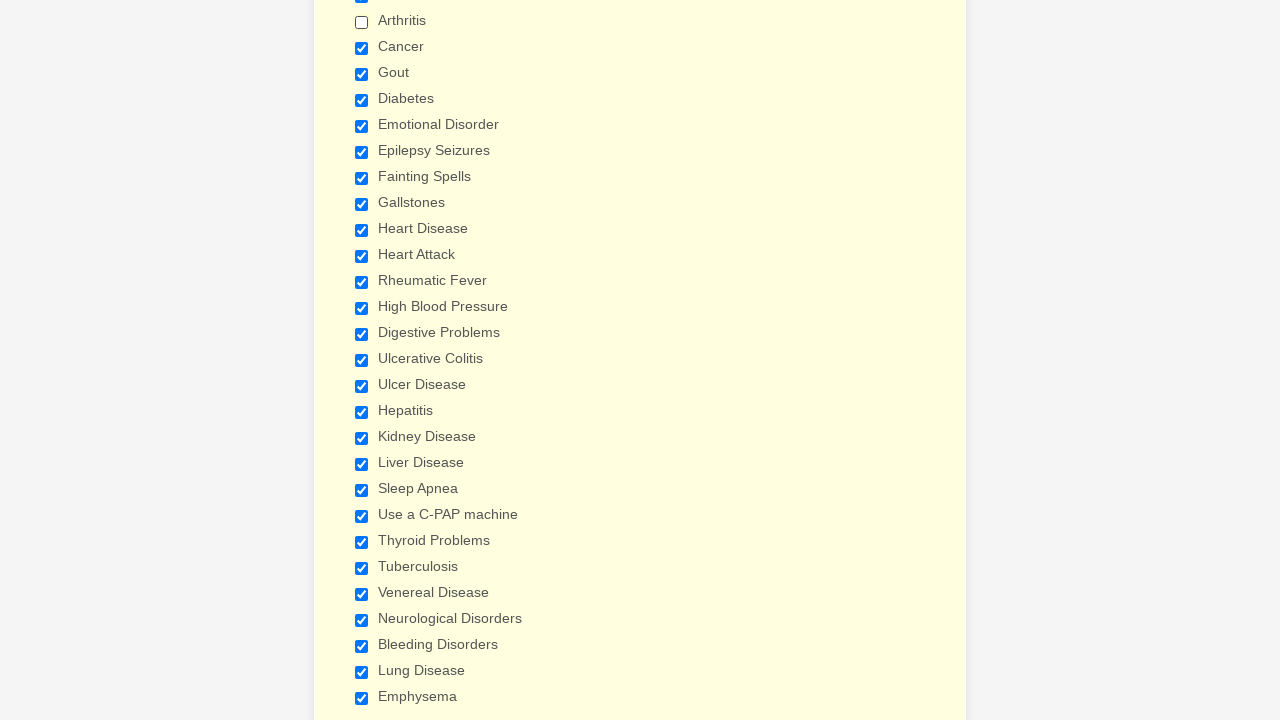